Tests findElements behavior by finding and interacting with single and multiple elements, including checking all checkboxes on the page

Starting URL: https://automationfc.github.io/multiple-fields/

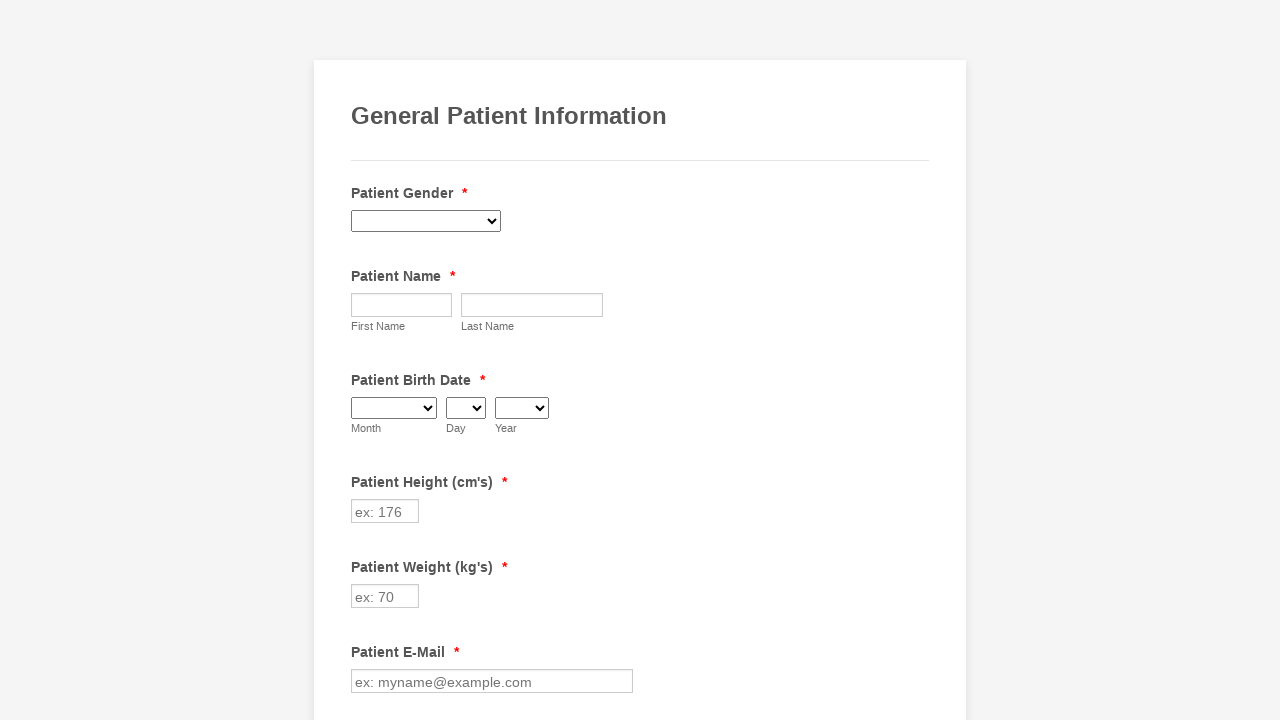

Located first name input element using XPath selector
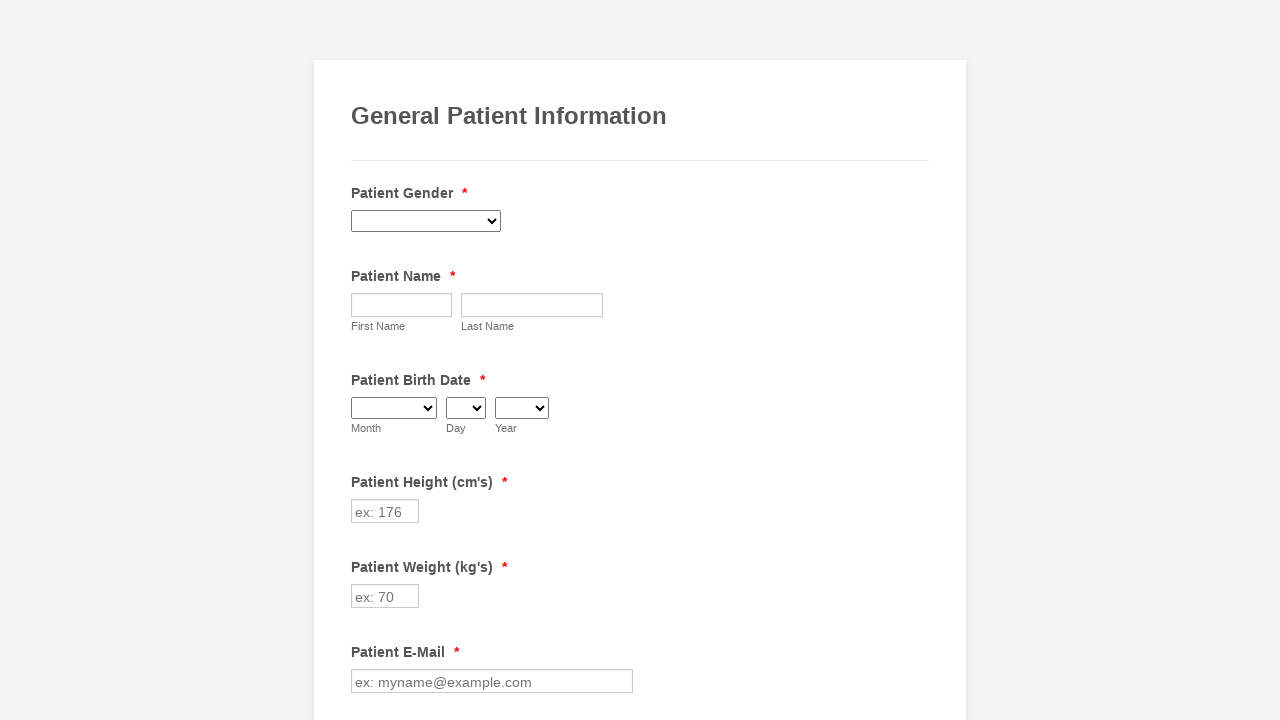

Printed count of first name elements: 1
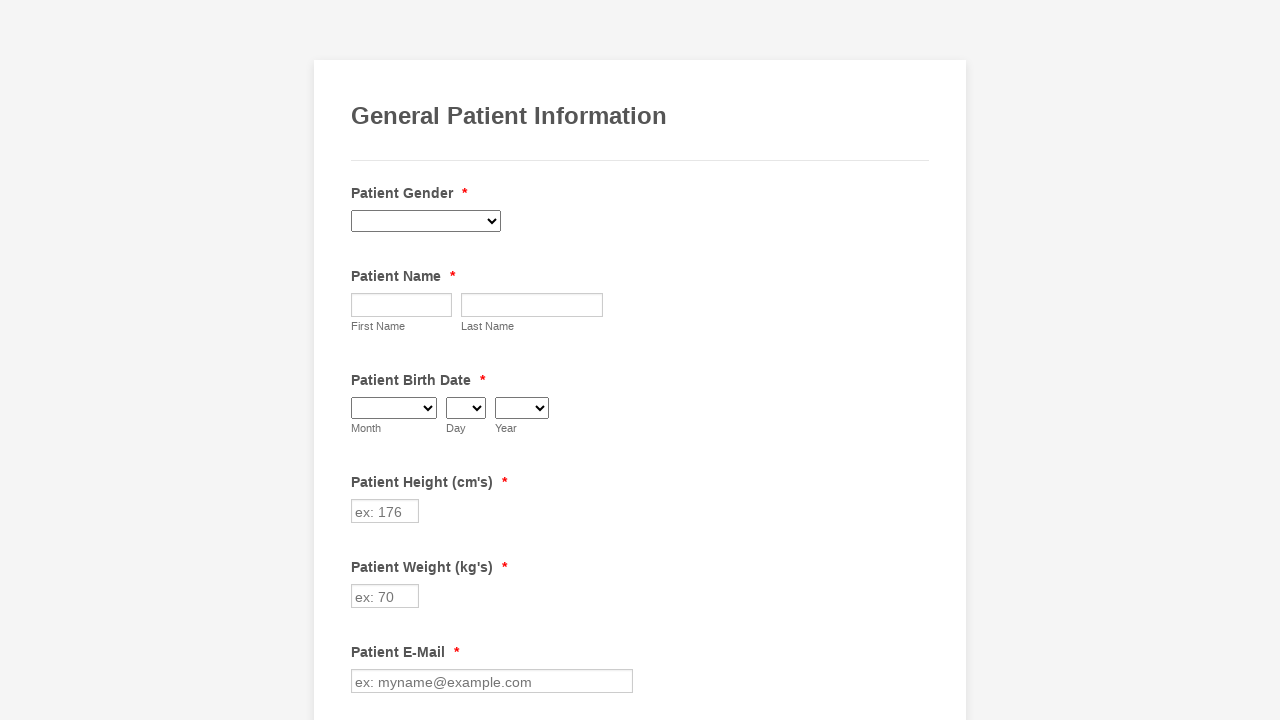

Filled first name field with 'Selenium' on xpath=//input[@name='q45_patientName[first]'] >> nth=0
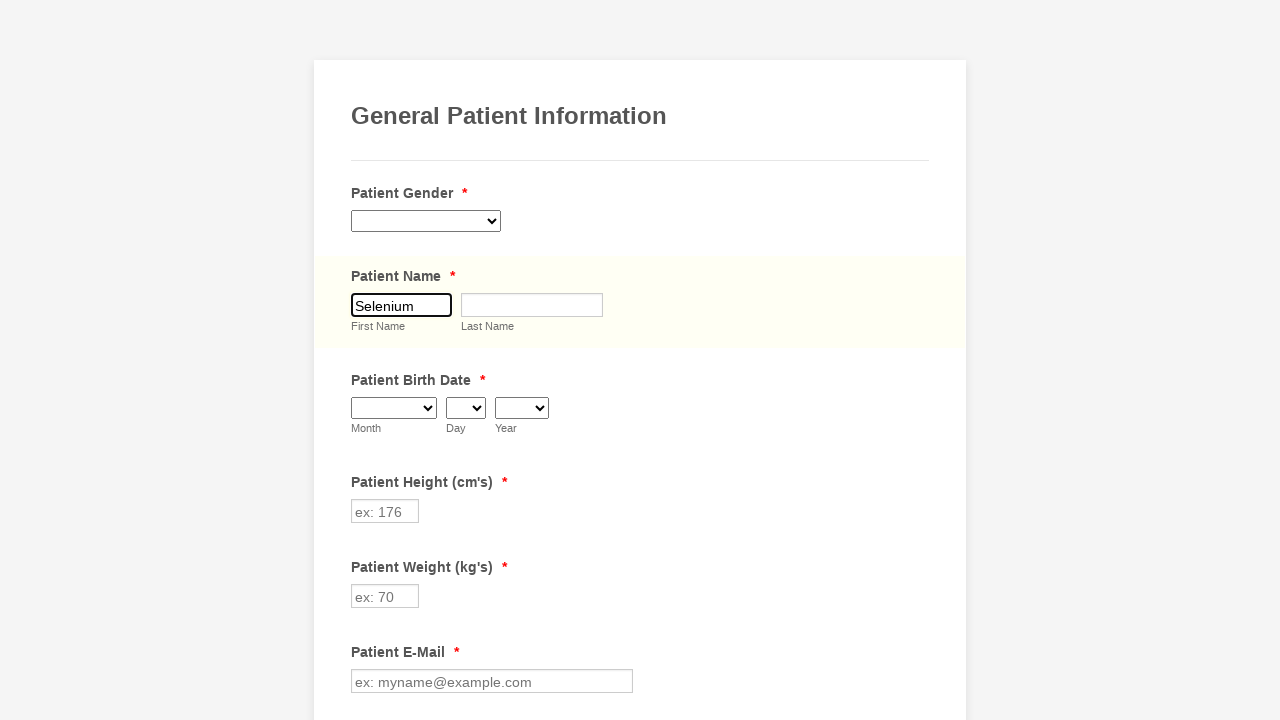

Located all checkbox elements using XPath selector
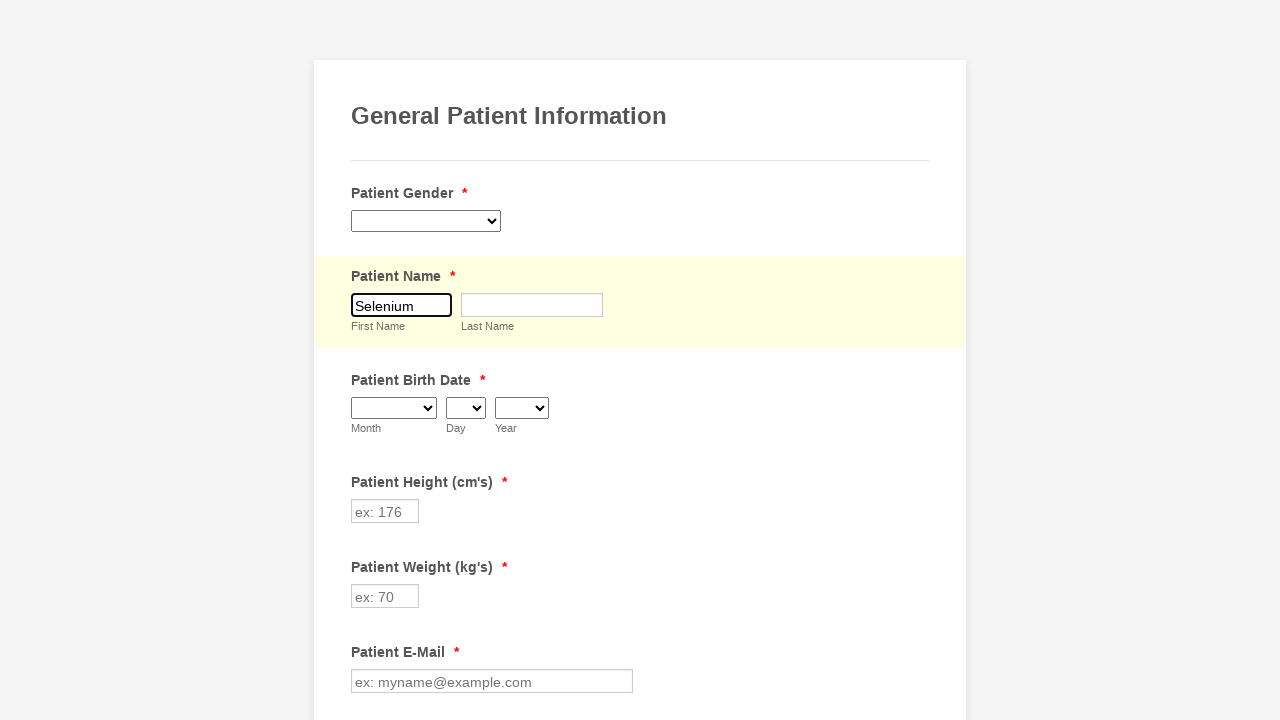

Printed count of checkbox elements: 29
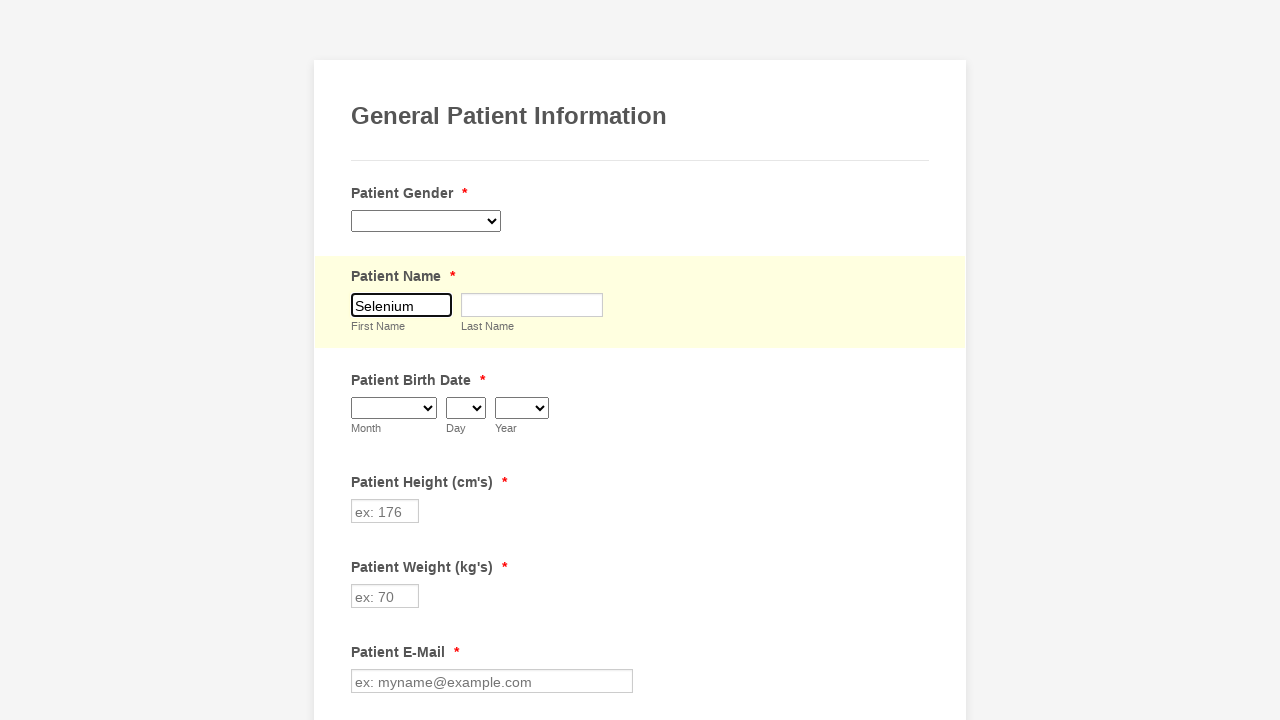

Located checkbox at index 0
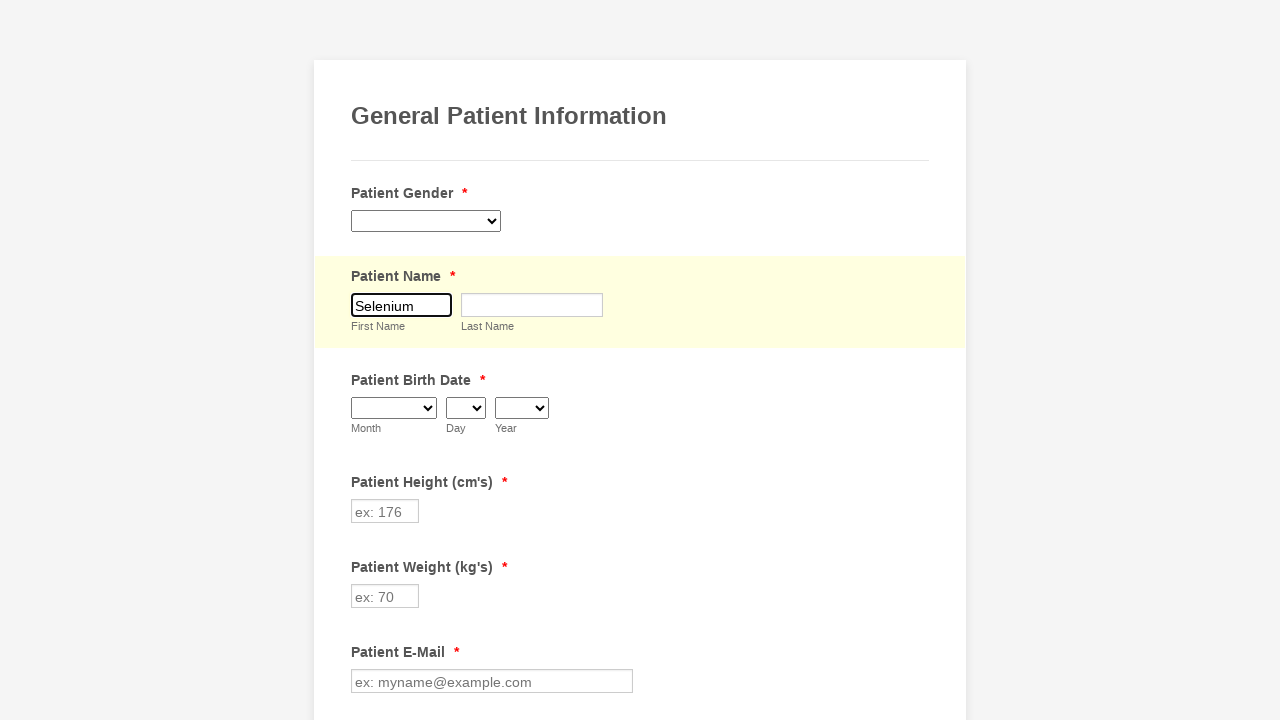

Clicked checkbox at index 0 at (362, 360) on xpath=//input[@type='checkbox'] >> nth=0
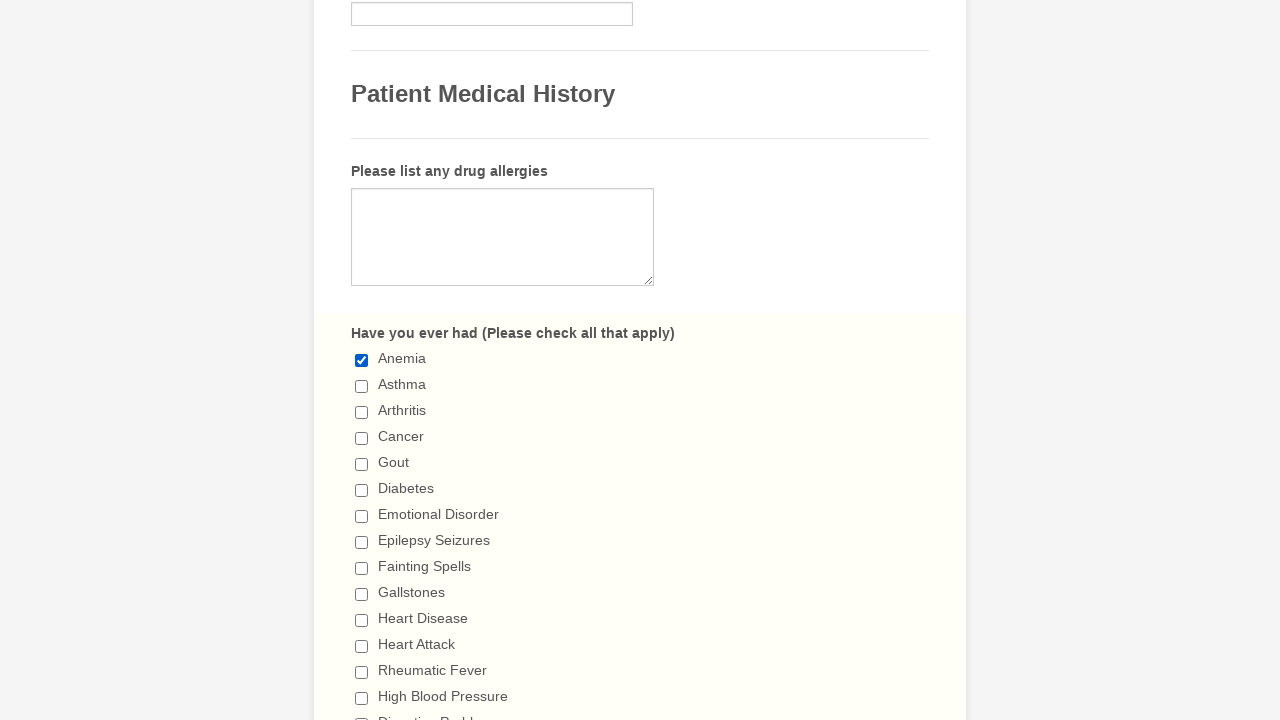

Verified checkbox at index 0 is checked
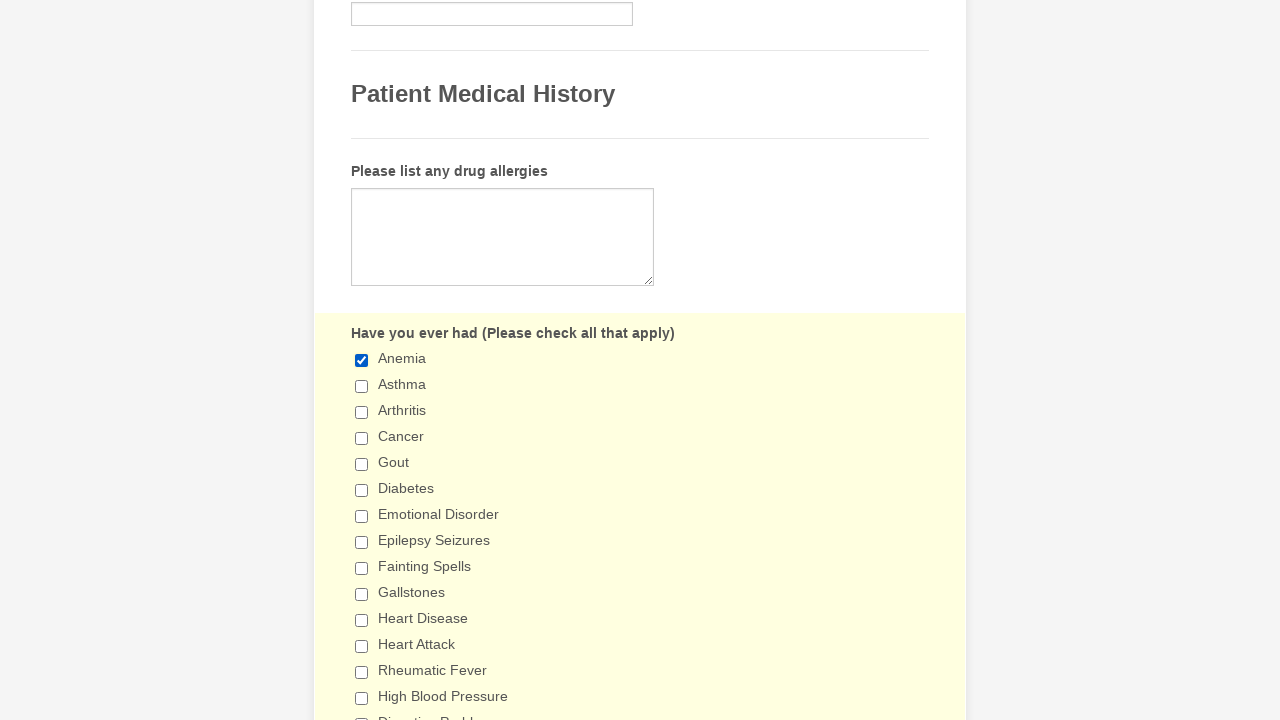

Located checkbox at index 1
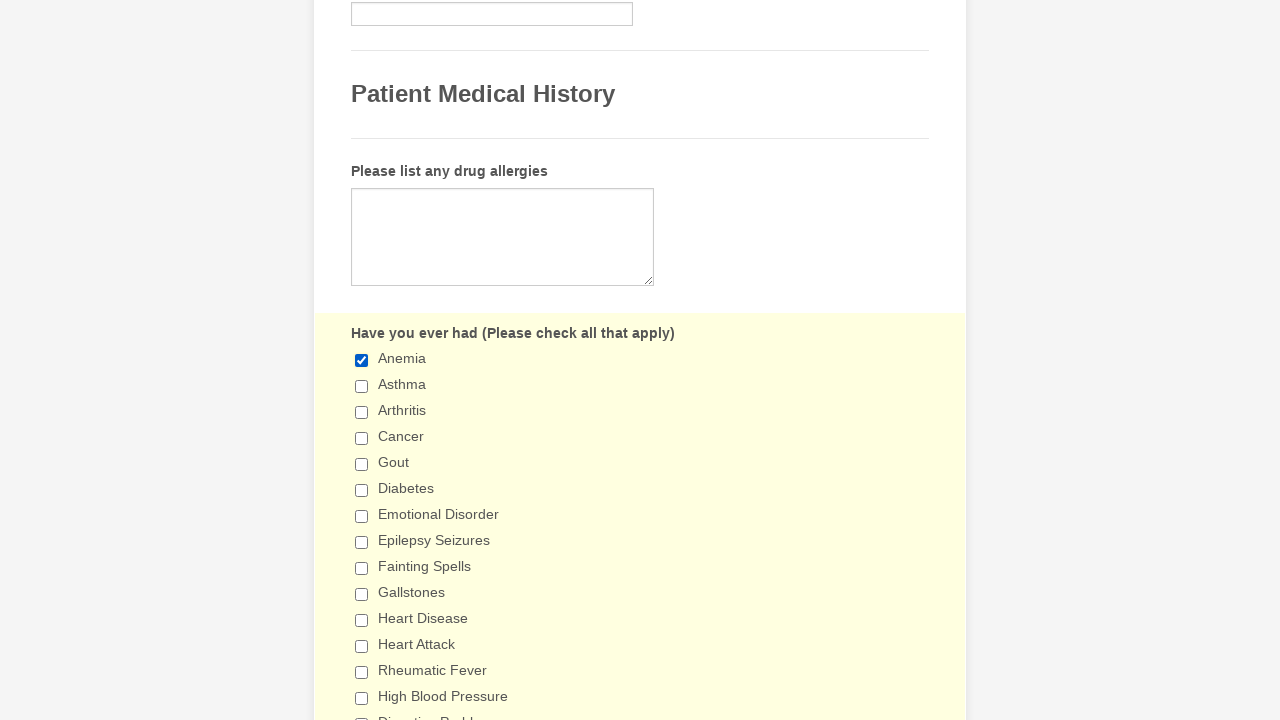

Clicked checkbox at index 1 at (362, 386) on xpath=//input[@type='checkbox'] >> nth=1
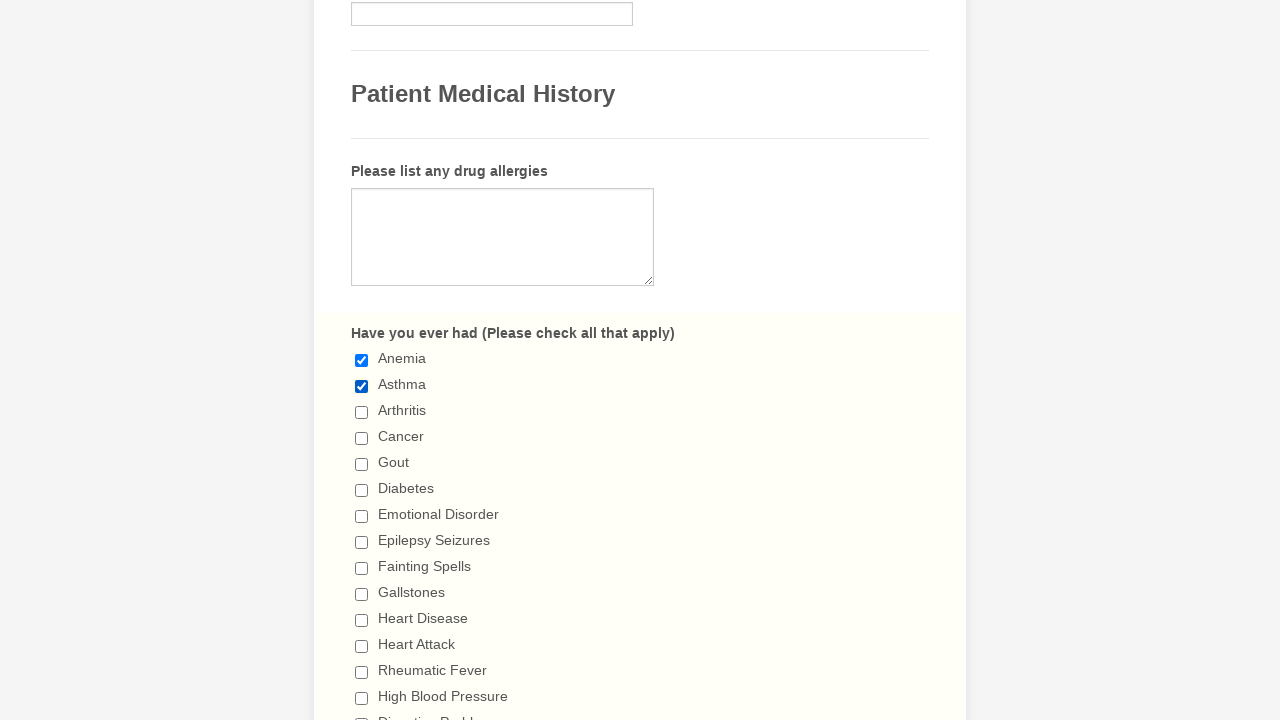

Verified checkbox at index 1 is checked
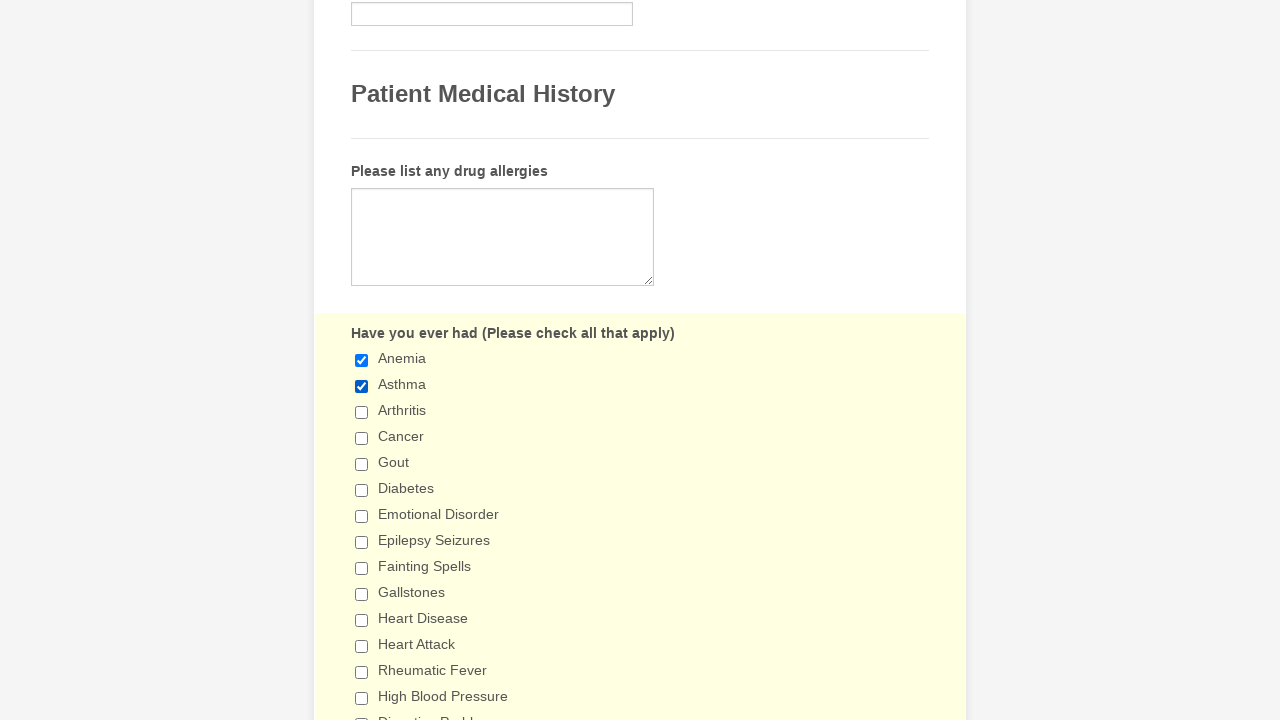

Located checkbox at index 2
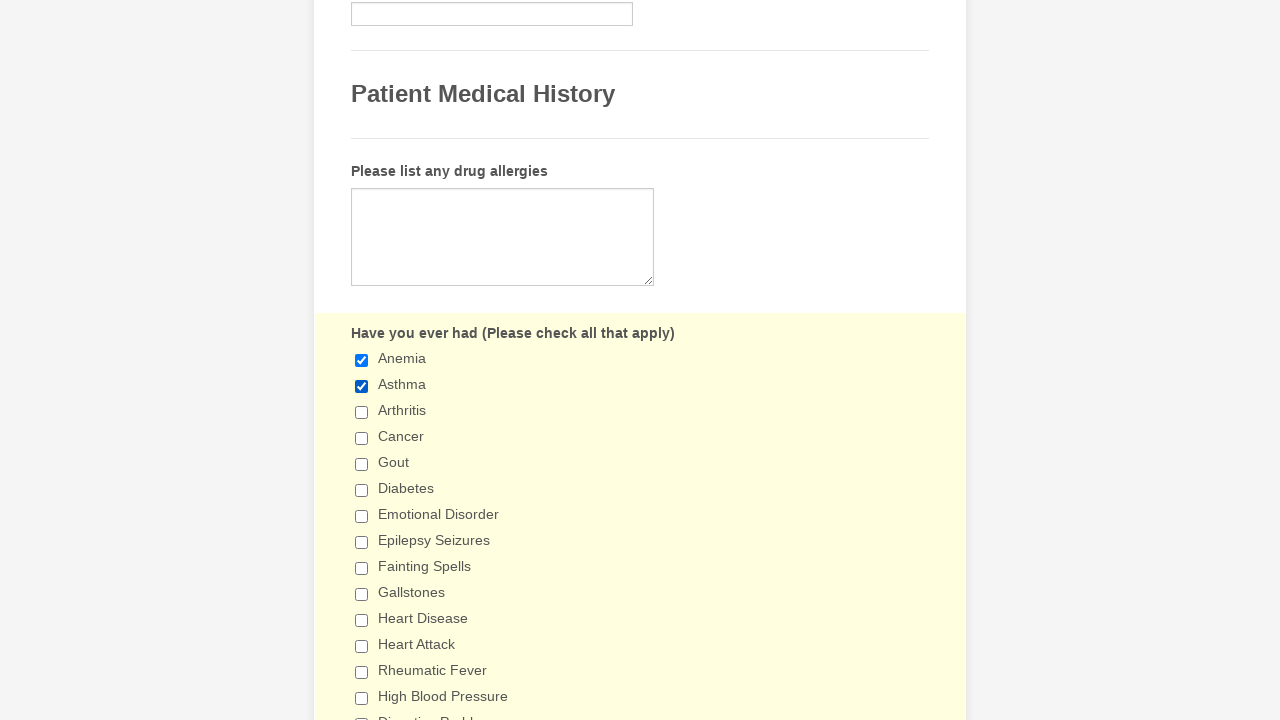

Clicked checkbox at index 2 at (362, 412) on xpath=//input[@type='checkbox'] >> nth=2
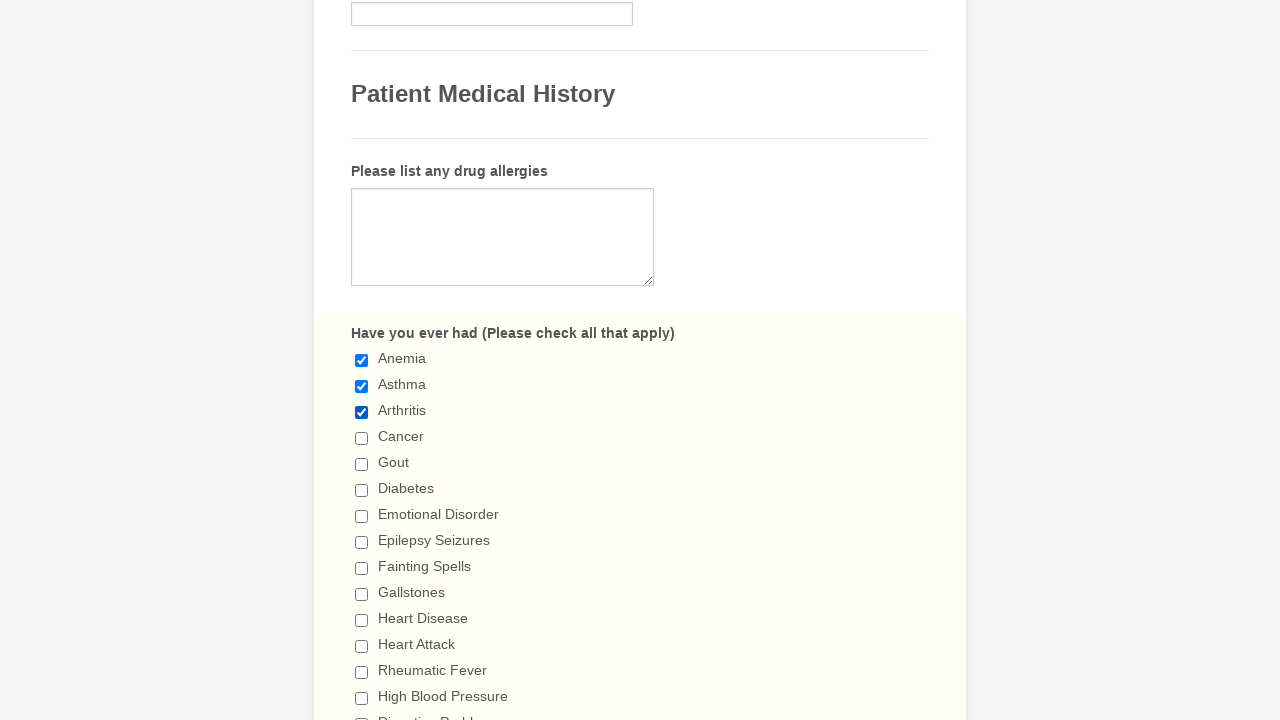

Verified checkbox at index 2 is checked
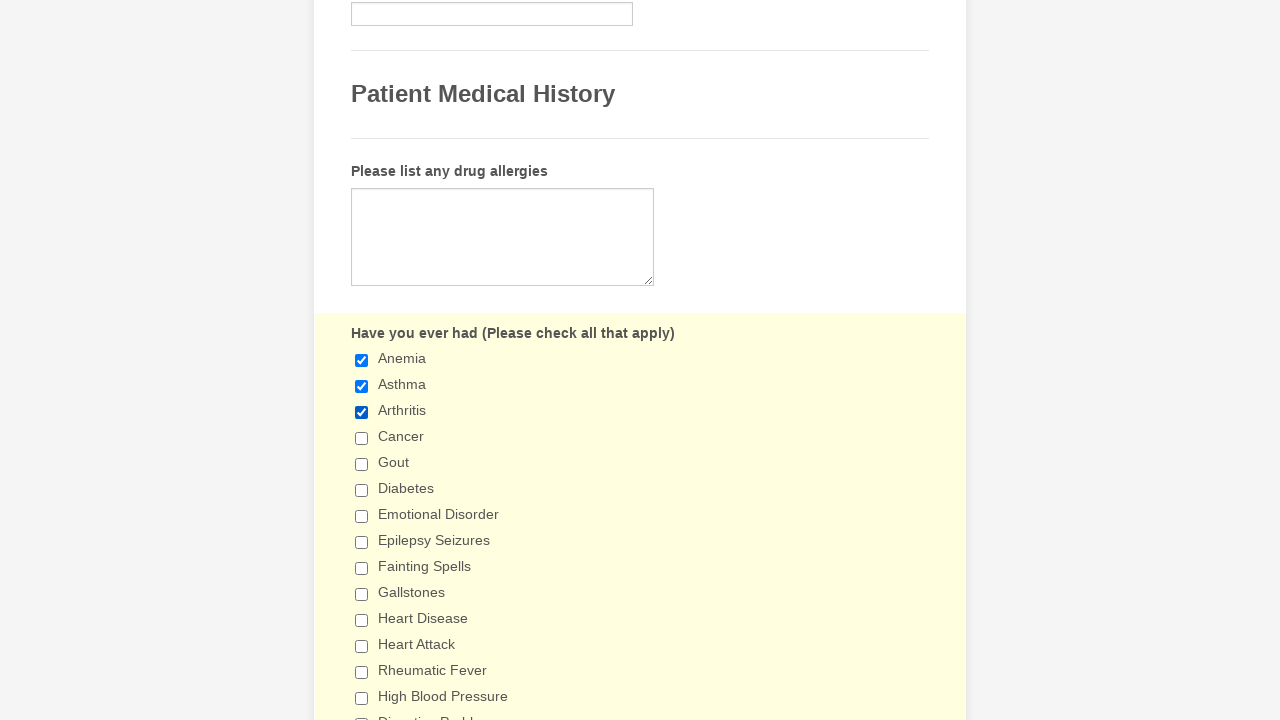

Located checkbox at index 3
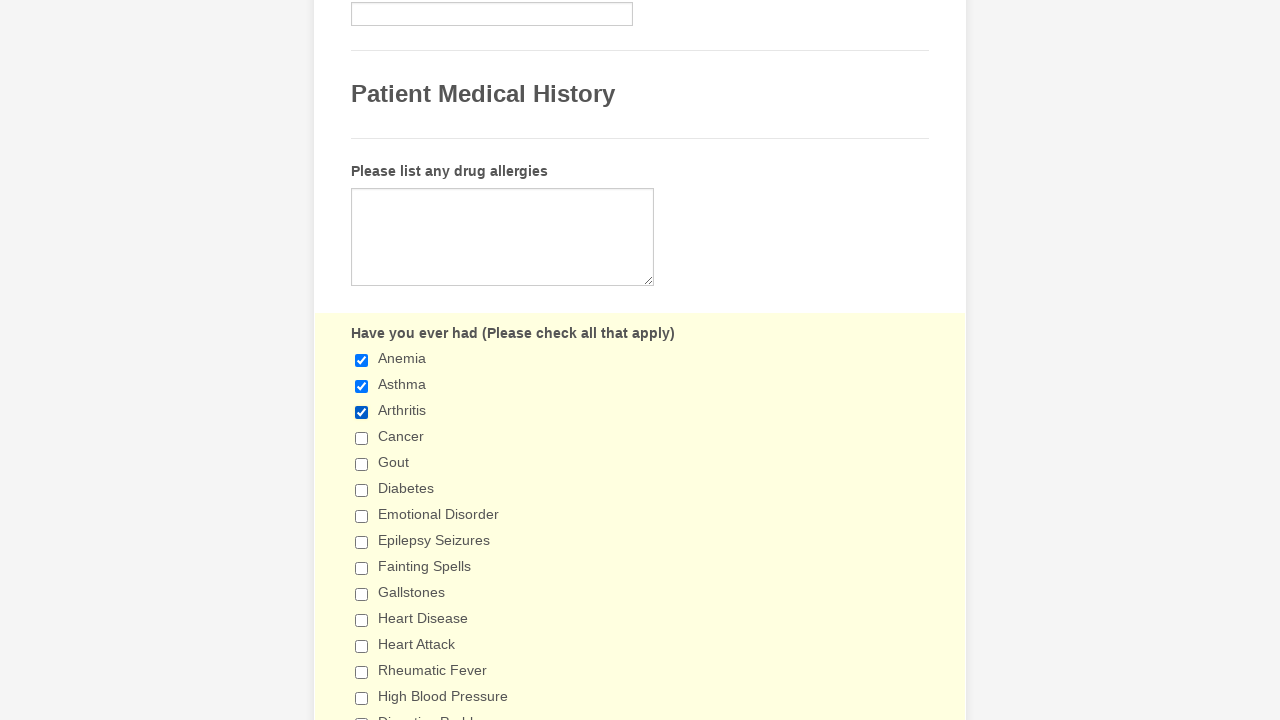

Clicked checkbox at index 3 at (362, 438) on xpath=//input[@type='checkbox'] >> nth=3
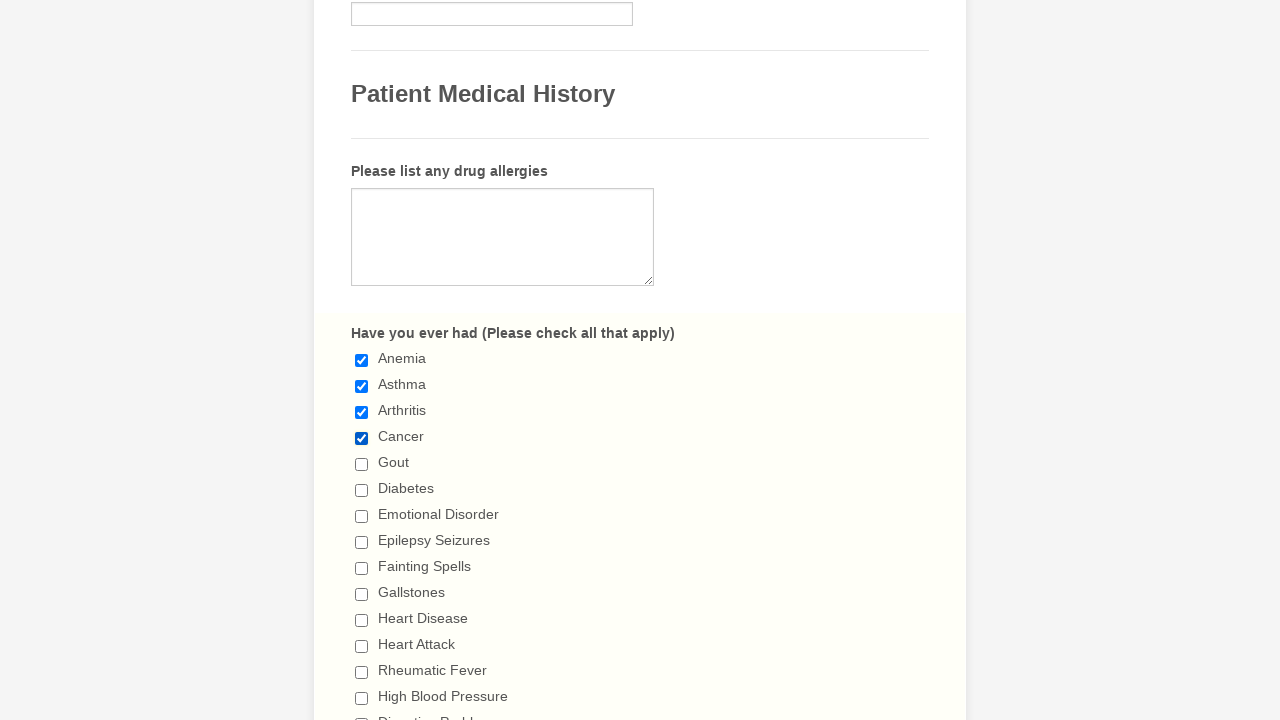

Verified checkbox at index 3 is checked
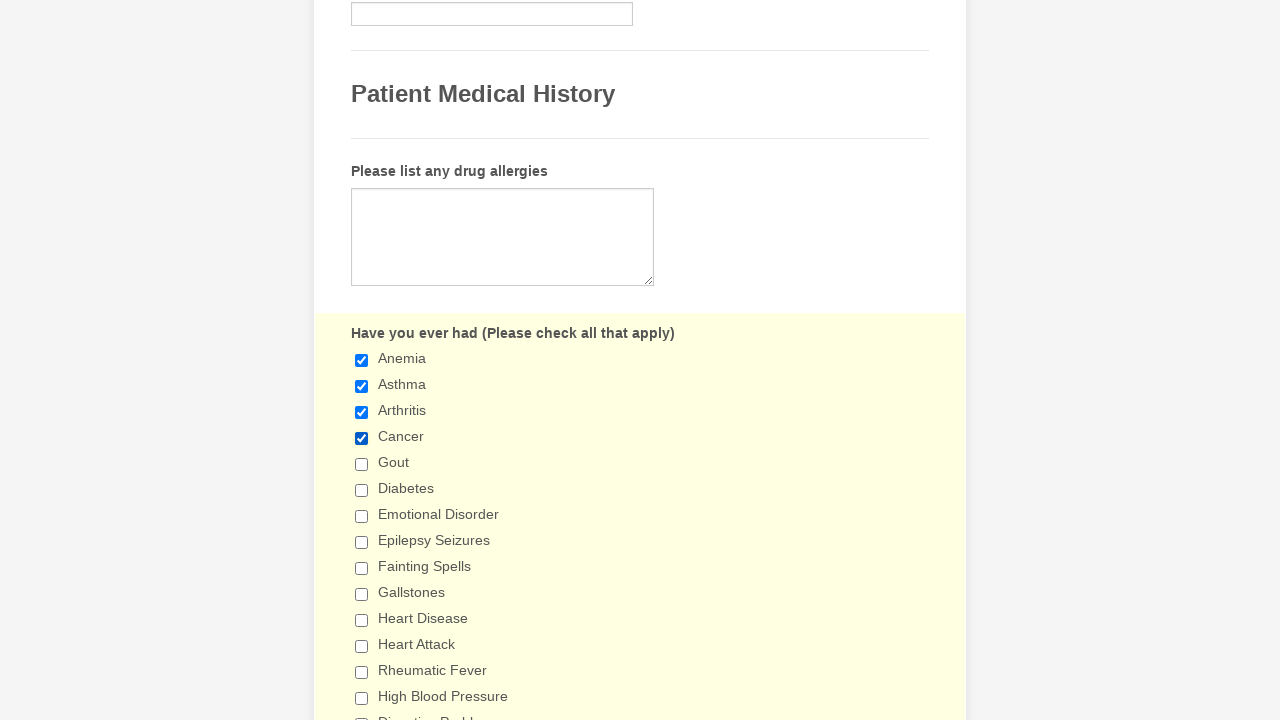

Located checkbox at index 4
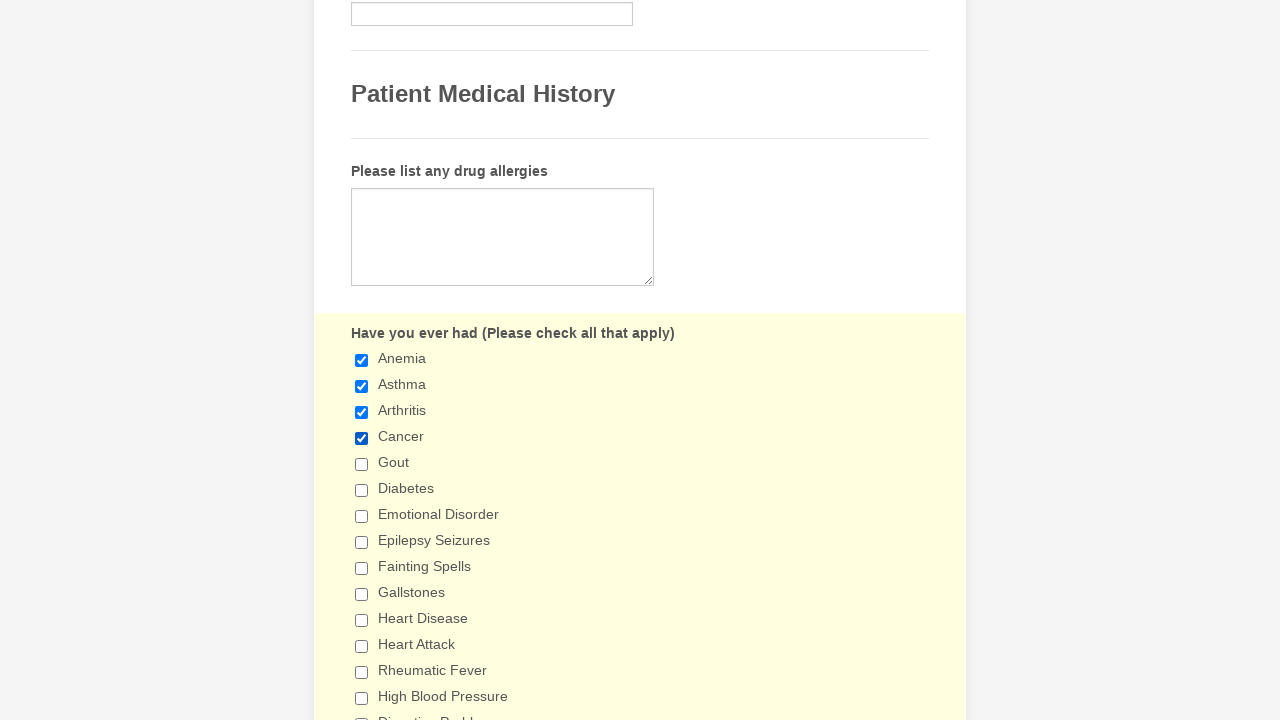

Clicked checkbox at index 4 at (362, 464) on xpath=//input[@type='checkbox'] >> nth=4
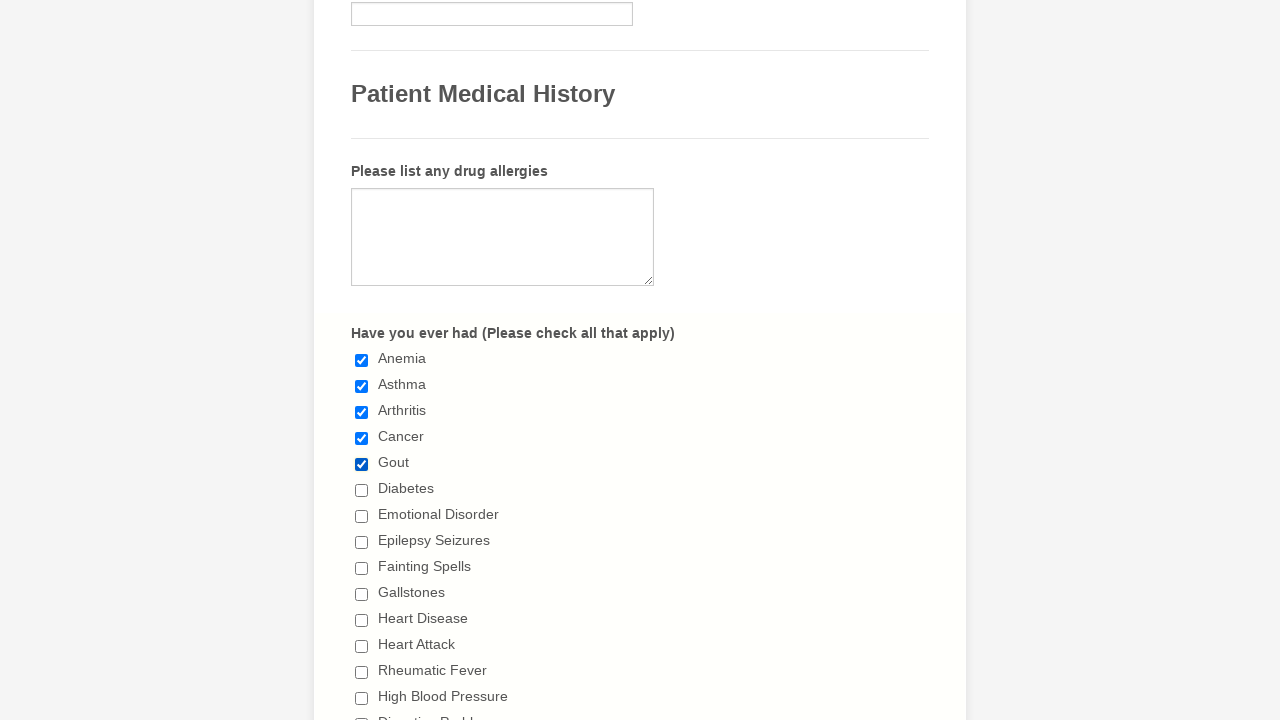

Verified checkbox at index 4 is checked
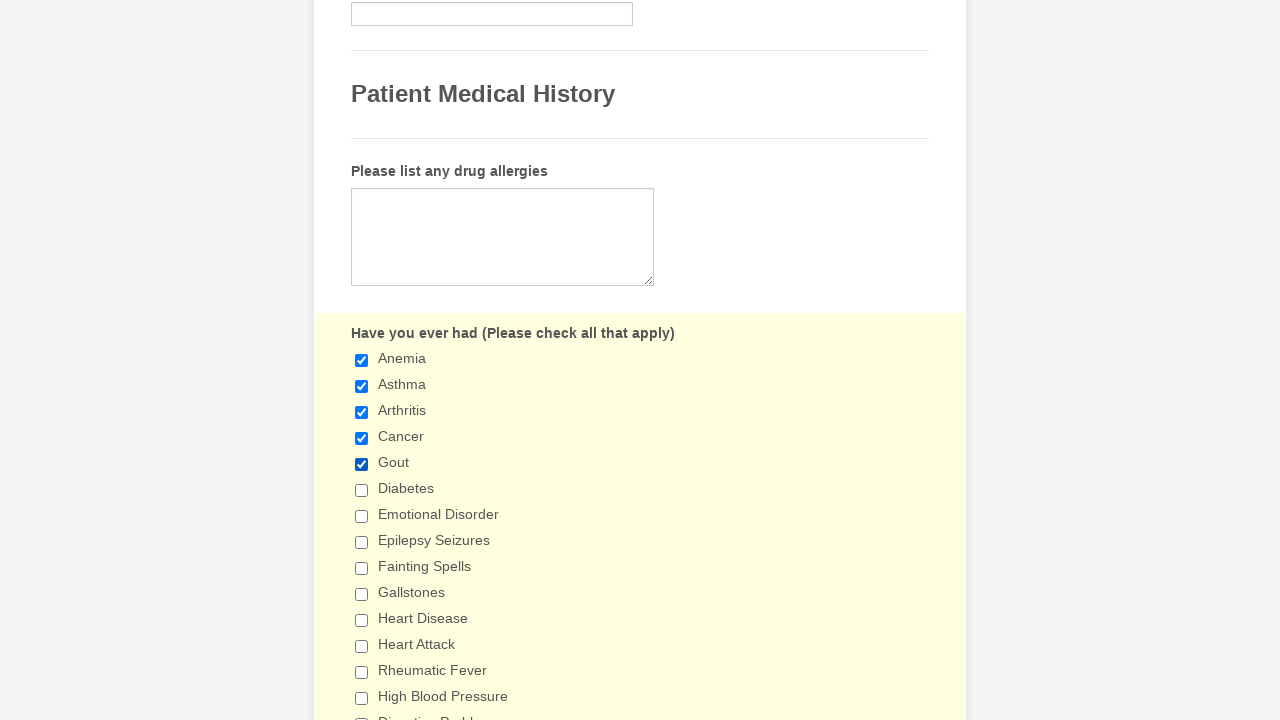

Located checkbox at index 5
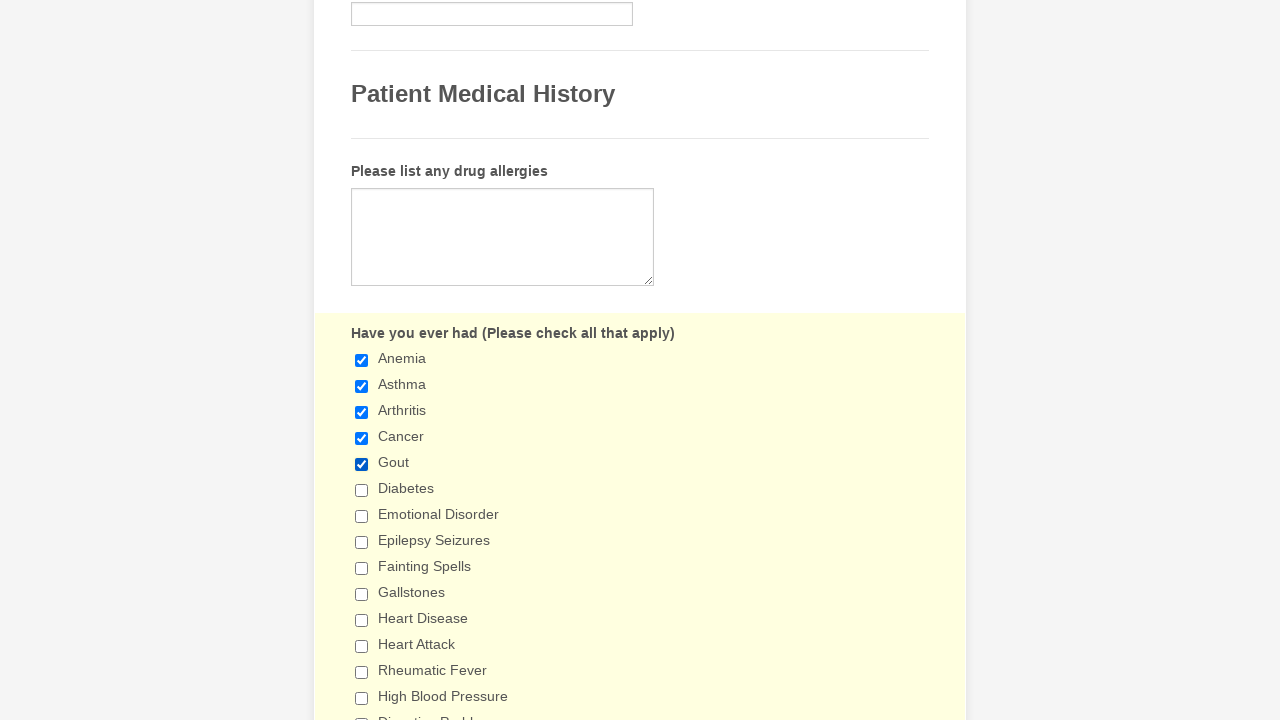

Clicked checkbox at index 5 at (362, 490) on xpath=//input[@type='checkbox'] >> nth=5
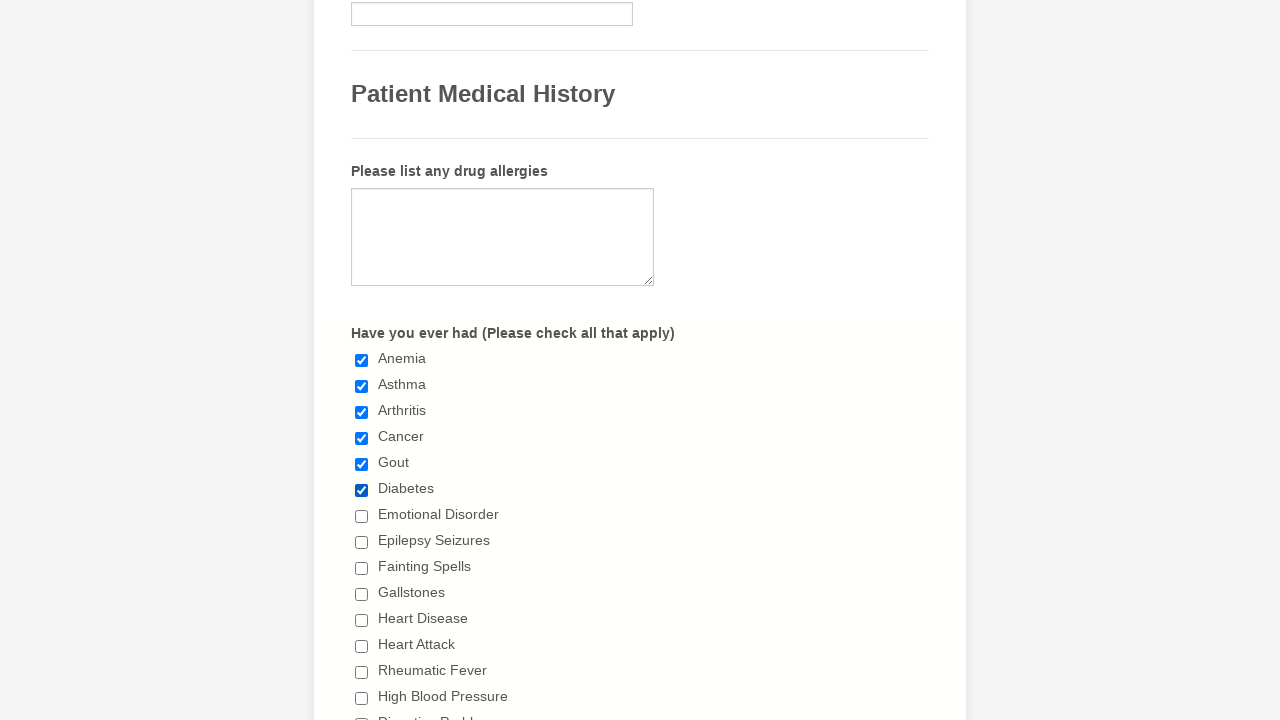

Verified checkbox at index 5 is checked
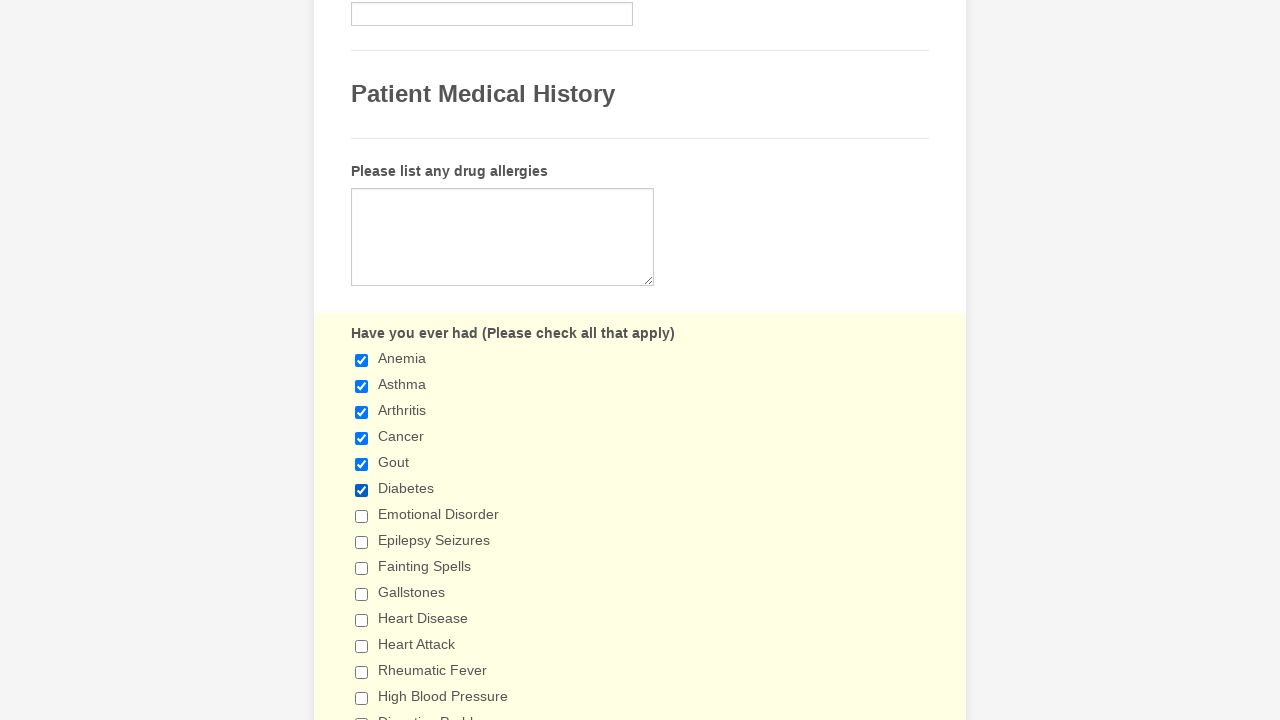

Located checkbox at index 6
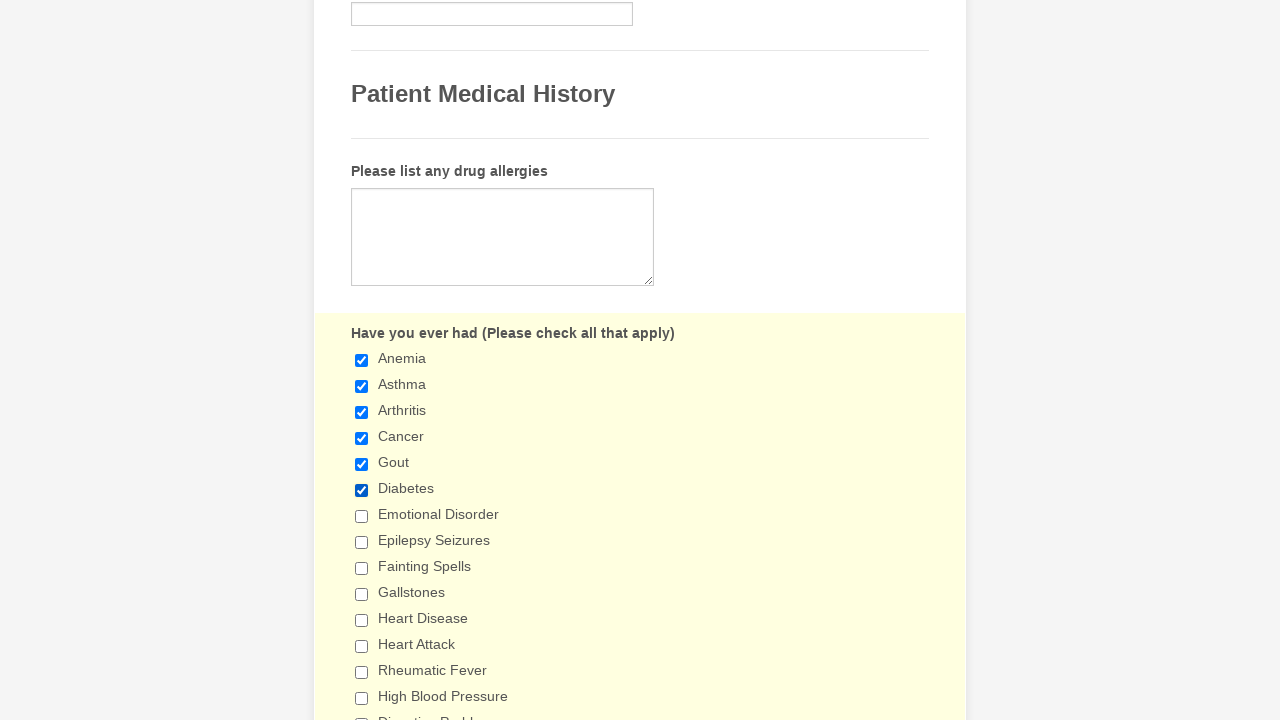

Clicked checkbox at index 6 at (362, 516) on xpath=//input[@type='checkbox'] >> nth=6
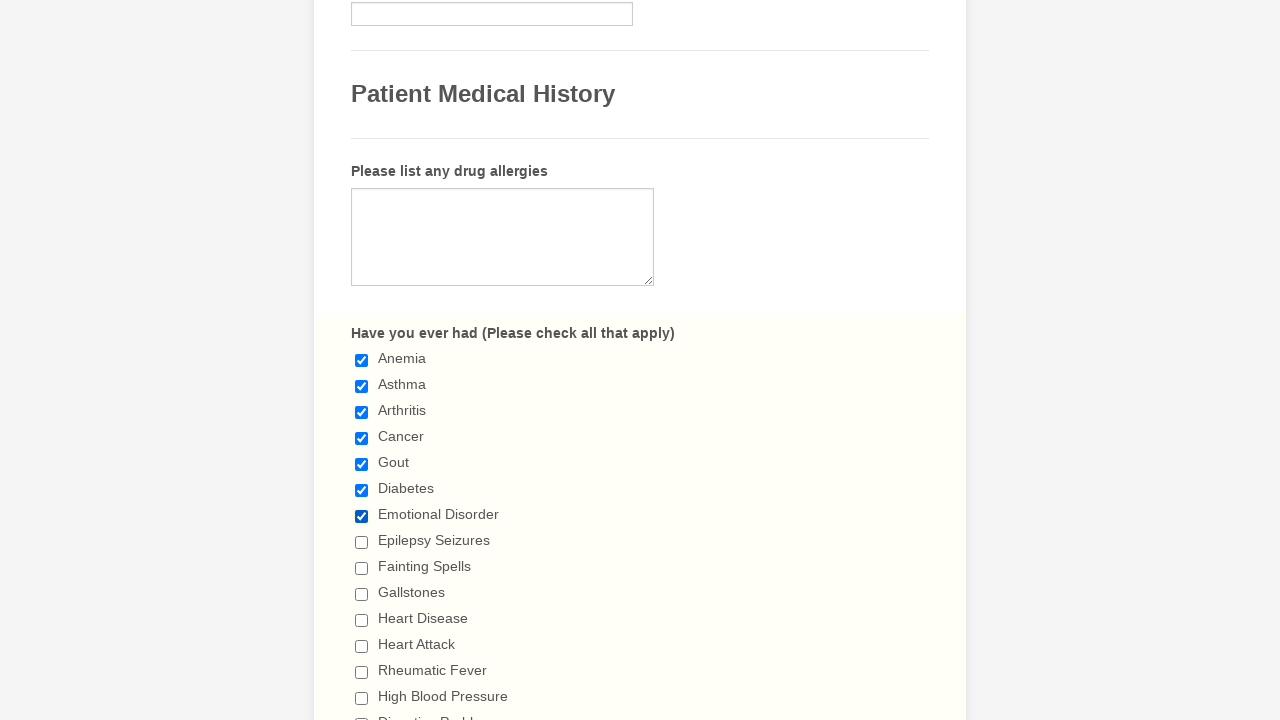

Verified checkbox at index 6 is checked
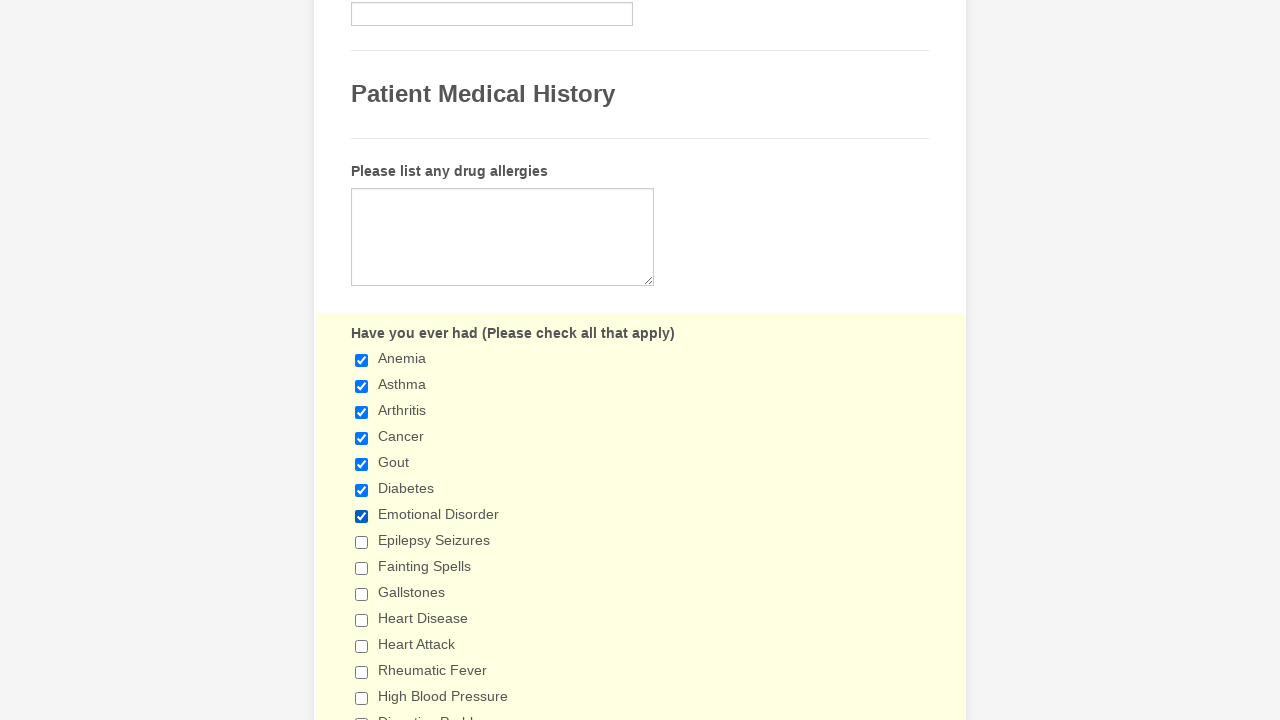

Located checkbox at index 7
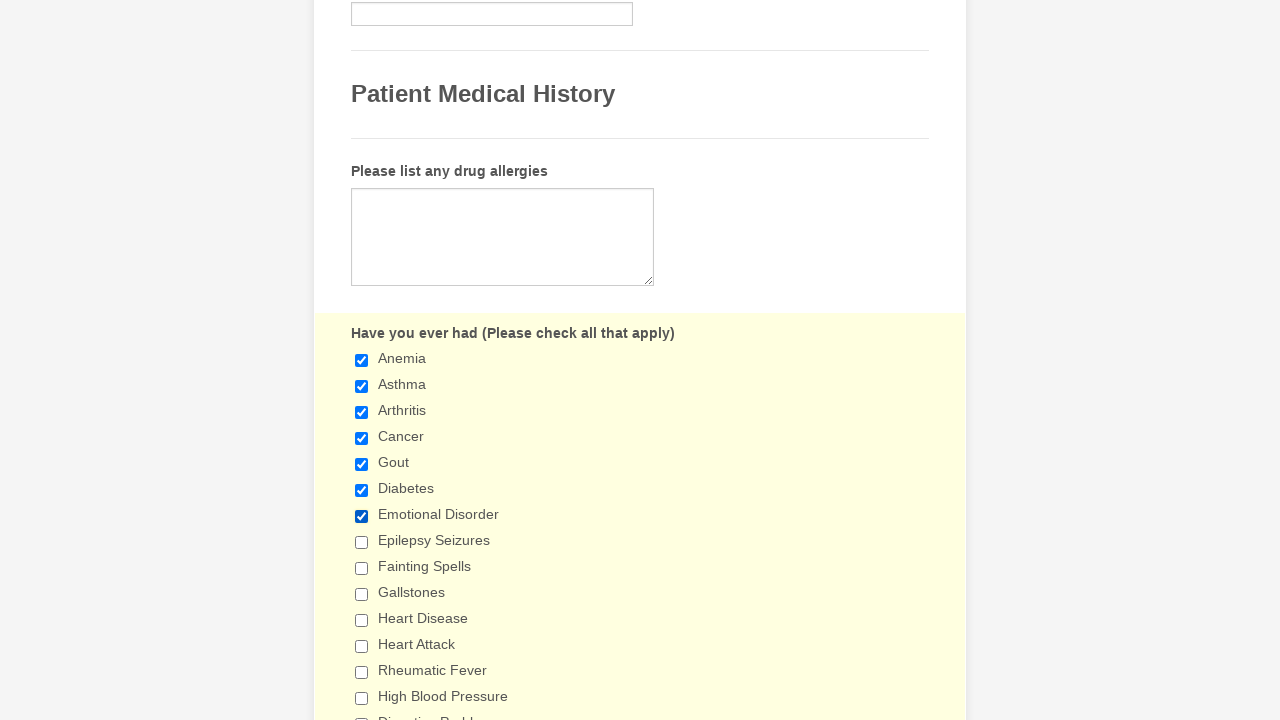

Clicked checkbox at index 7 at (362, 542) on xpath=//input[@type='checkbox'] >> nth=7
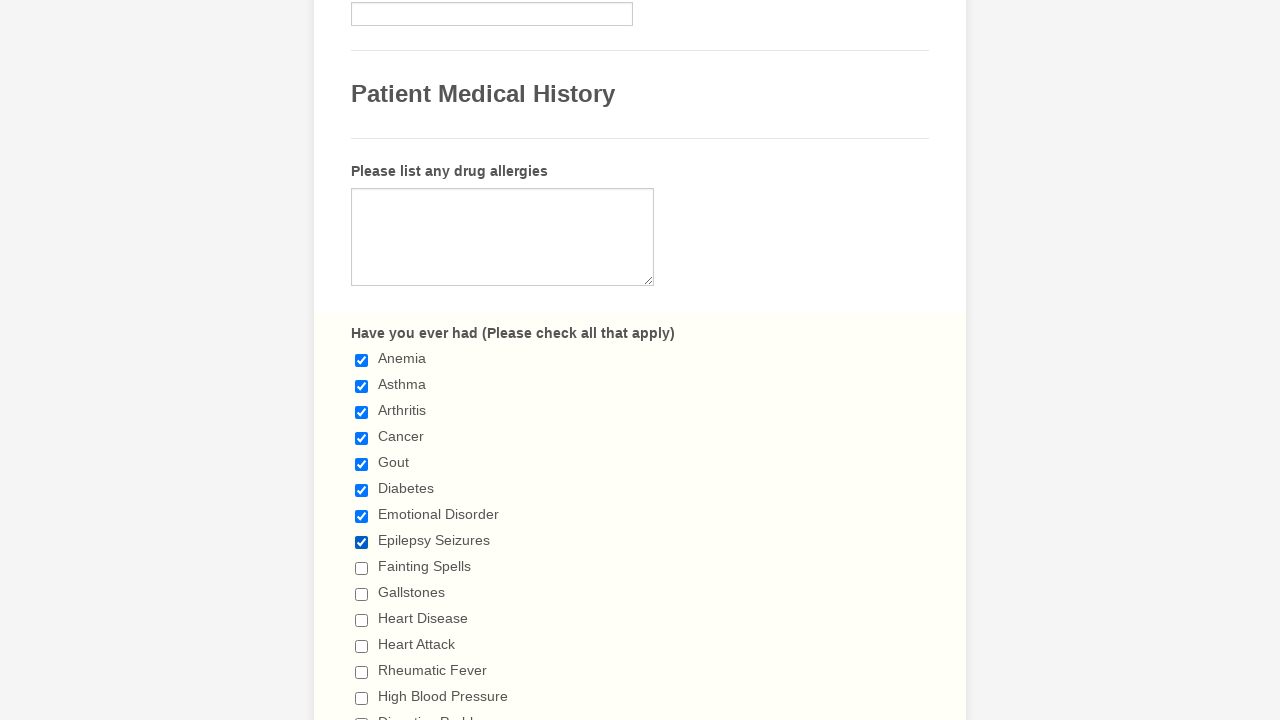

Verified checkbox at index 7 is checked
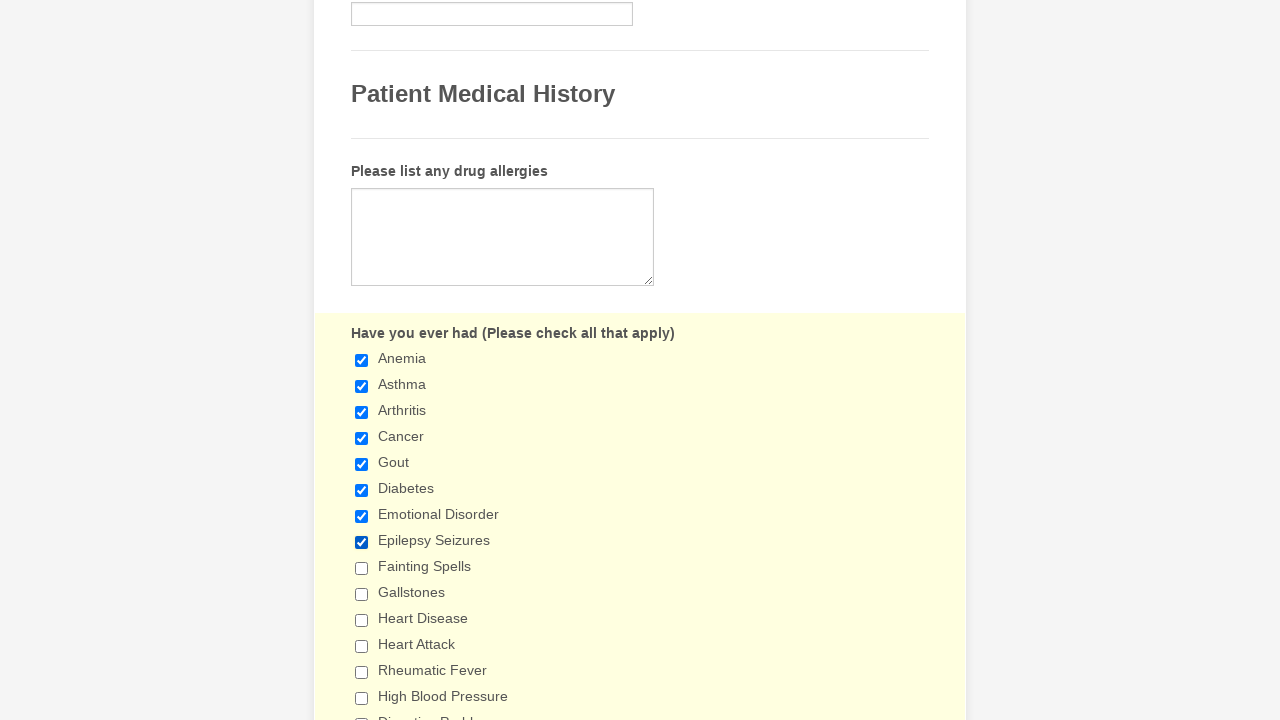

Located checkbox at index 8
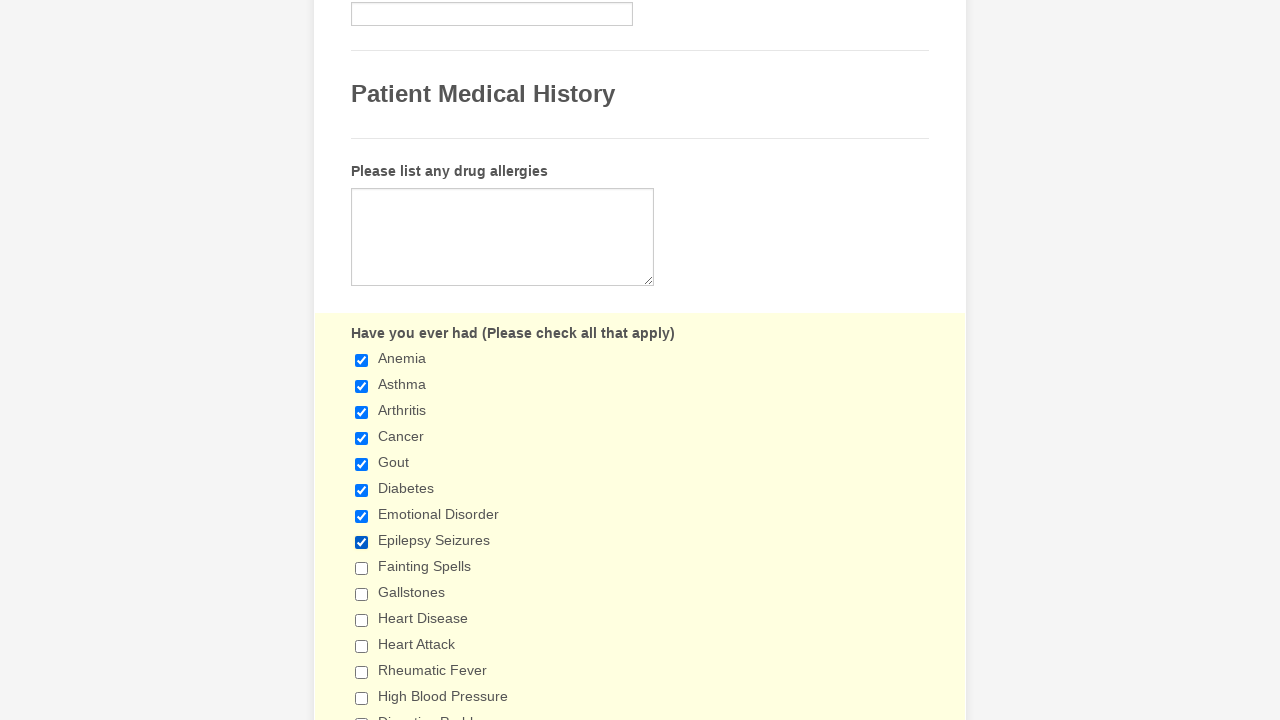

Clicked checkbox at index 8 at (362, 568) on xpath=//input[@type='checkbox'] >> nth=8
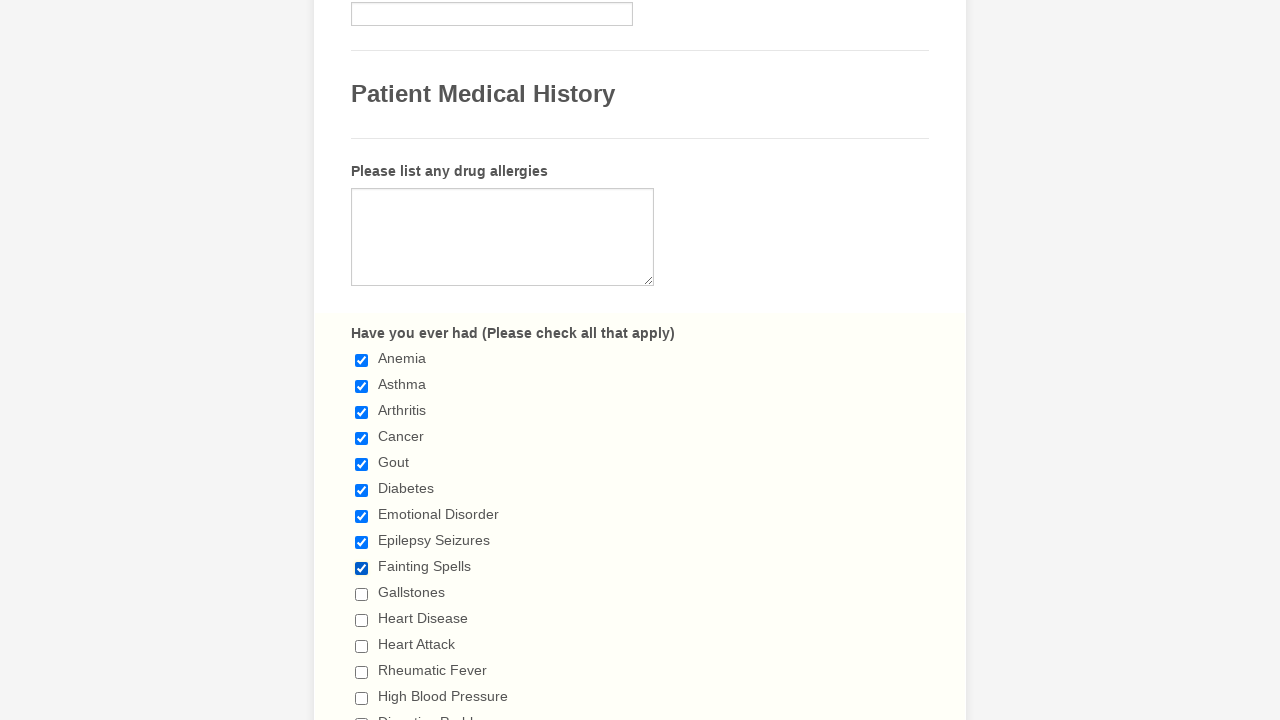

Verified checkbox at index 8 is checked
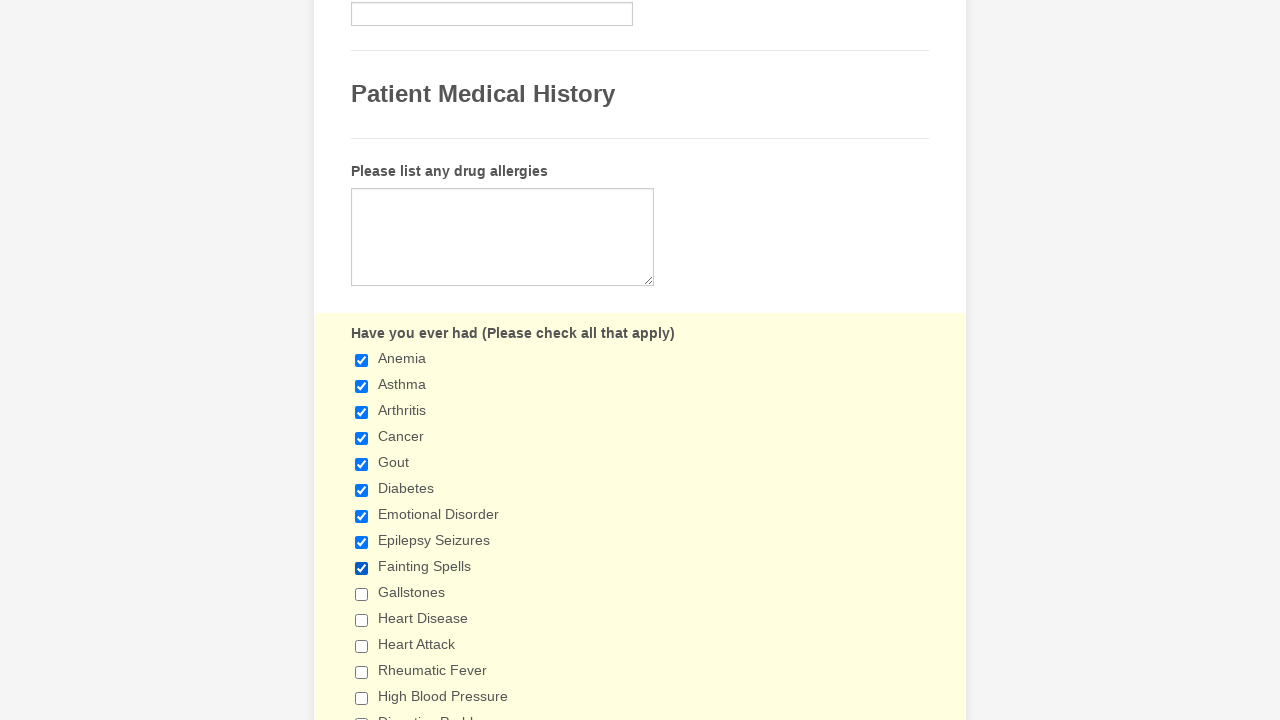

Located checkbox at index 9
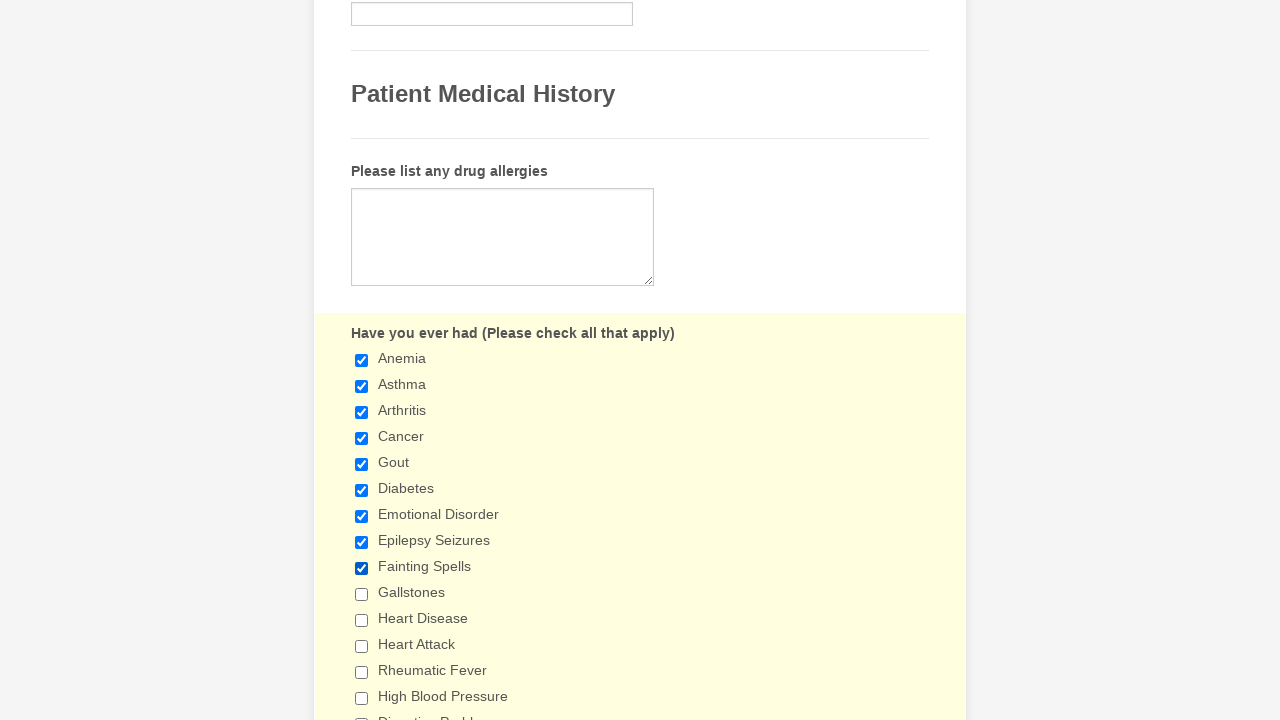

Clicked checkbox at index 9 at (362, 594) on xpath=//input[@type='checkbox'] >> nth=9
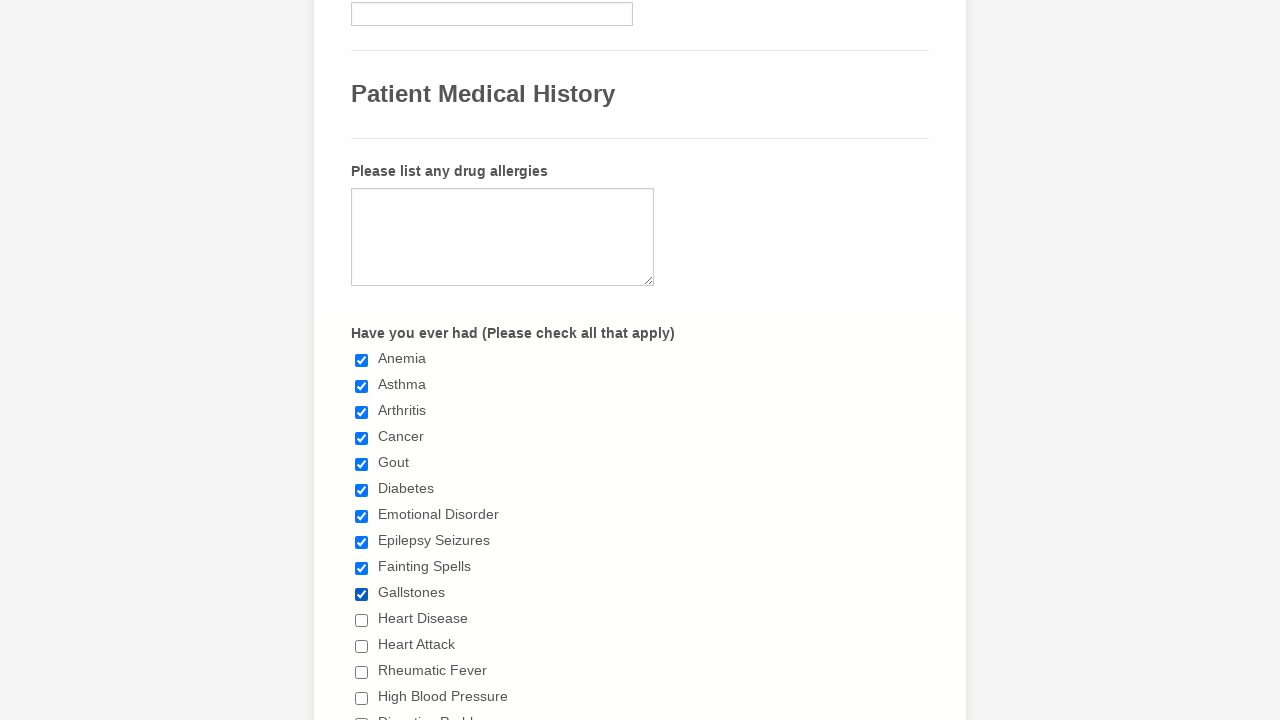

Verified checkbox at index 9 is checked
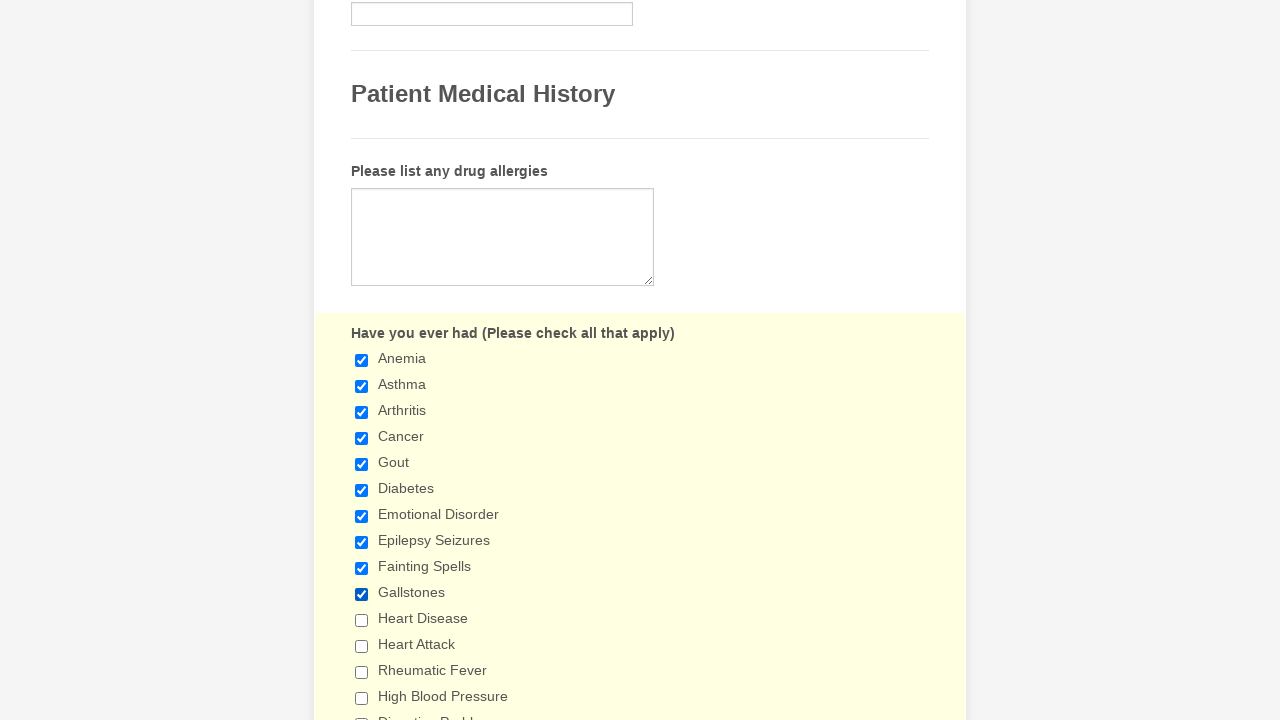

Located checkbox at index 10
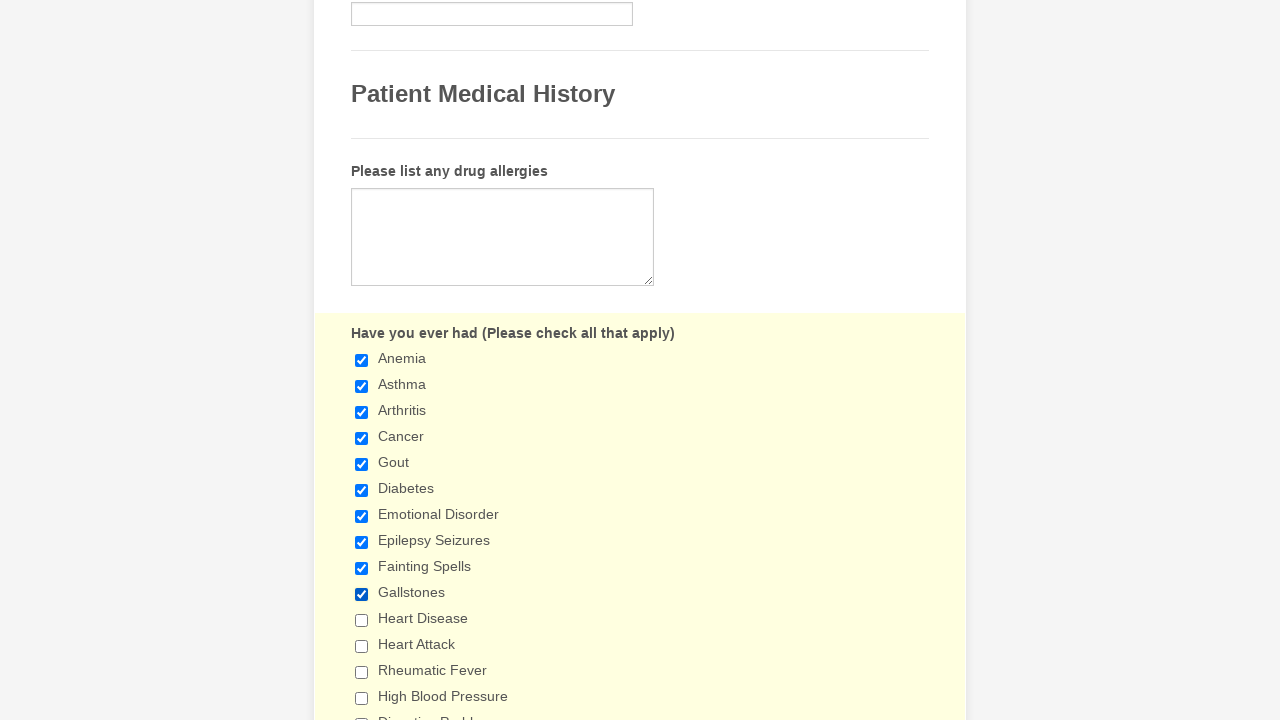

Clicked checkbox at index 10 at (362, 620) on xpath=//input[@type='checkbox'] >> nth=10
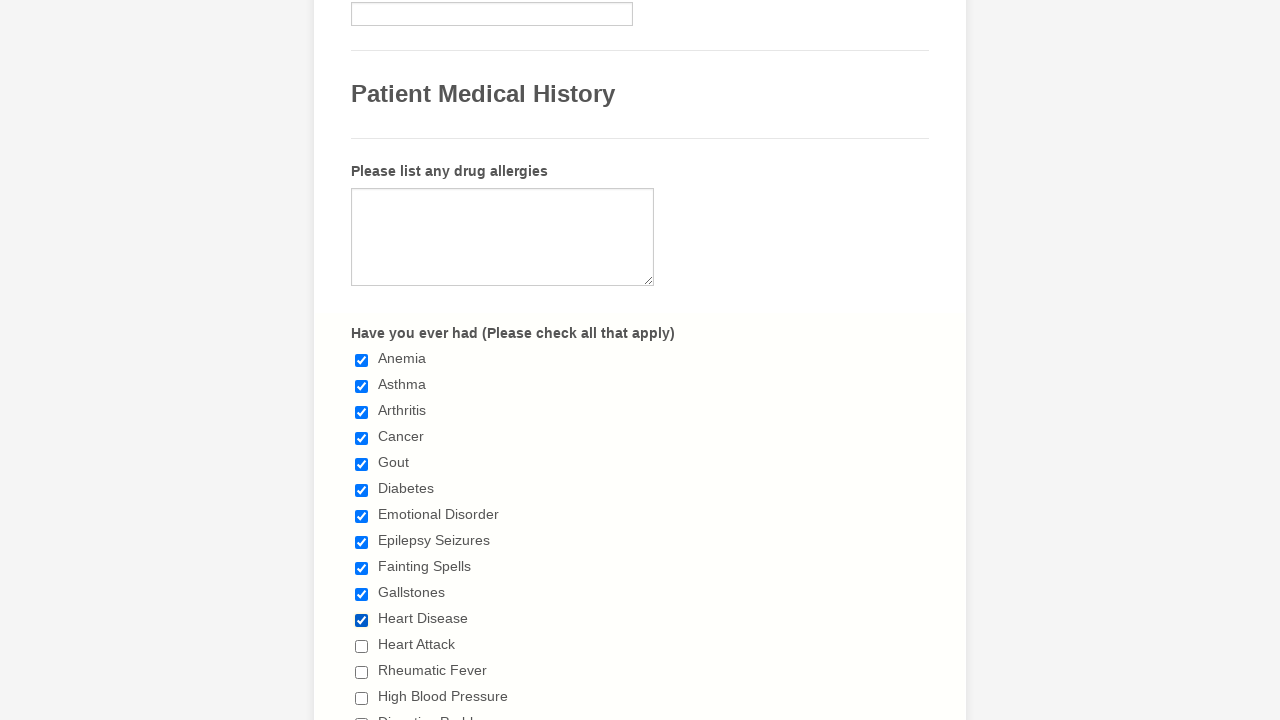

Verified checkbox at index 10 is checked
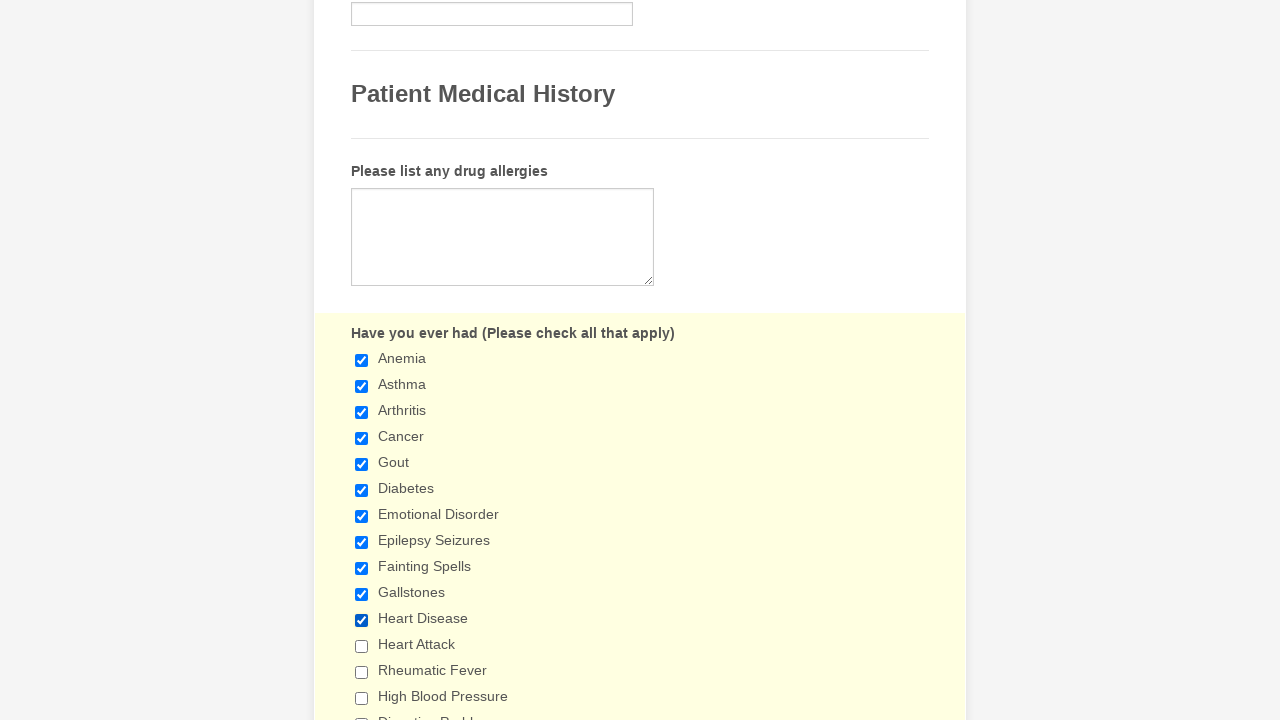

Located checkbox at index 11
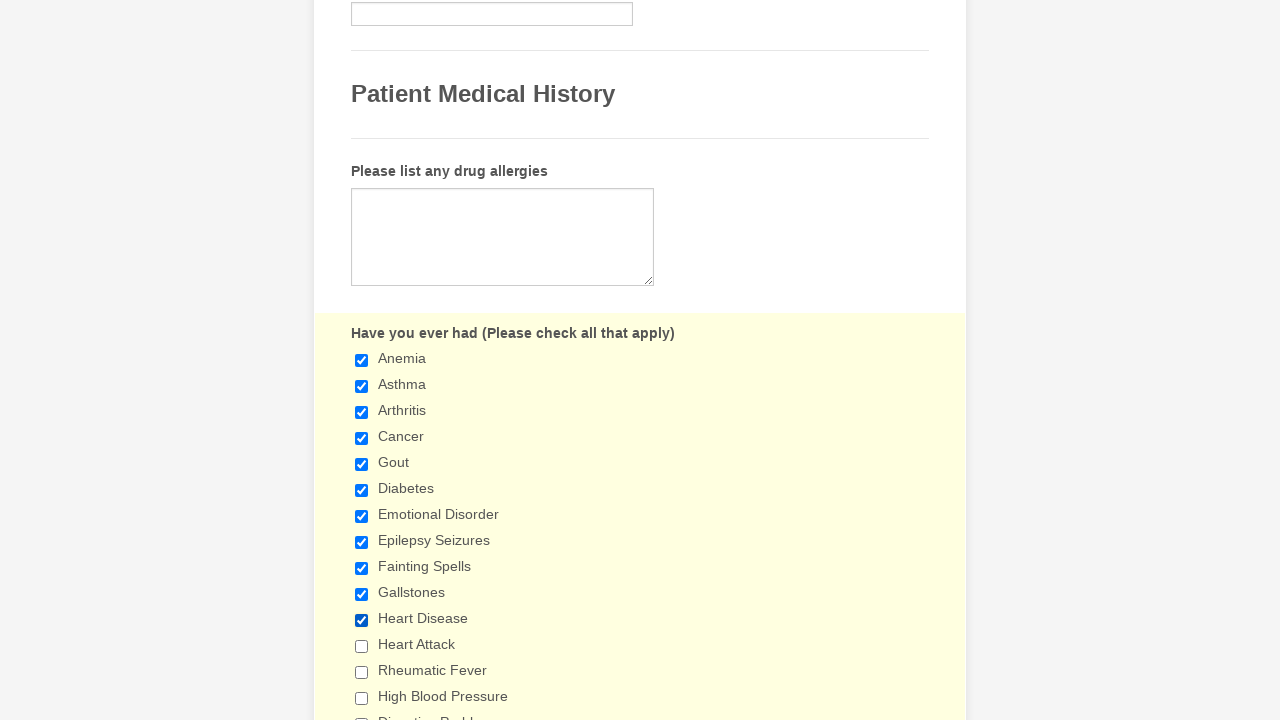

Clicked checkbox at index 11 at (362, 646) on xpath=//input[@type='checkbox'] >> nth=11
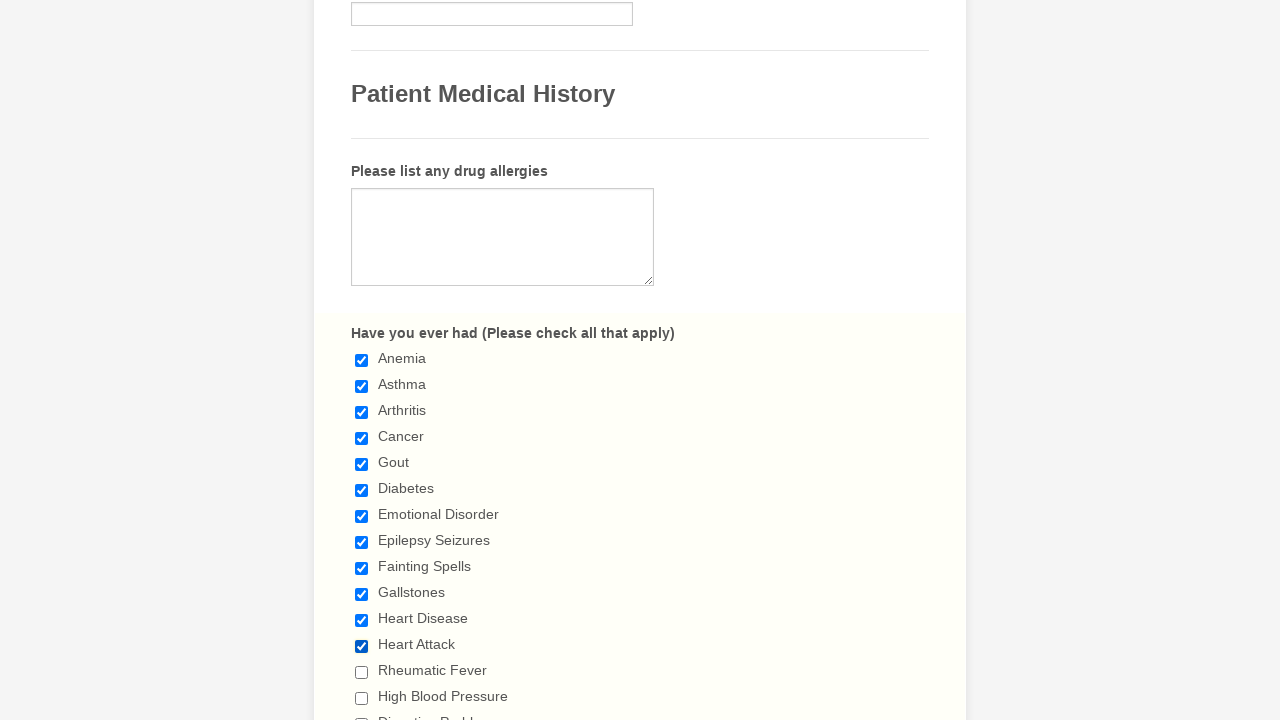

Verified checkbox at index 11 is checked
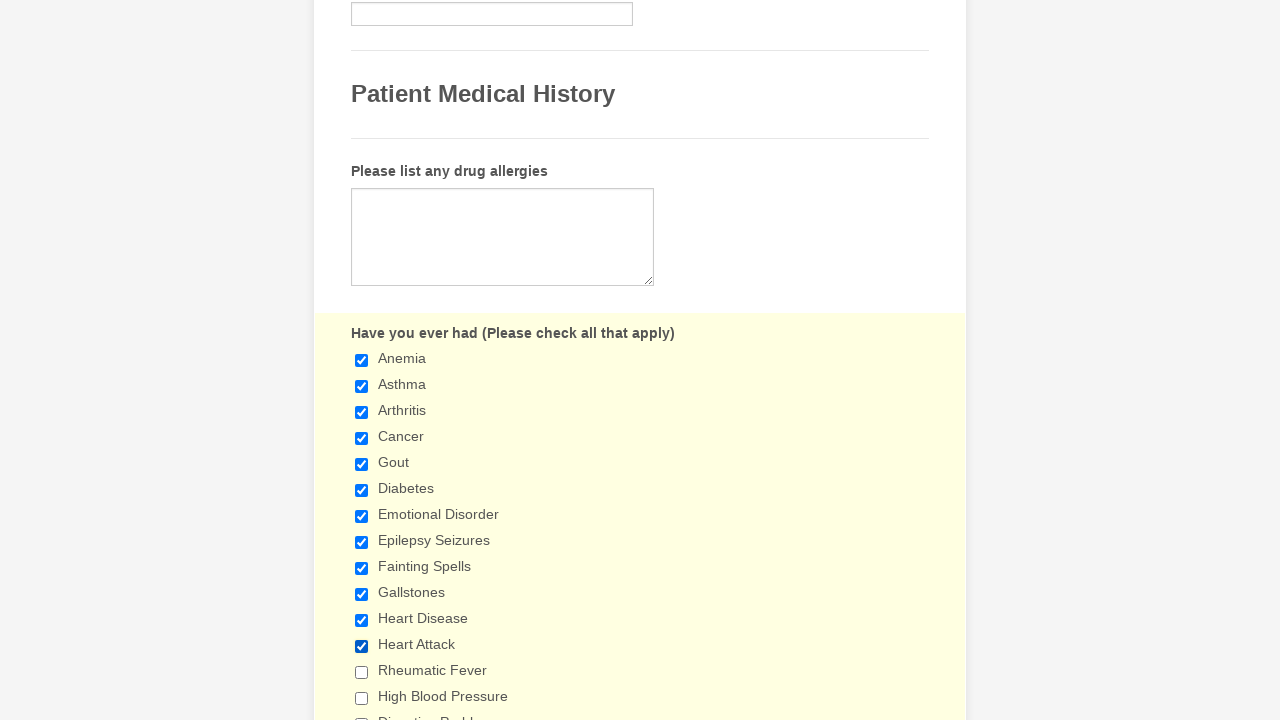

Located checkbox at index 12
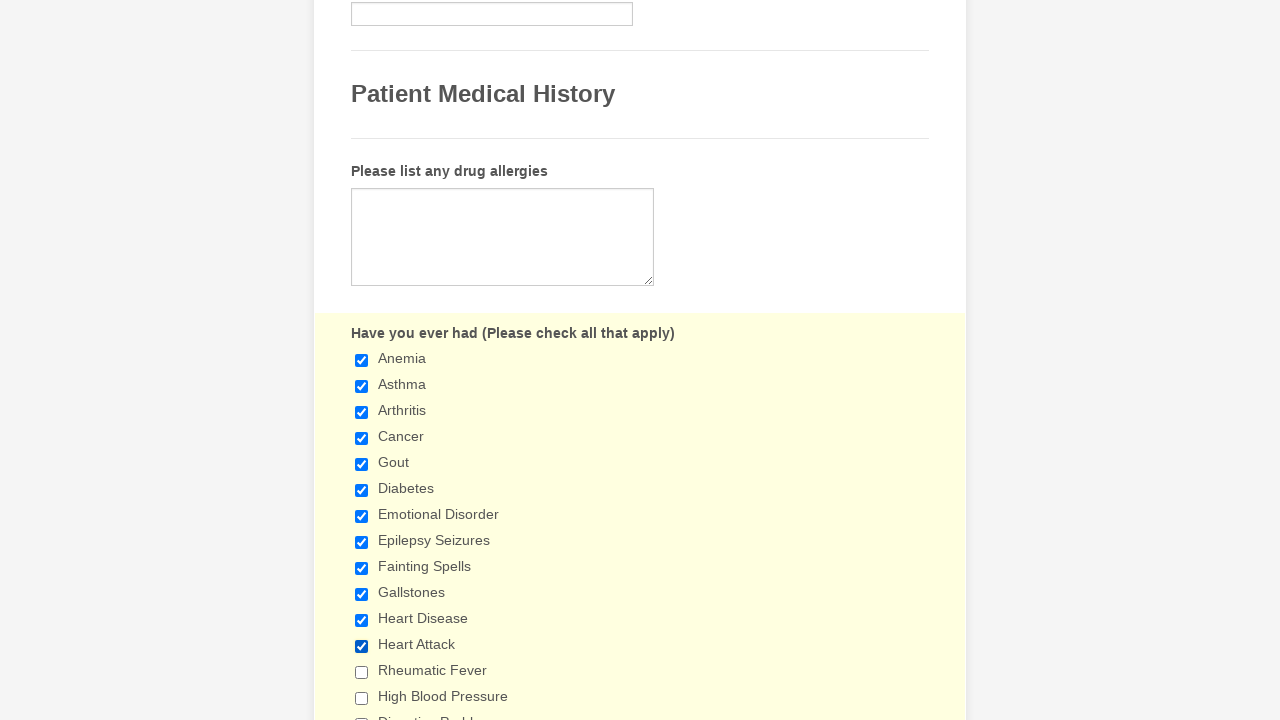

Clicked checkbox at index 12 at (362, 672) on xpath=//input[@type='checkbox'] >> nth=12
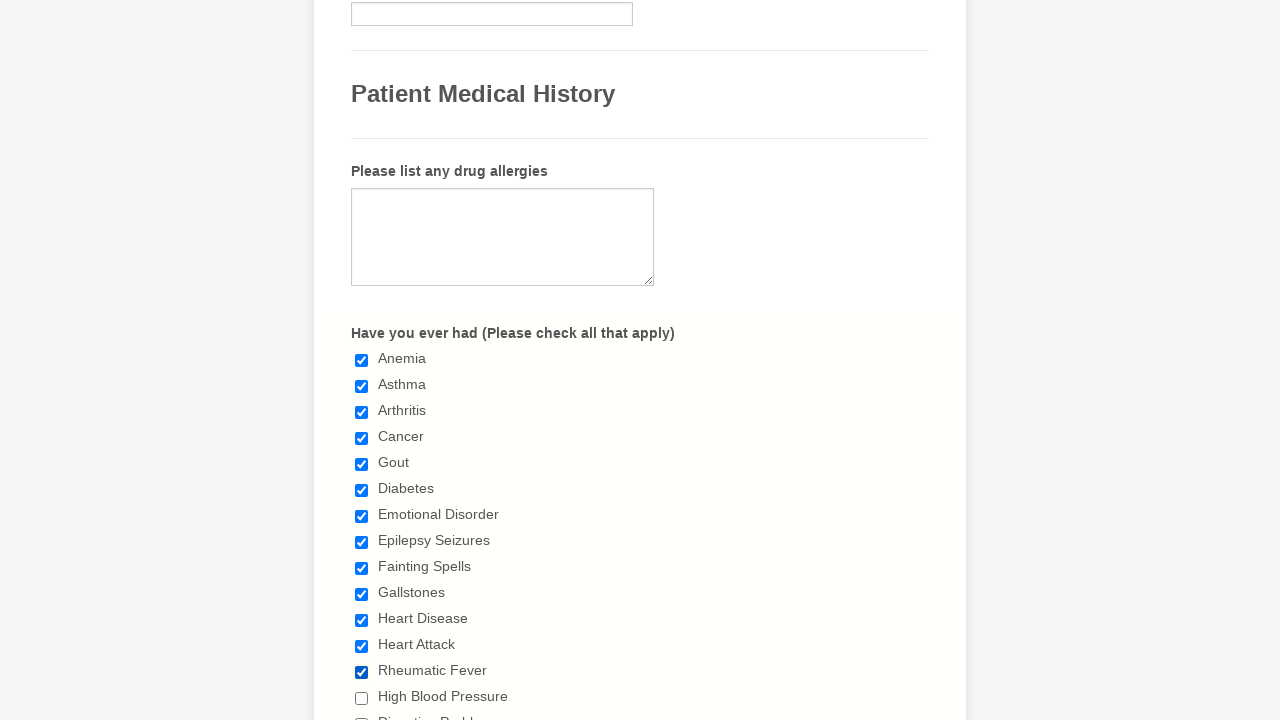

Verified checkbox at index 12 is checked
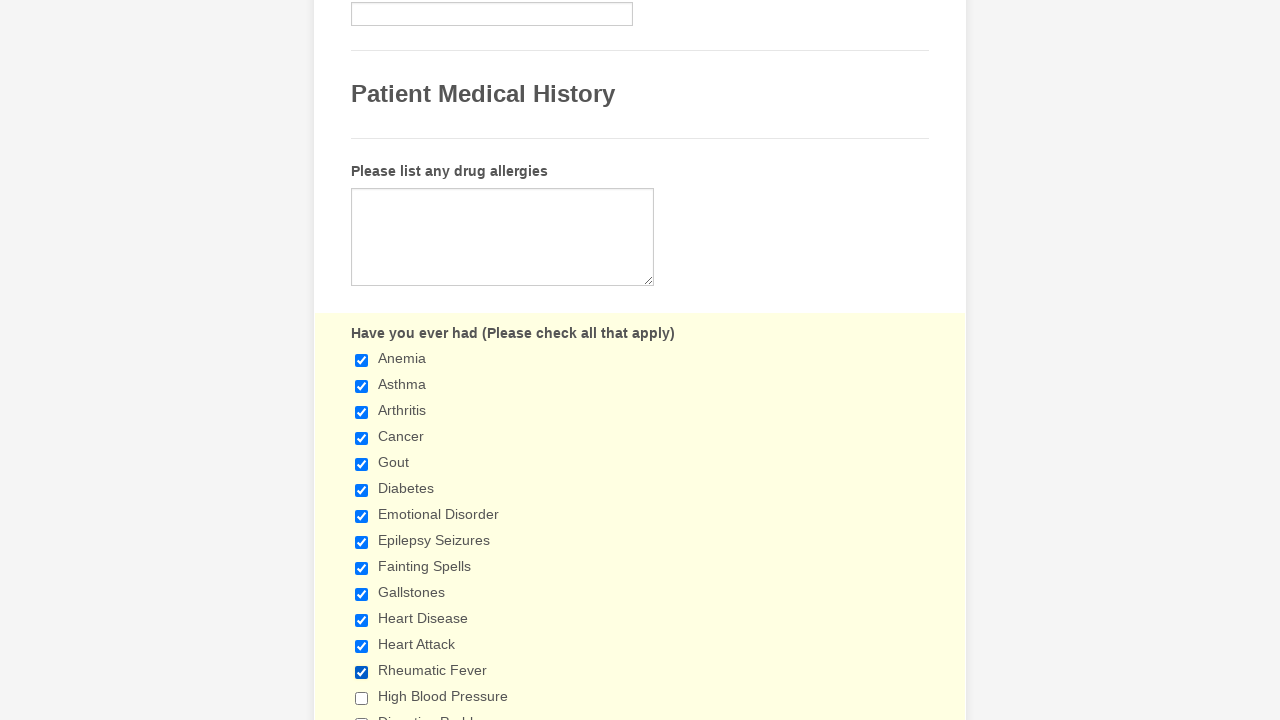

Located checkbox at index 13
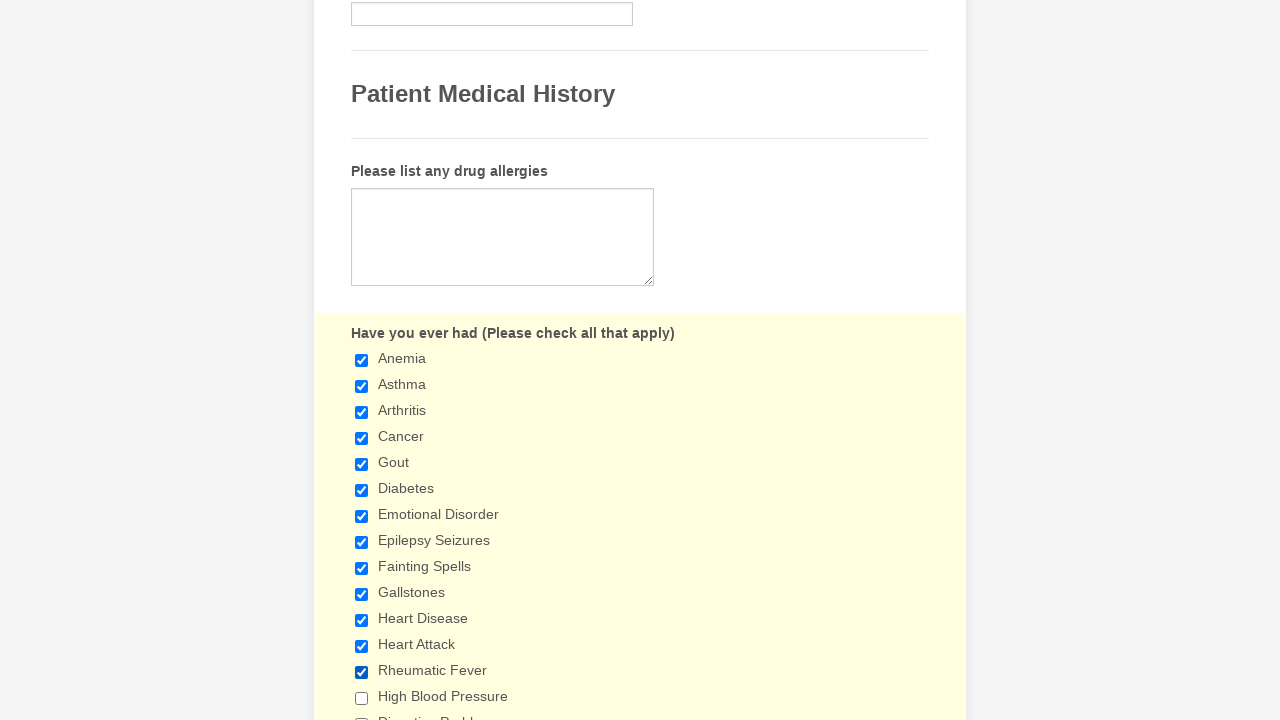

Clicked checkbox at index 13 at (362, 698) on xpath=//input[@type='checkbox'] >> nth=13
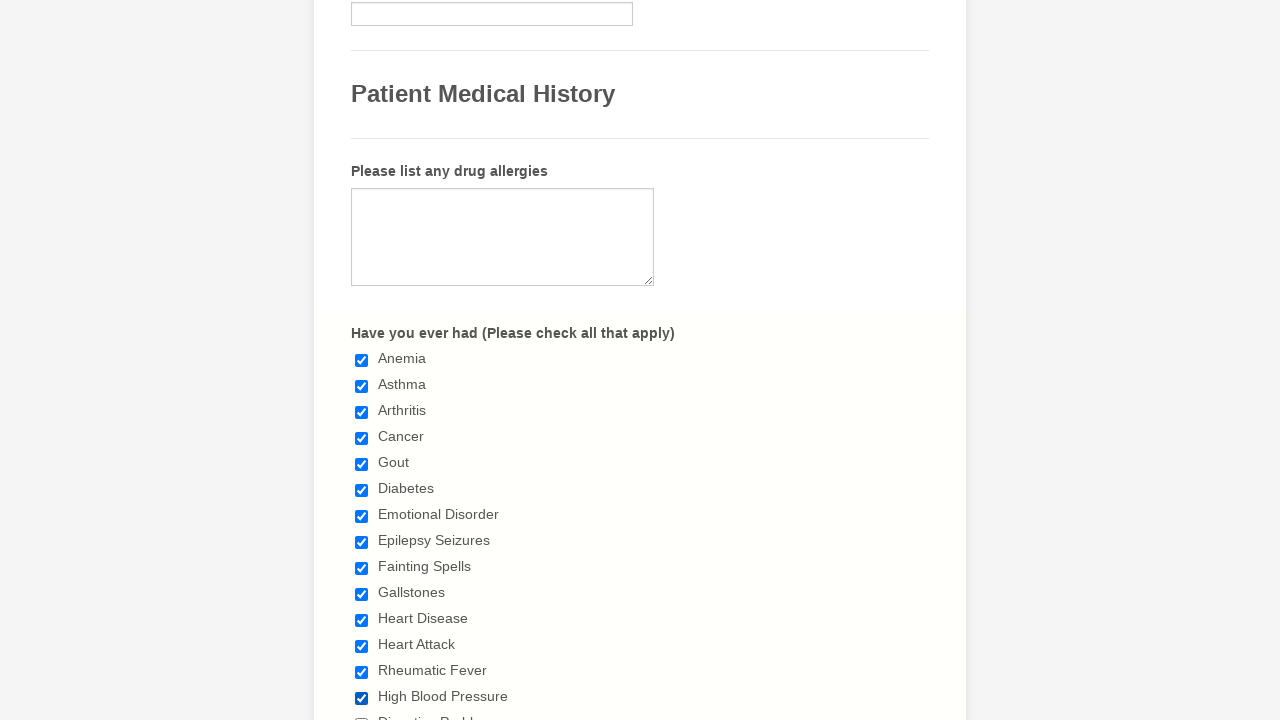

Verified checkbox at index 13 is checked
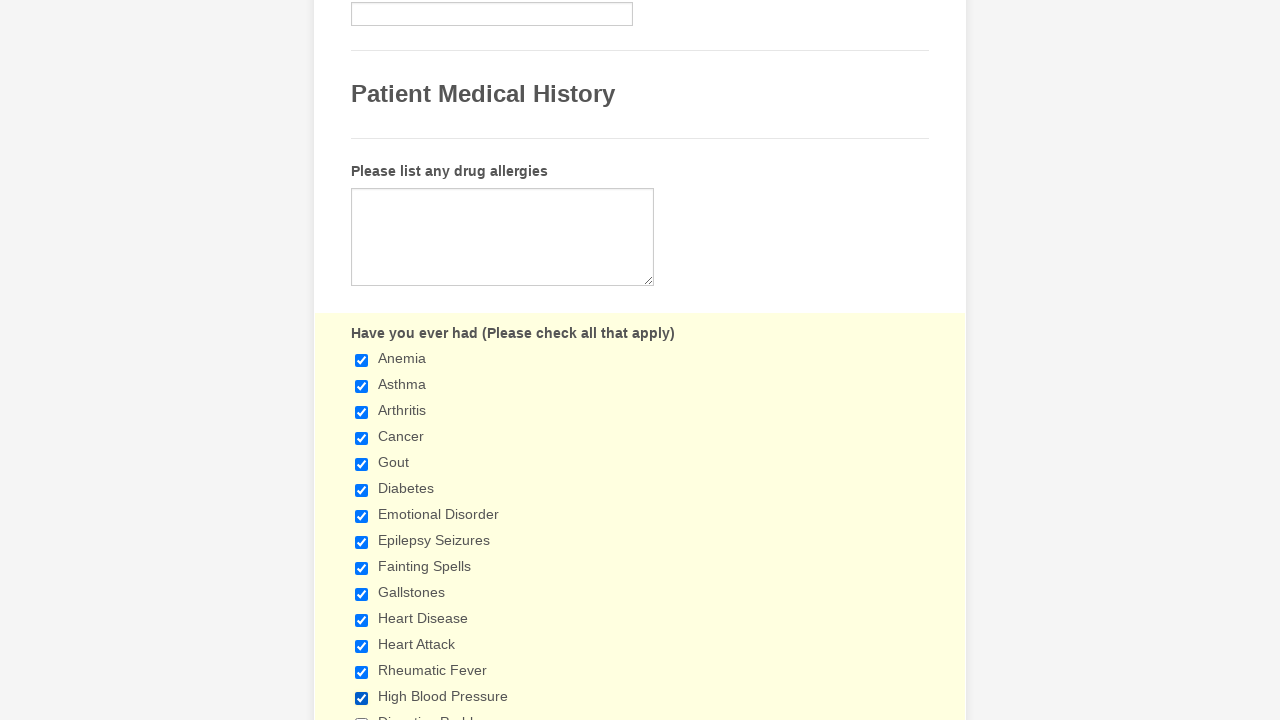

Located checkbox at index 14
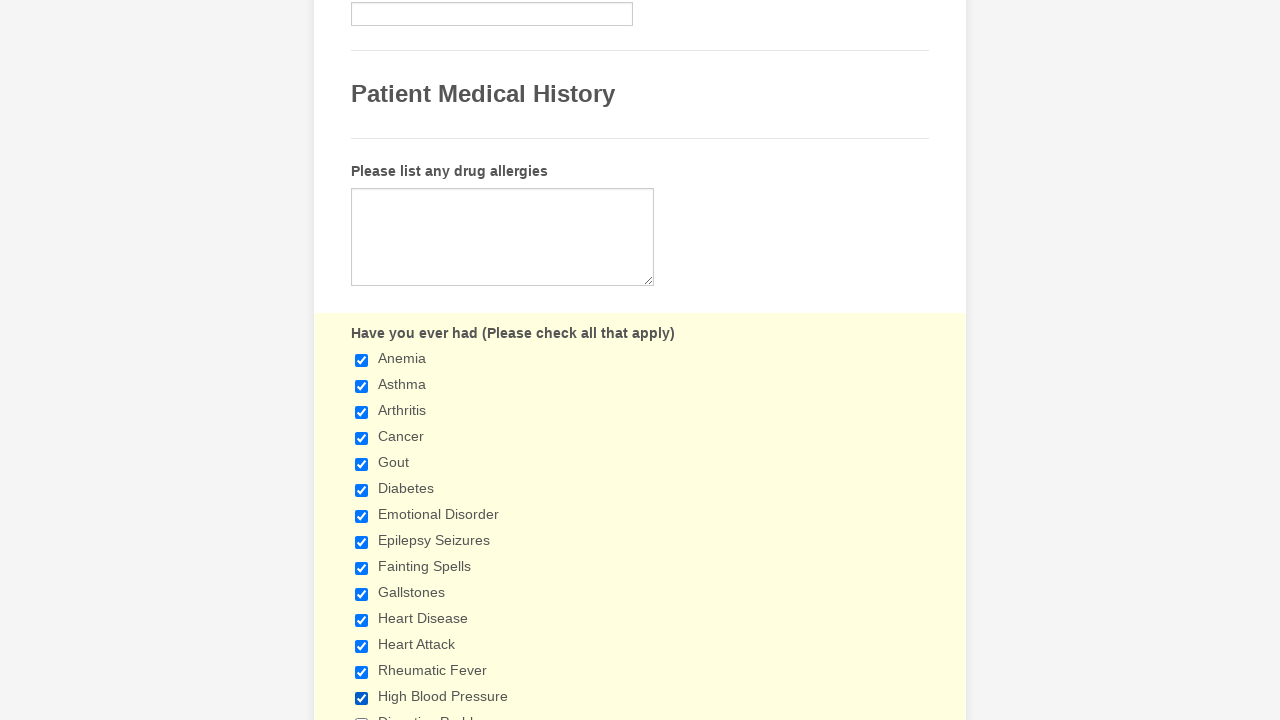

Clicked checkbox at index 14 at (362, 714) on xpath=//input[@type='checkbox'] >> nth=14
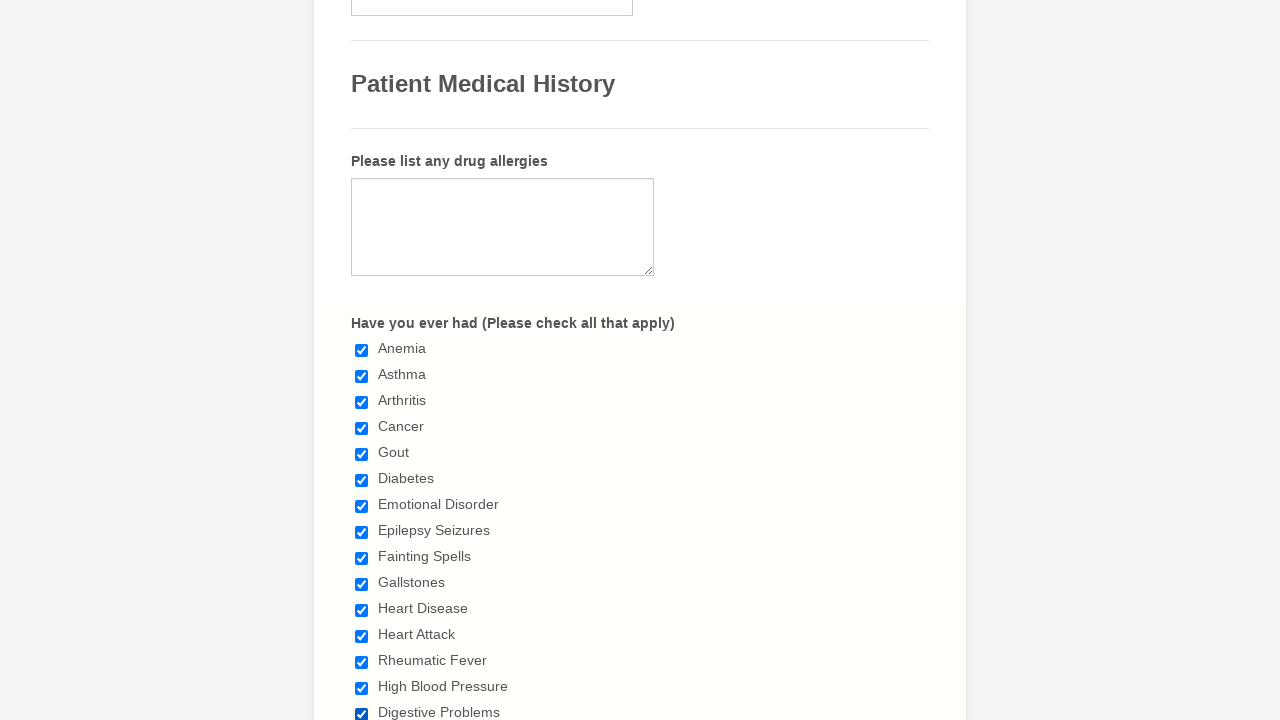

Verified checkbox at index 14 is checked
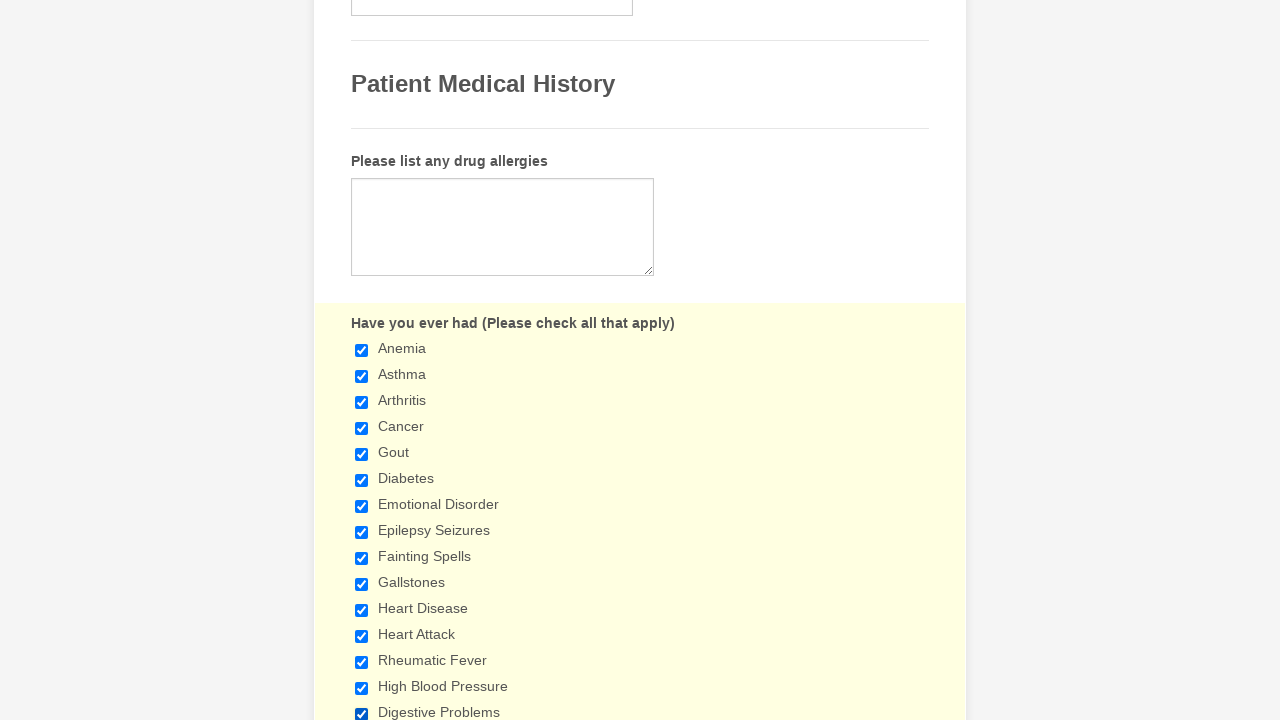

Located checkbox at index 15
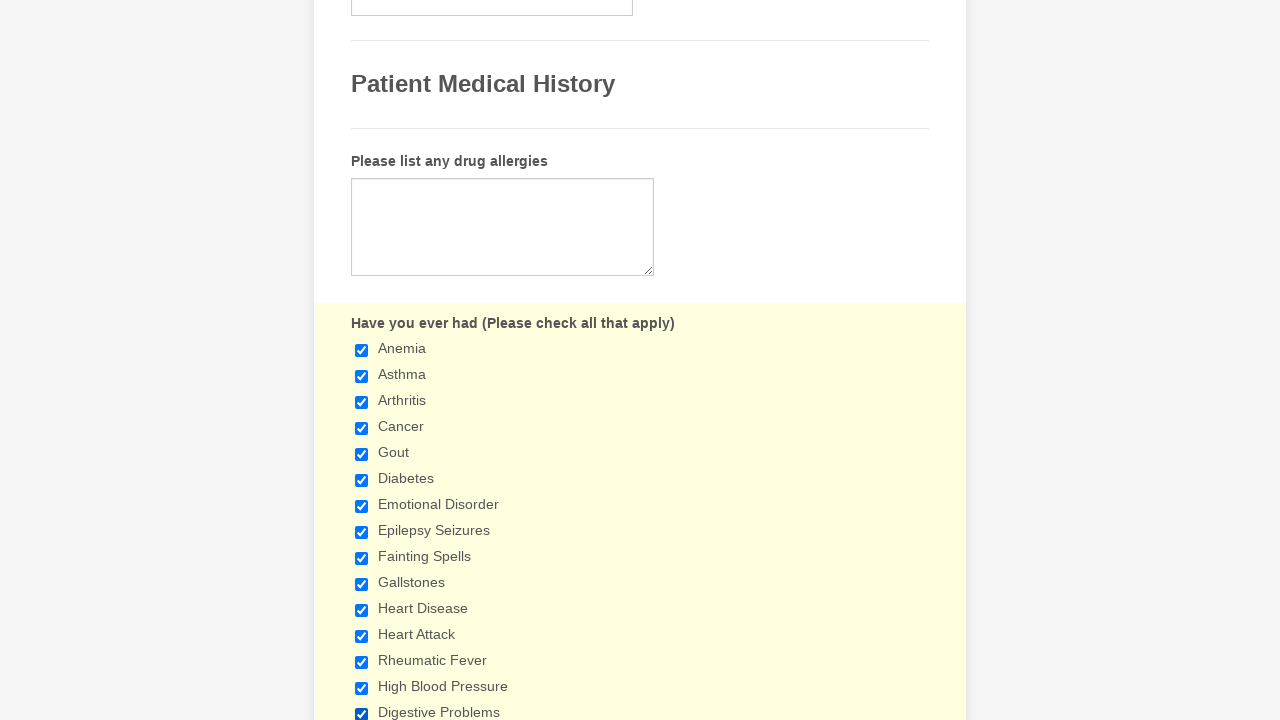

Clicked checkbox at index 15 at (362, 360) on xpath=//input[@type='checkbox'] >> nth=15
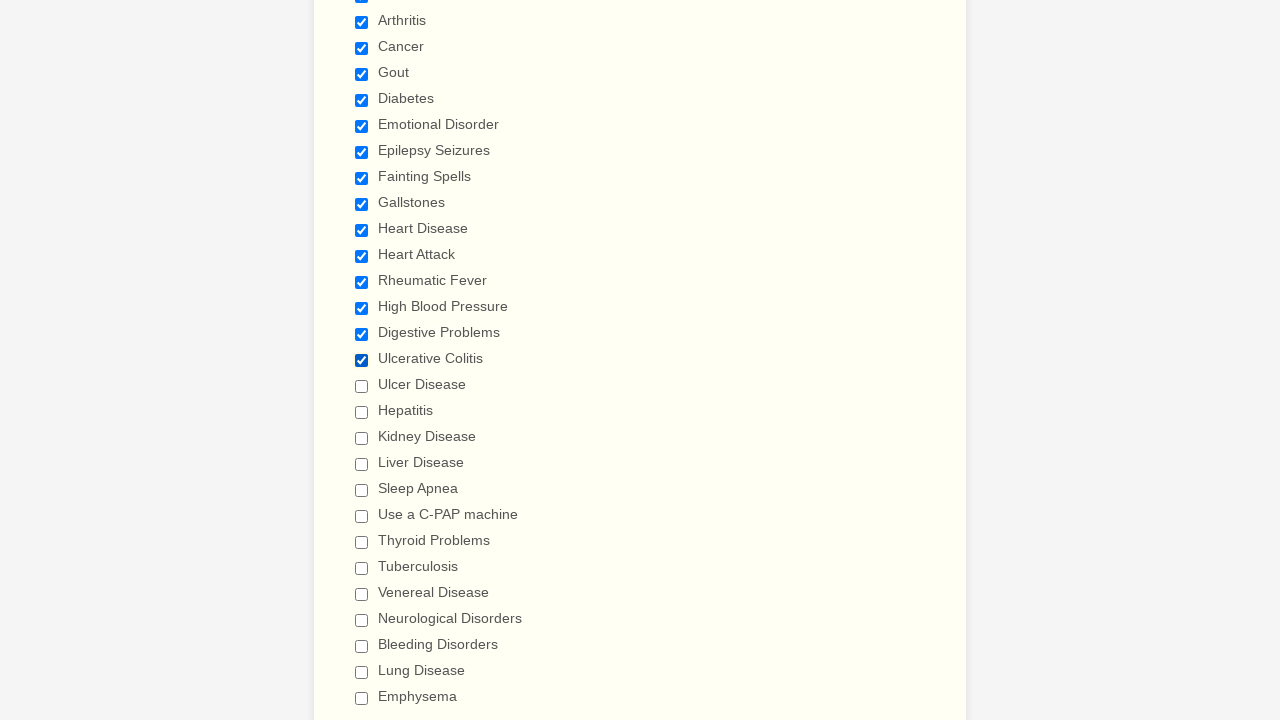

Verified checkbox at index 15 is checked
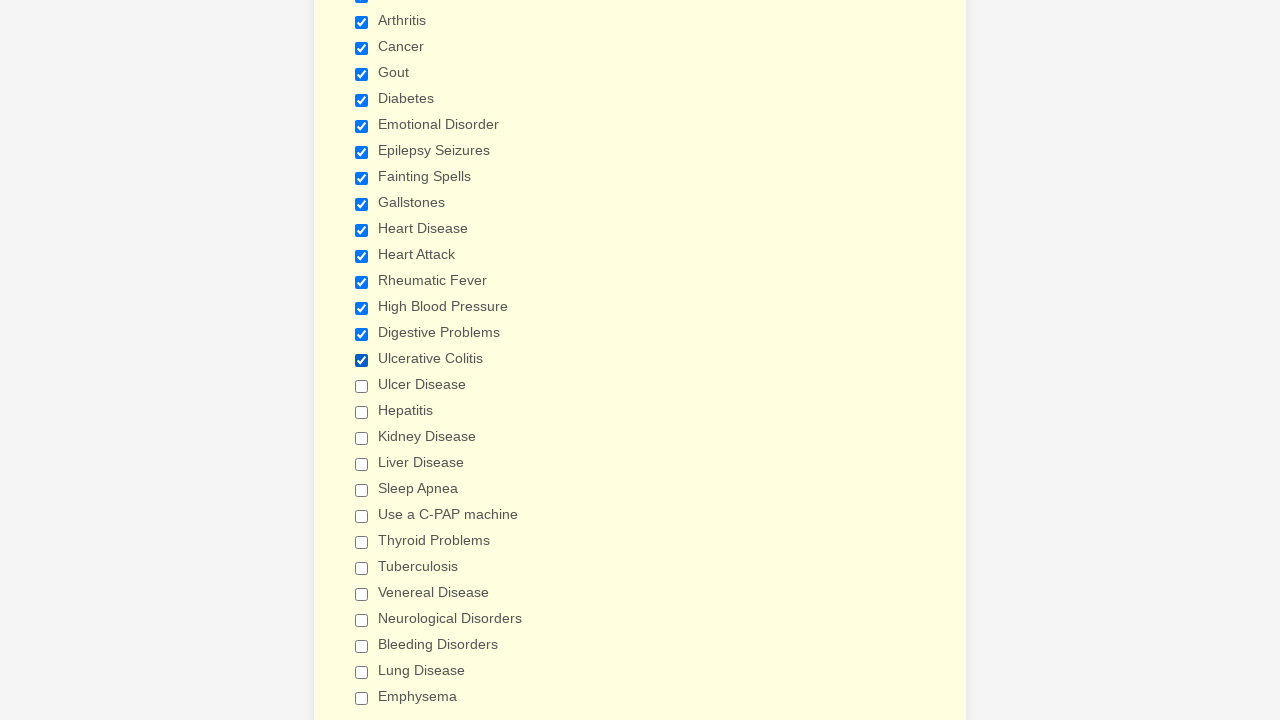

Located checkbox at index 16
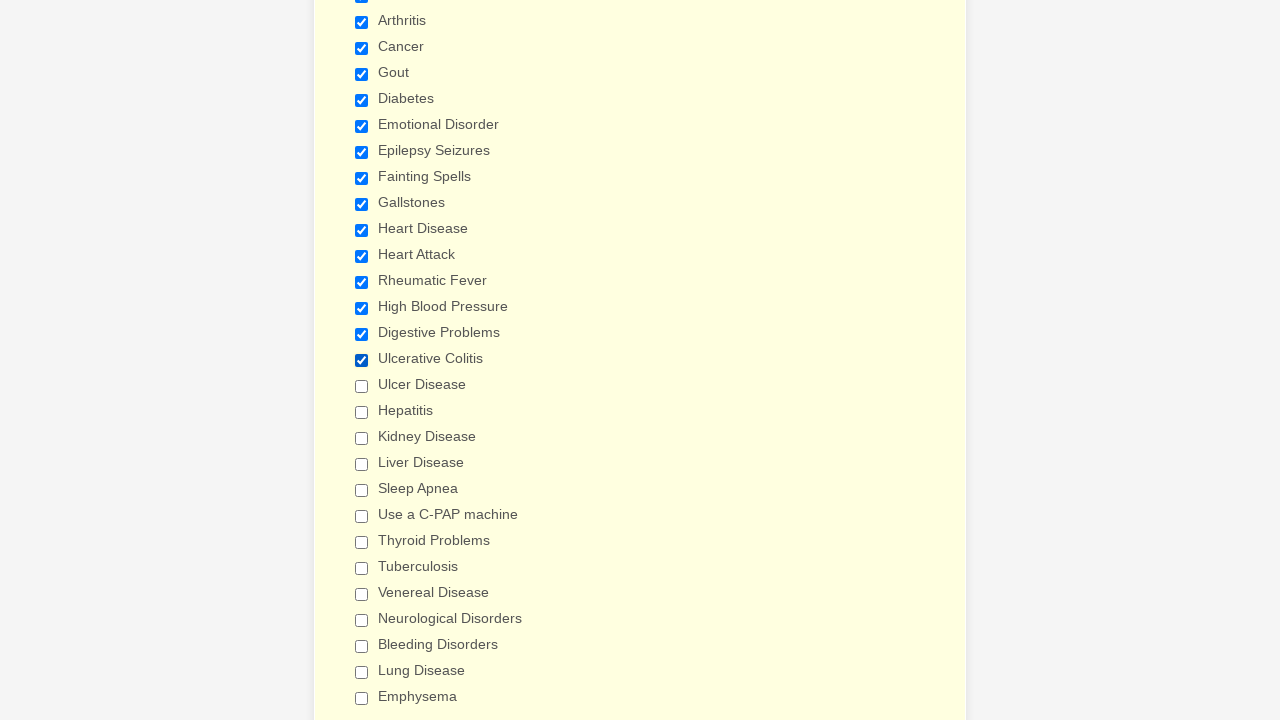

Clicked checkbox at index 16 at (362, 386) on xpath=//input[@type='checkbox'] >> nth=16
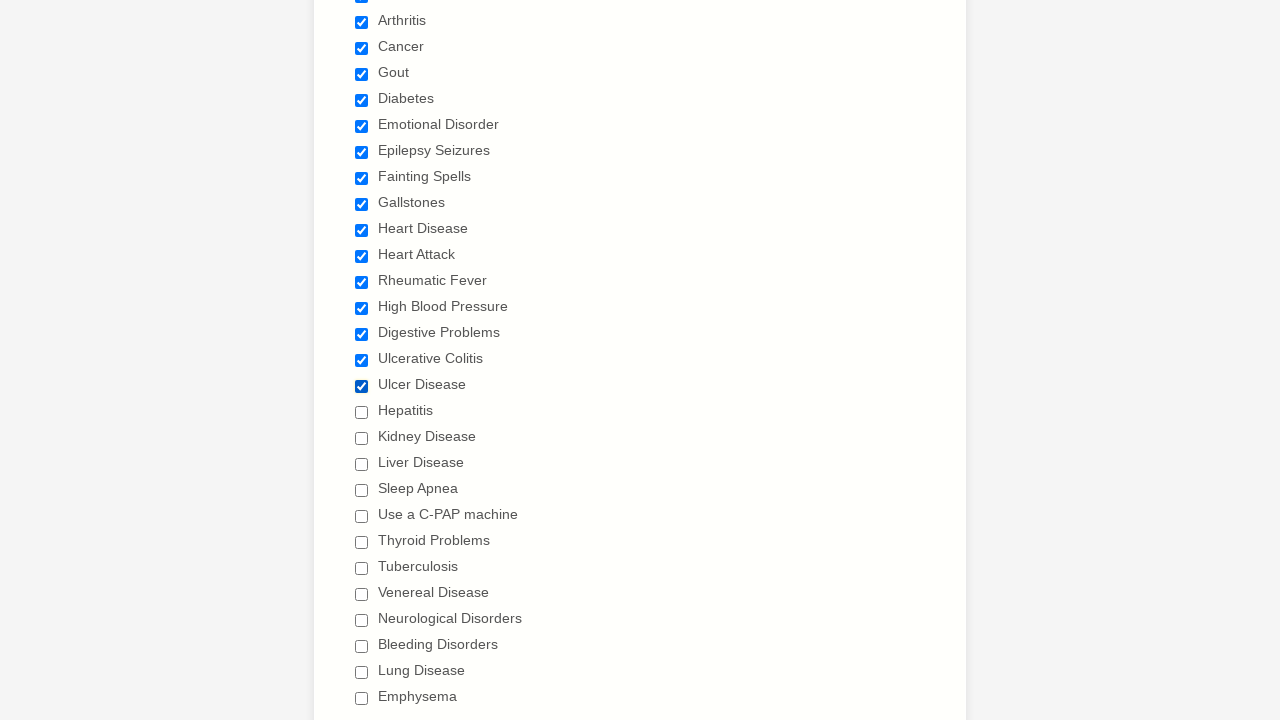

Verified checkbox at index 16 is checked
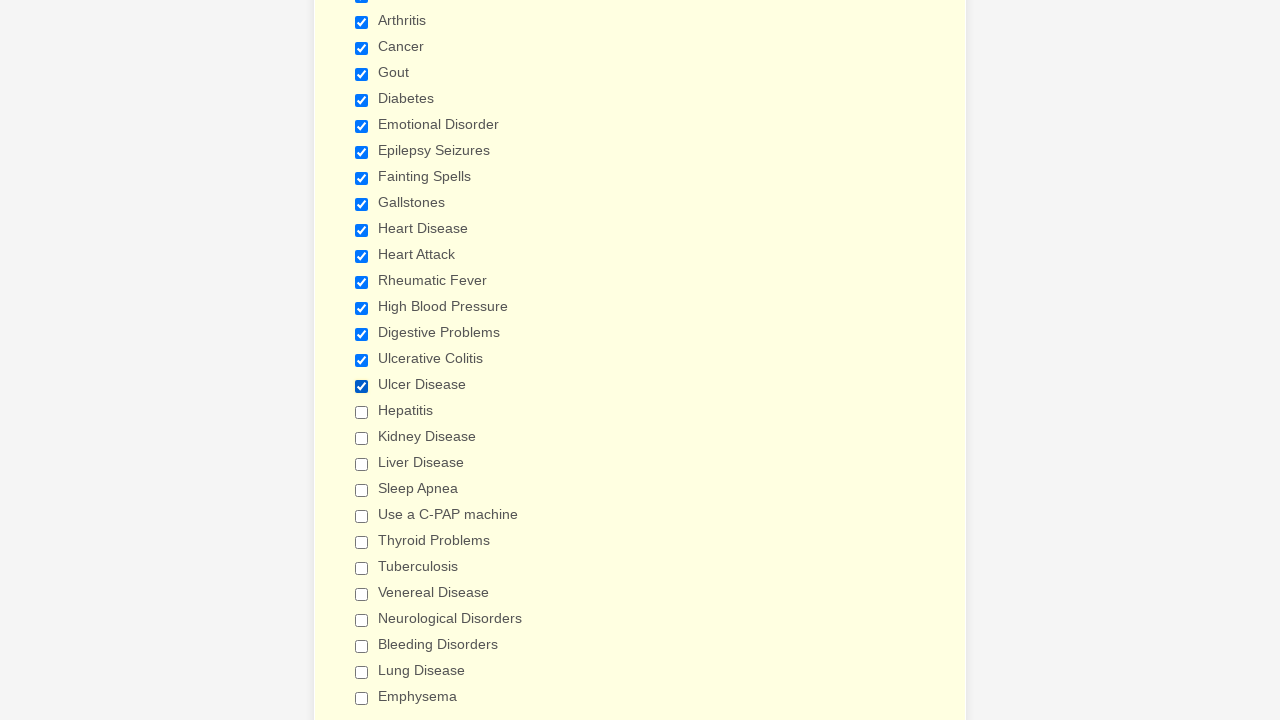

Located checkbox at index 17
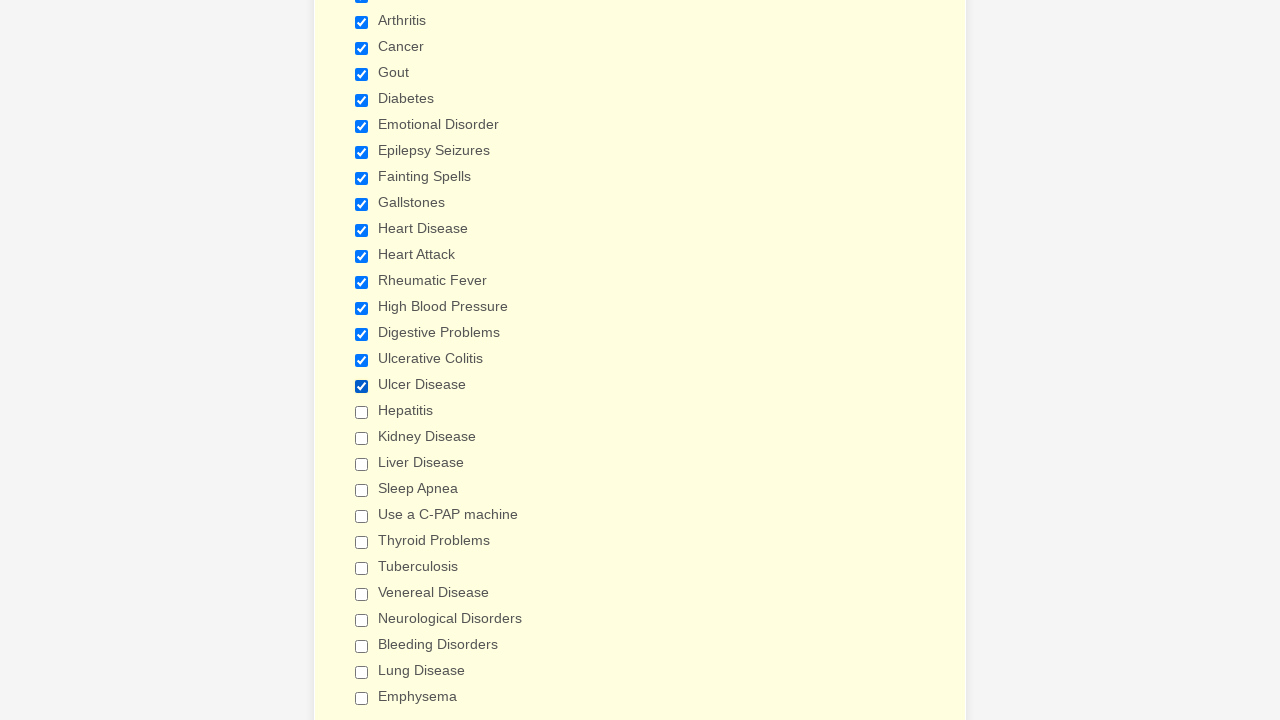

Clicked checkbox at index 17 at (362, 412) on xpath=//input[@type='checkbox'] >> nth=17
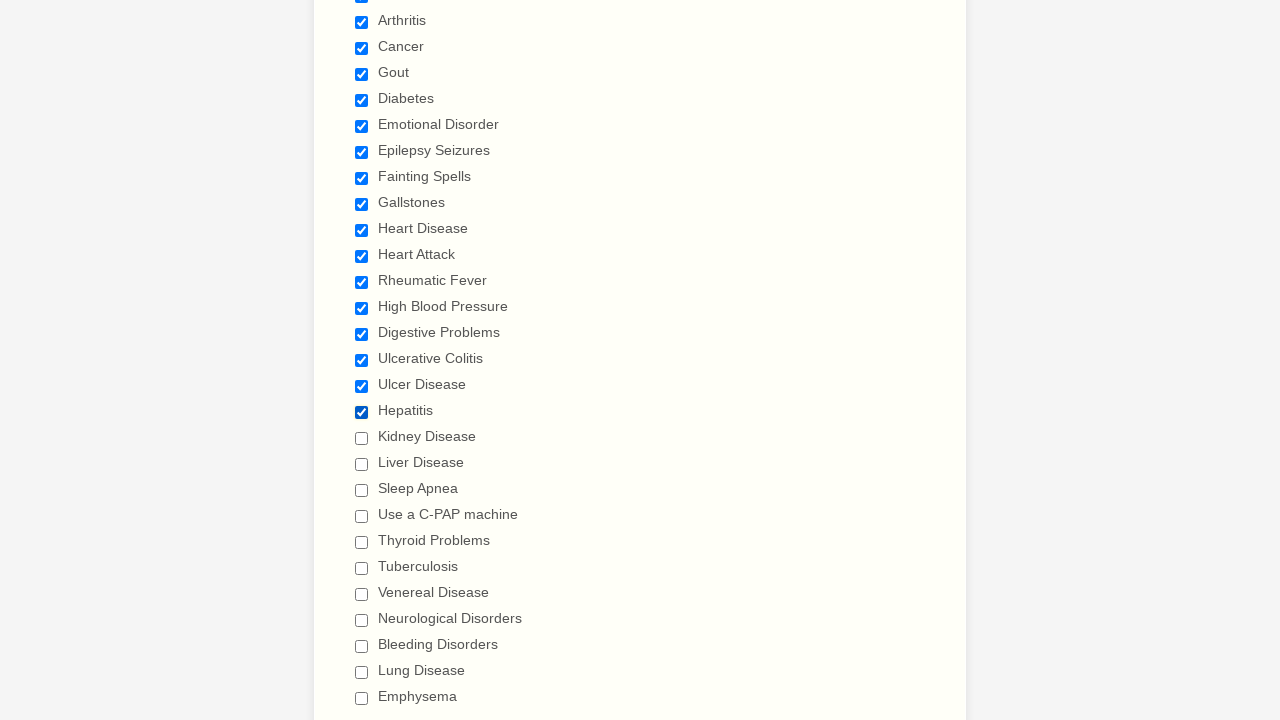

Verified checkbox at index 17 is checked
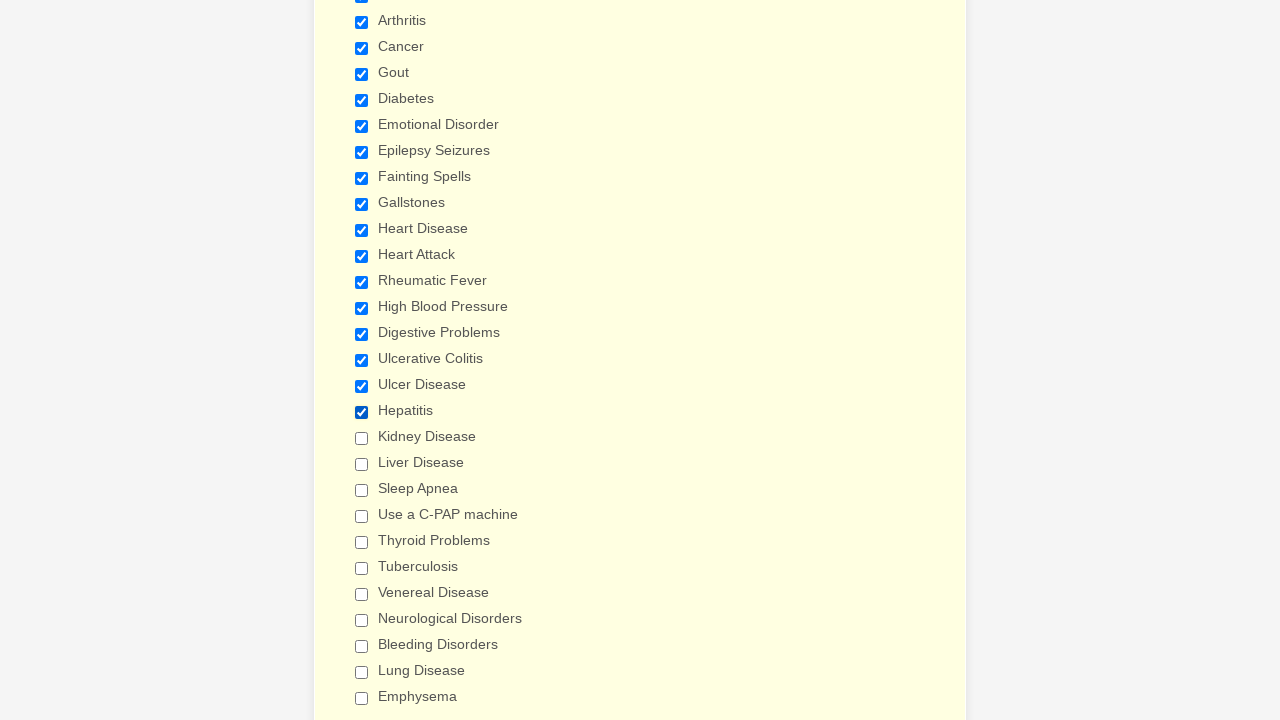

Located checkbox at index 18
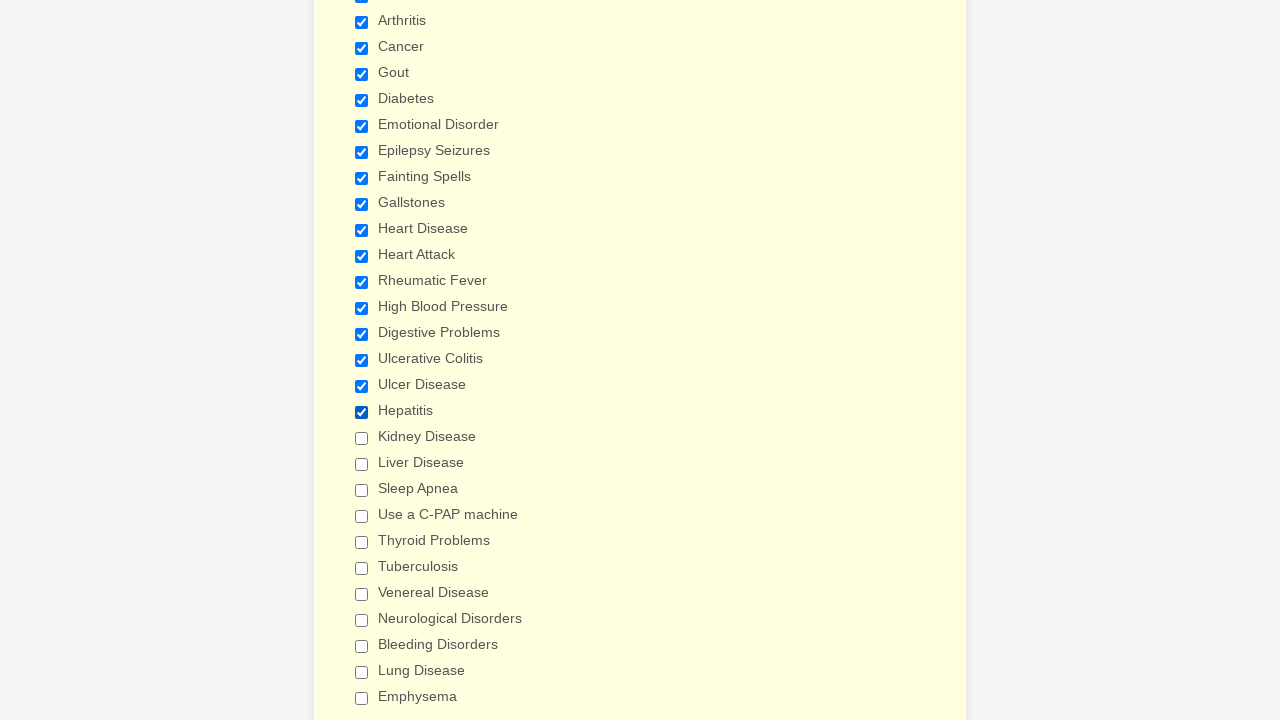

Clicked checkbox at index 18 at (362, 438) on xpath=//input[@type='checkbox'] >> nth=18
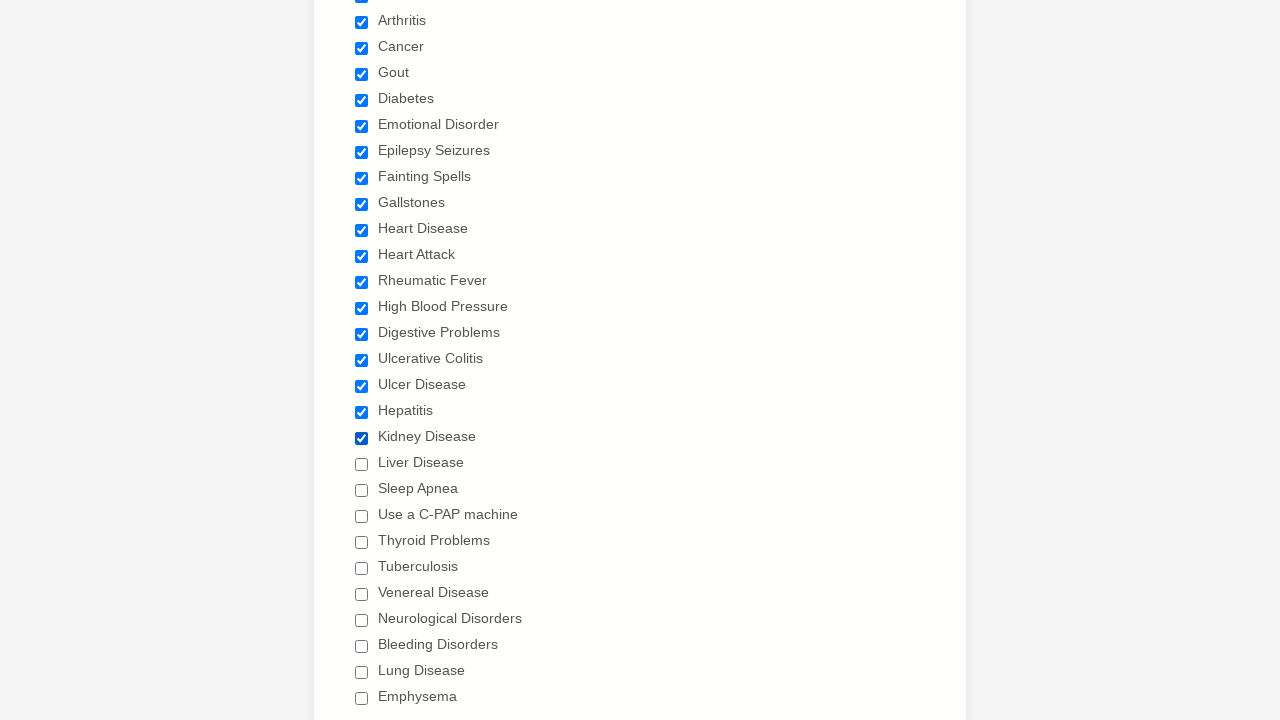

Verified checkbox at index 18 is checked
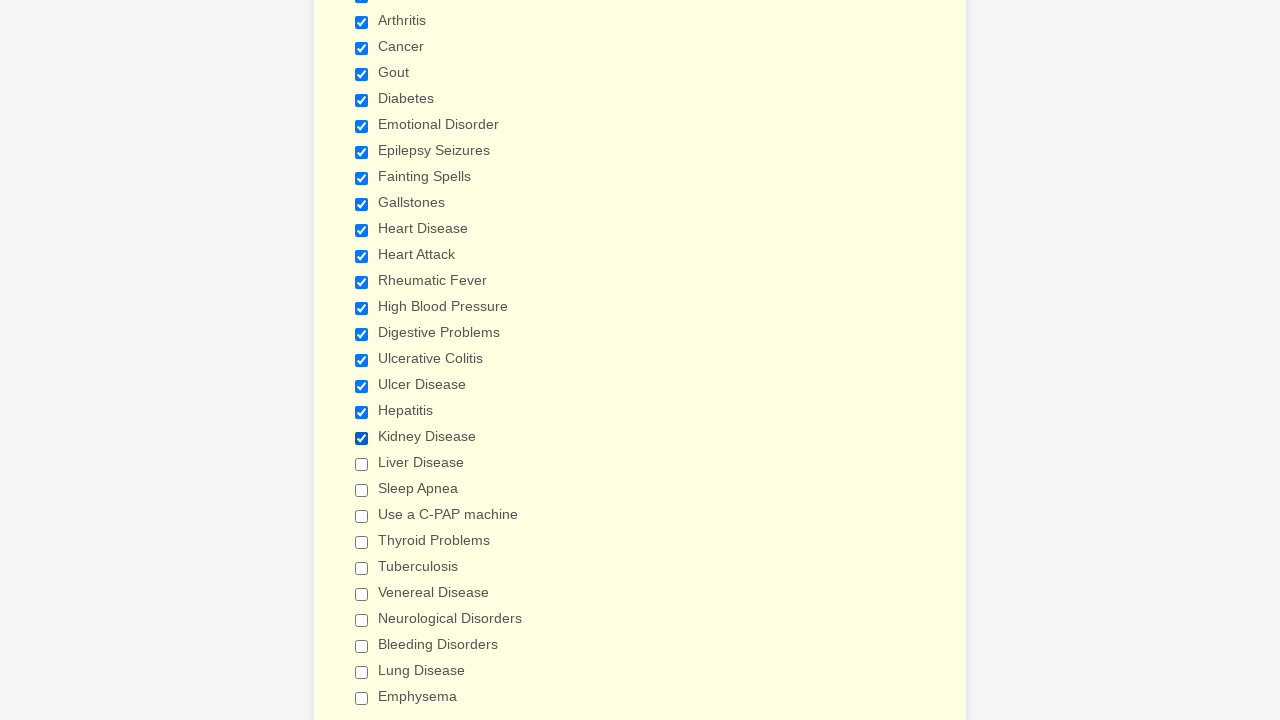

Located checkbox at index 19
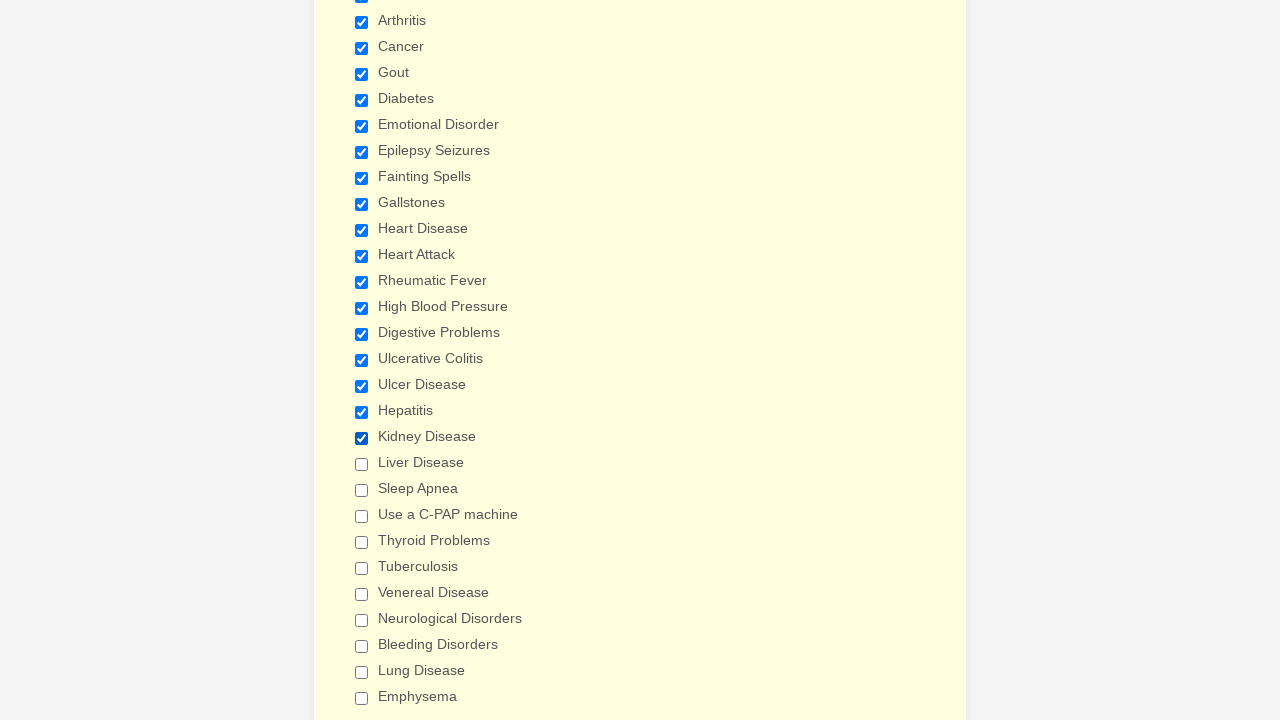

Clicked checkbox at index 19 at (362, 464) on xpath=//input[@type='checkbox'] >> nth=19
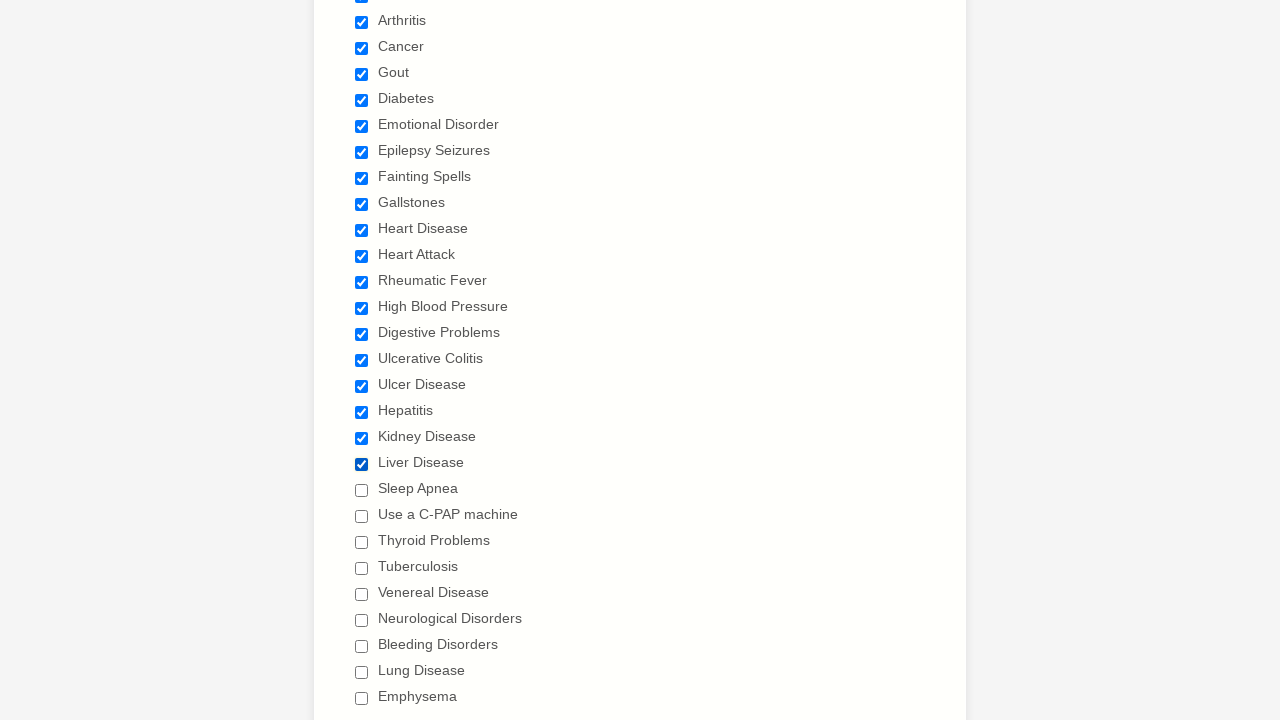

Verified checkbox at index 19 is checked
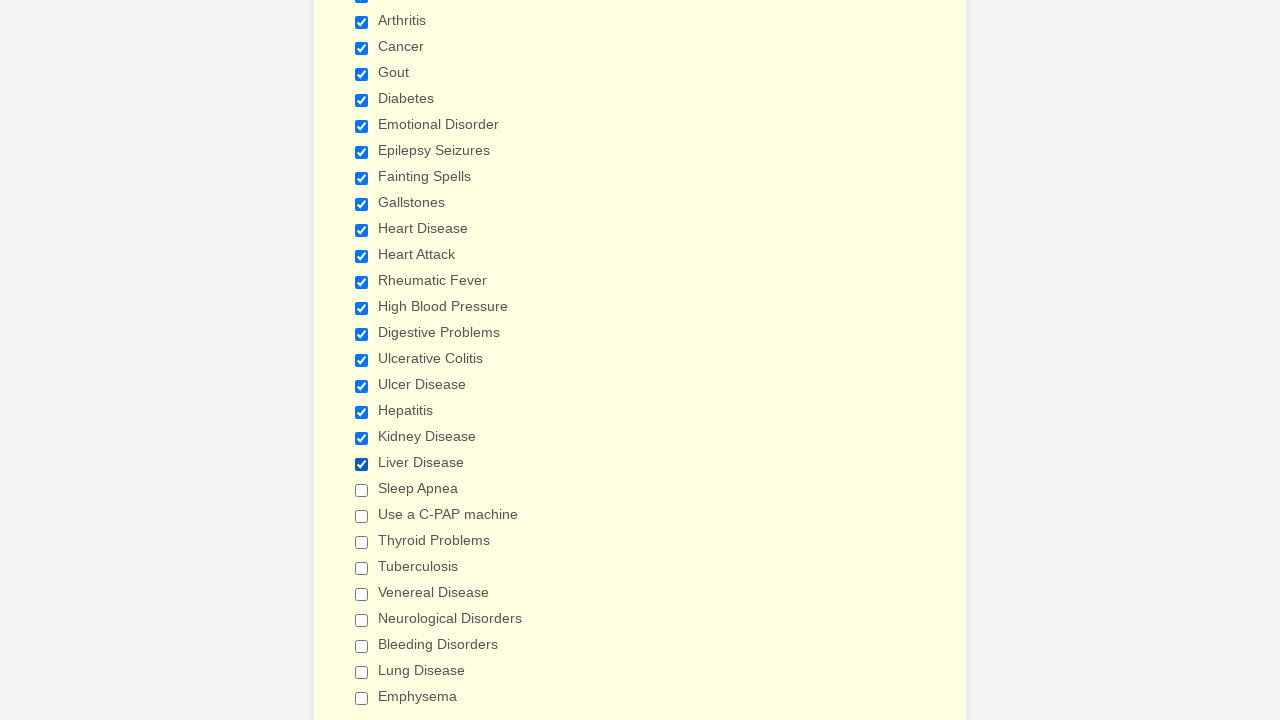

Located checkbox at index 20
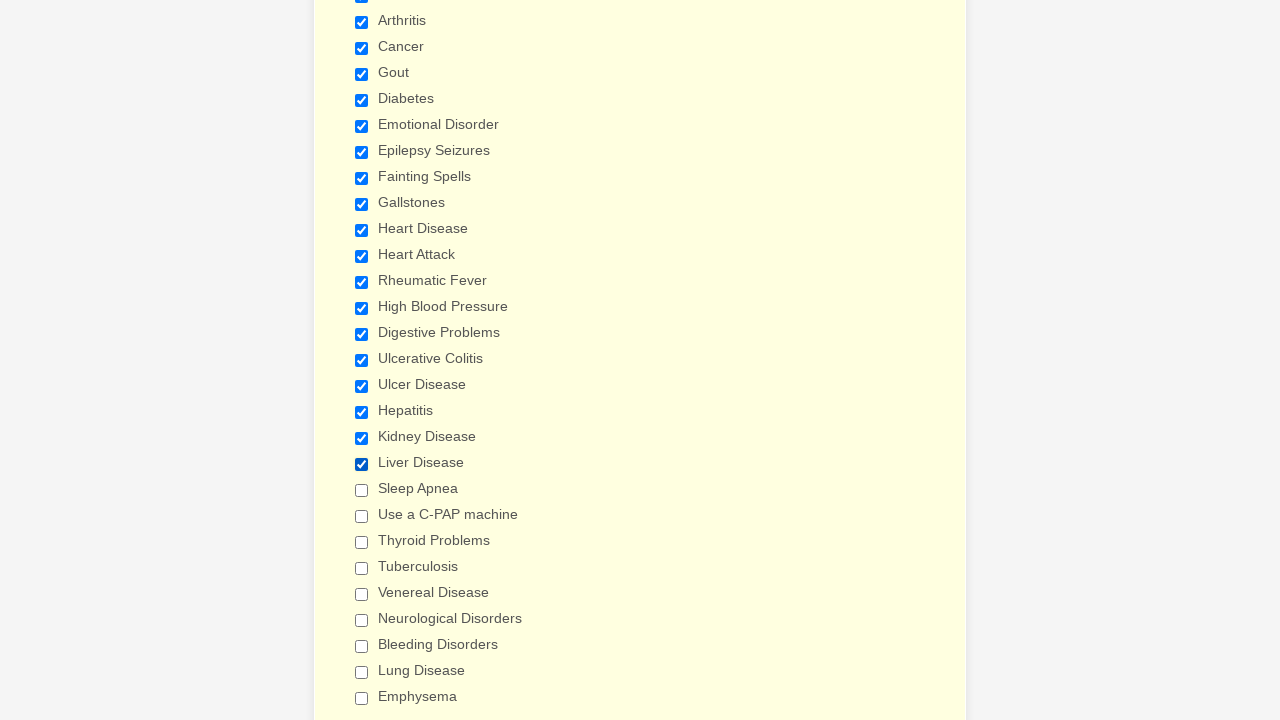

Clicked checkbox at index 20 at (362, 490) on xpath=//input[@type='checkbox'] >> nth=20
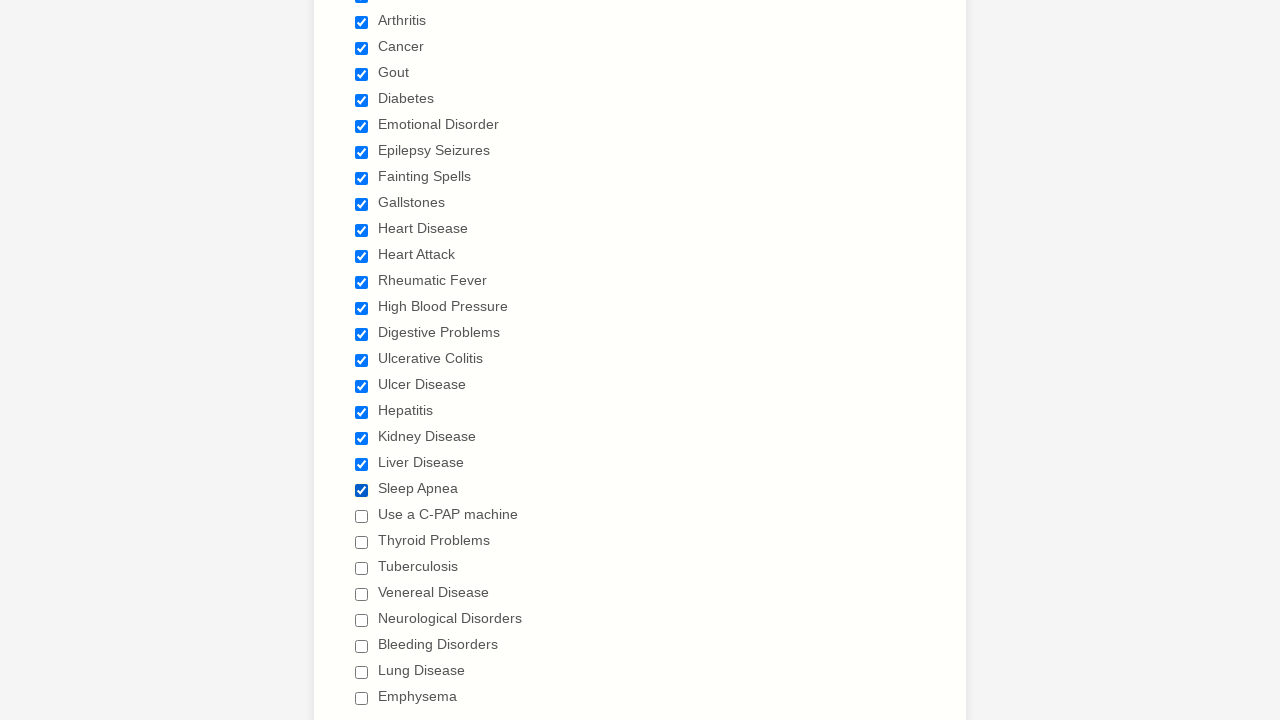

Verified checkbox at index 20 is checked
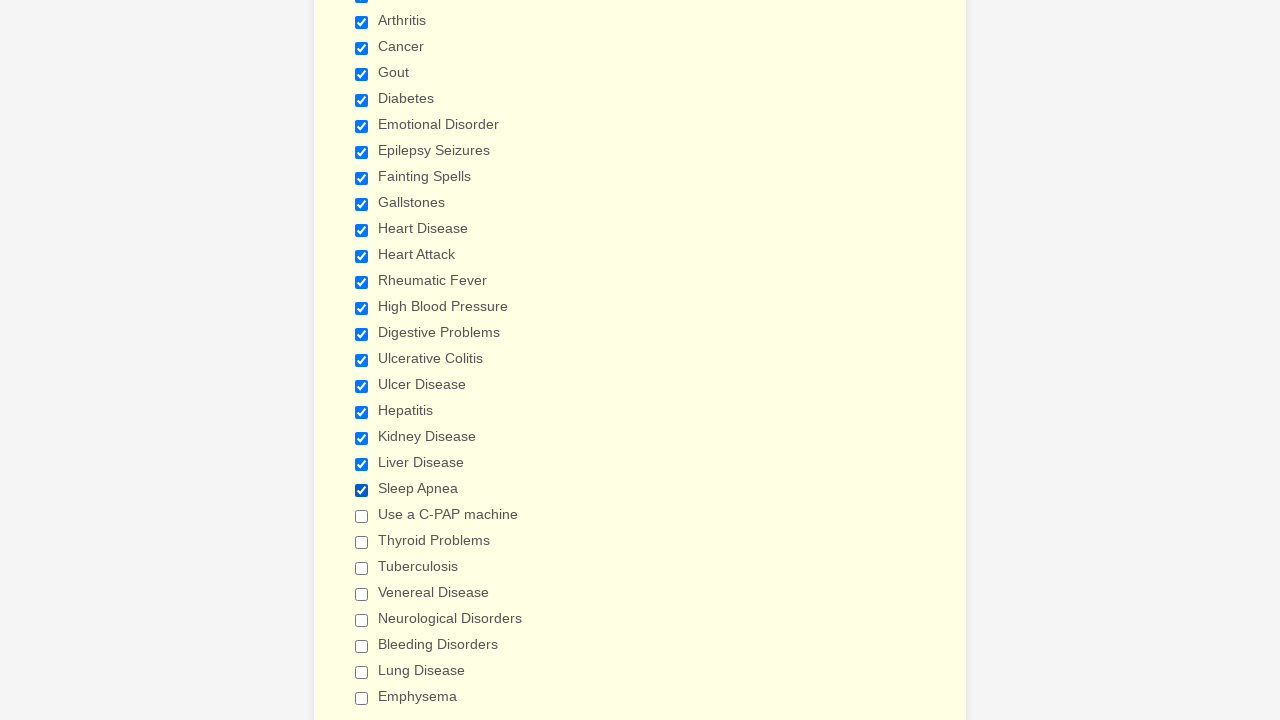

Located checkbox at index 21
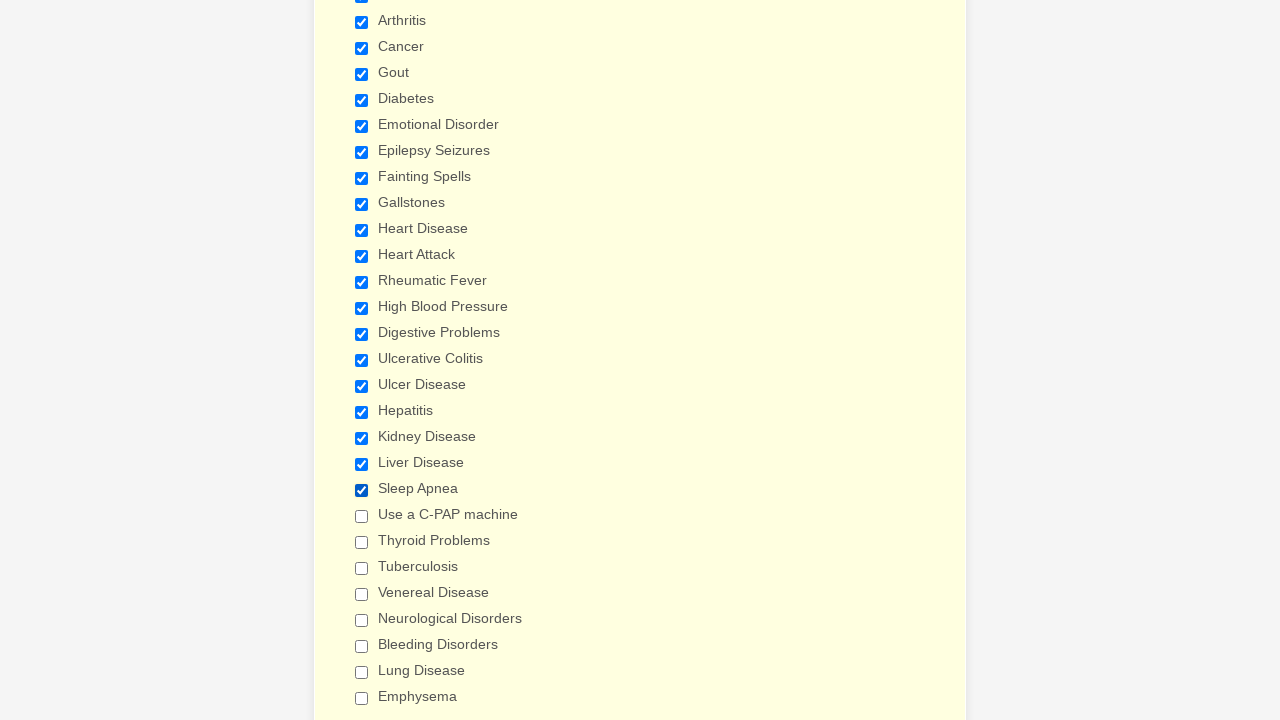

Clicked checkbox at index 21 at (362, 516) on xpath=//input[@type='checkbox'] >> nth=21
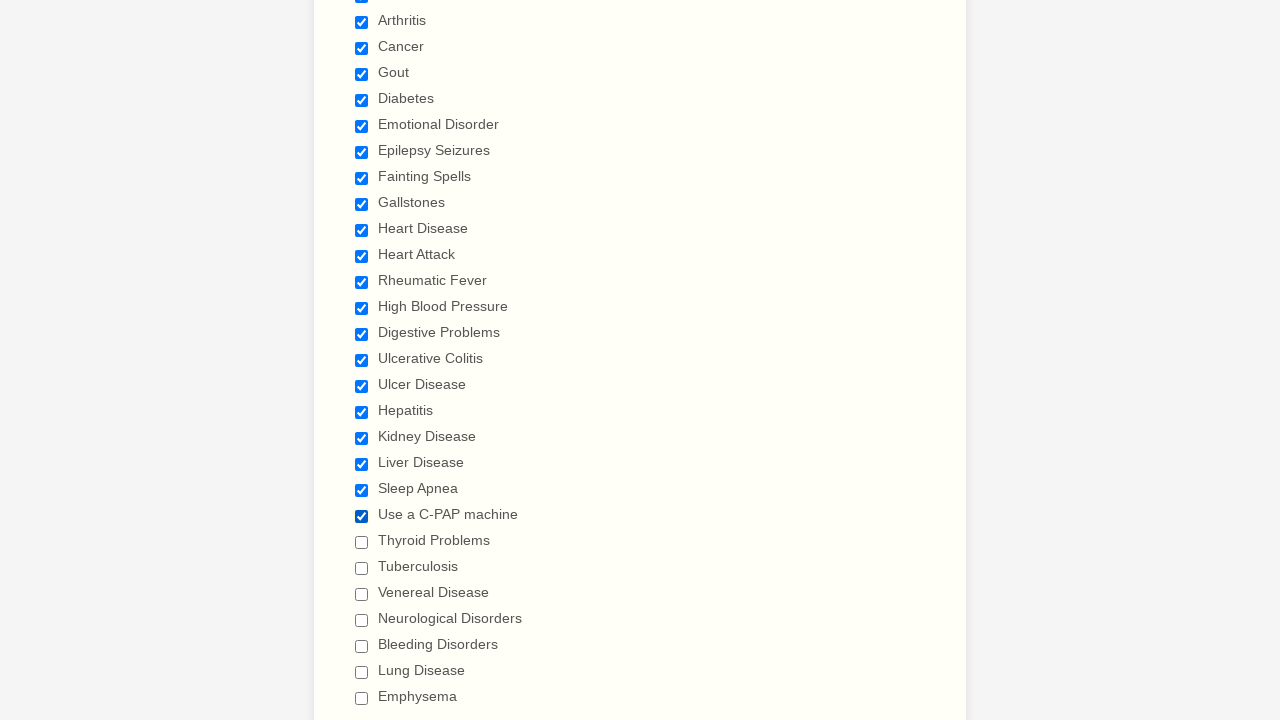

Verified checkbox at index 21 is checked
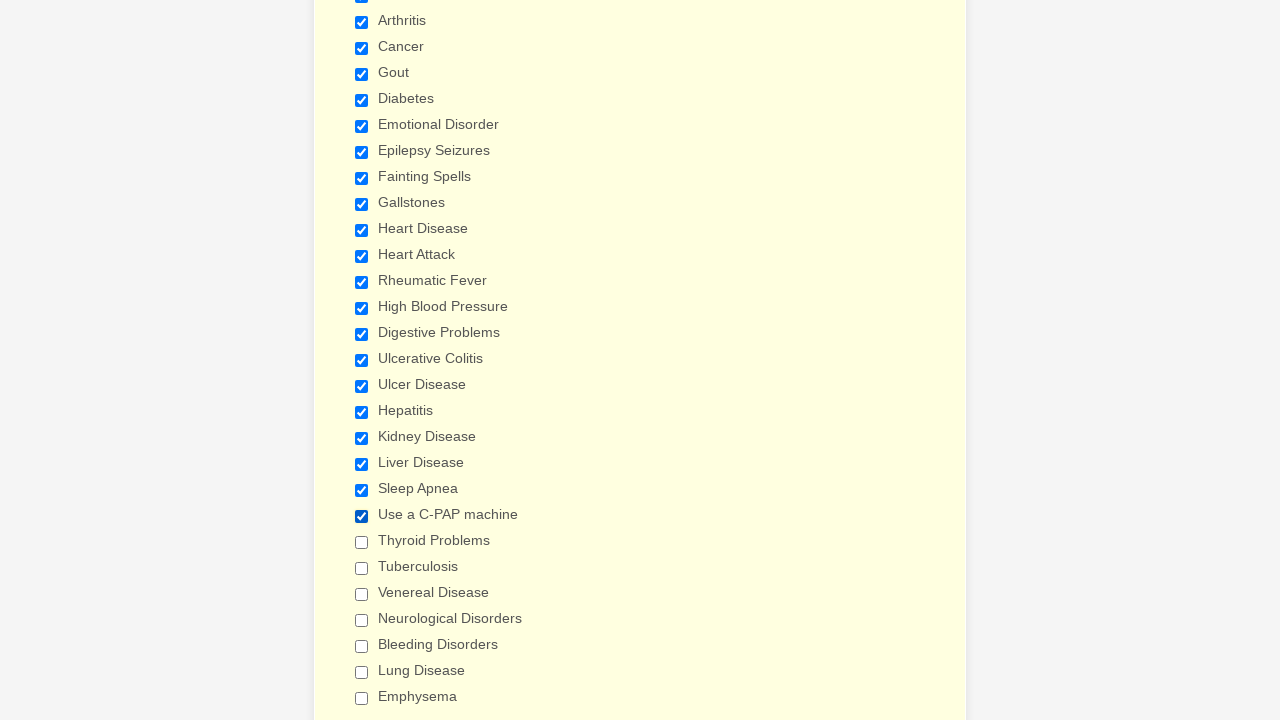

Located checkbox at index 22
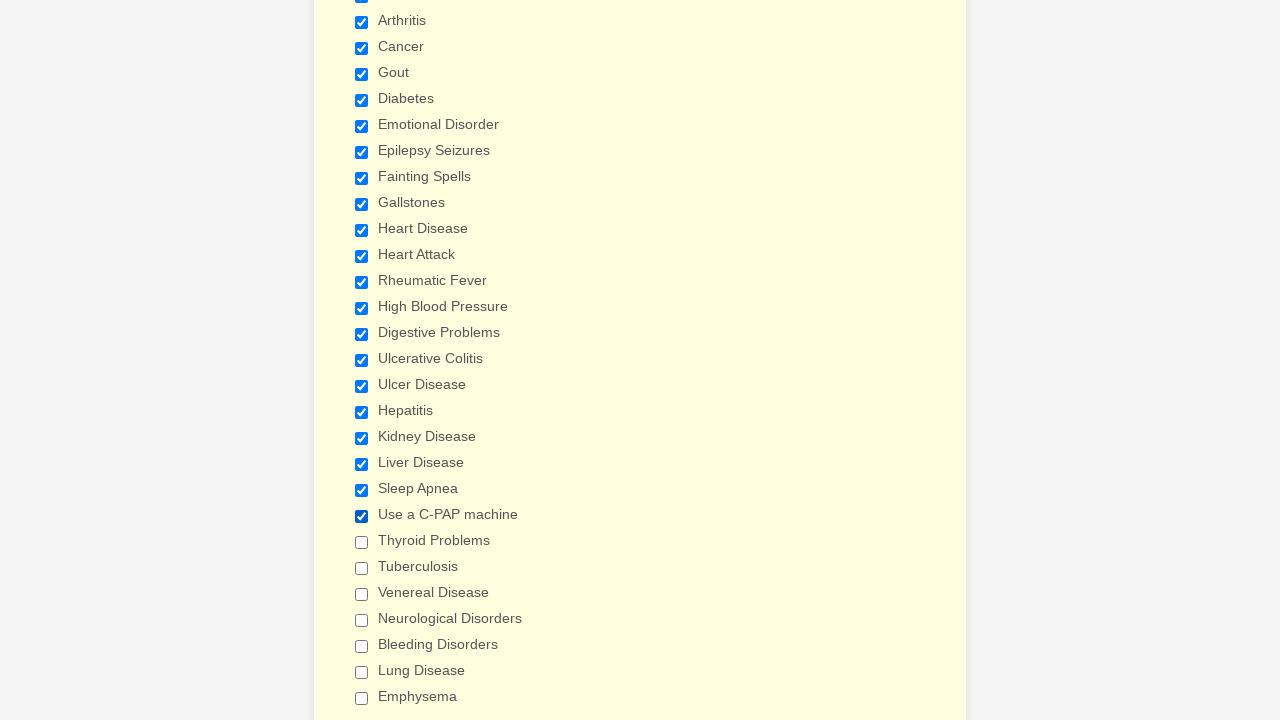

Clicked checkbox at index 22 at (362, 542) on xpath=//input[@type='checkbox'] >> nth=22
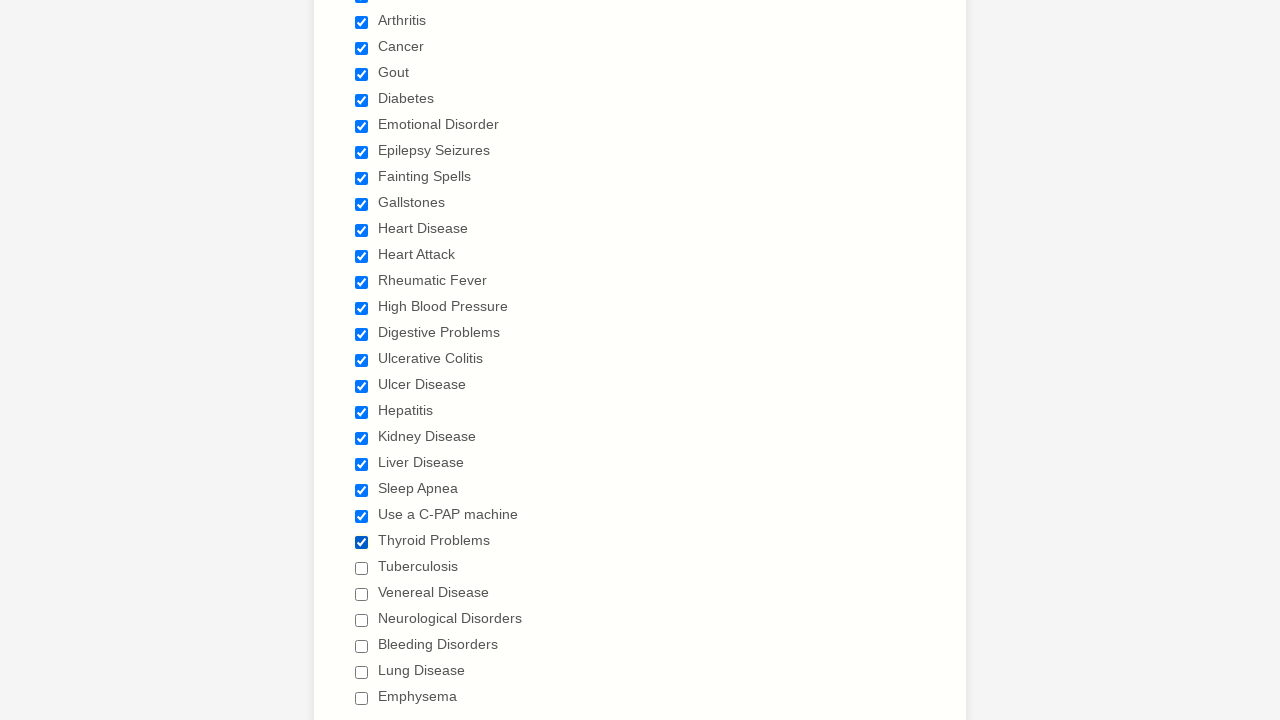

Verified checkbox at index 22 is checked
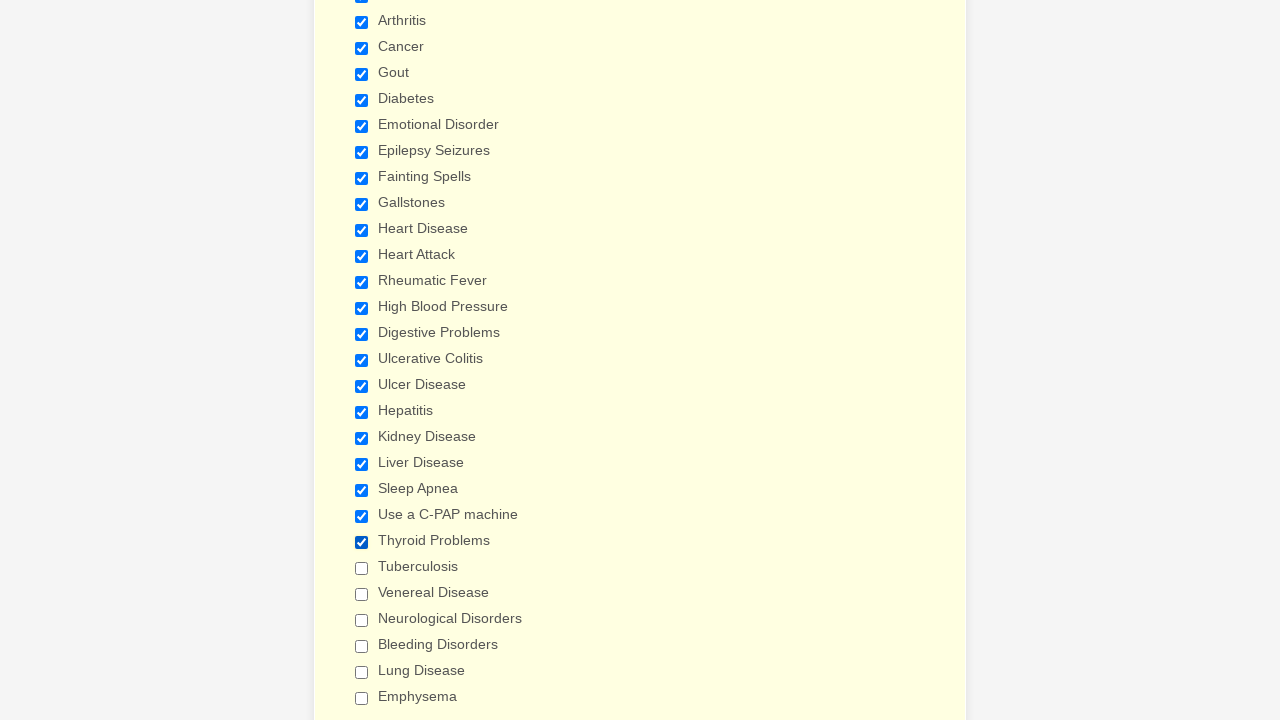

Located checkbox at index 23
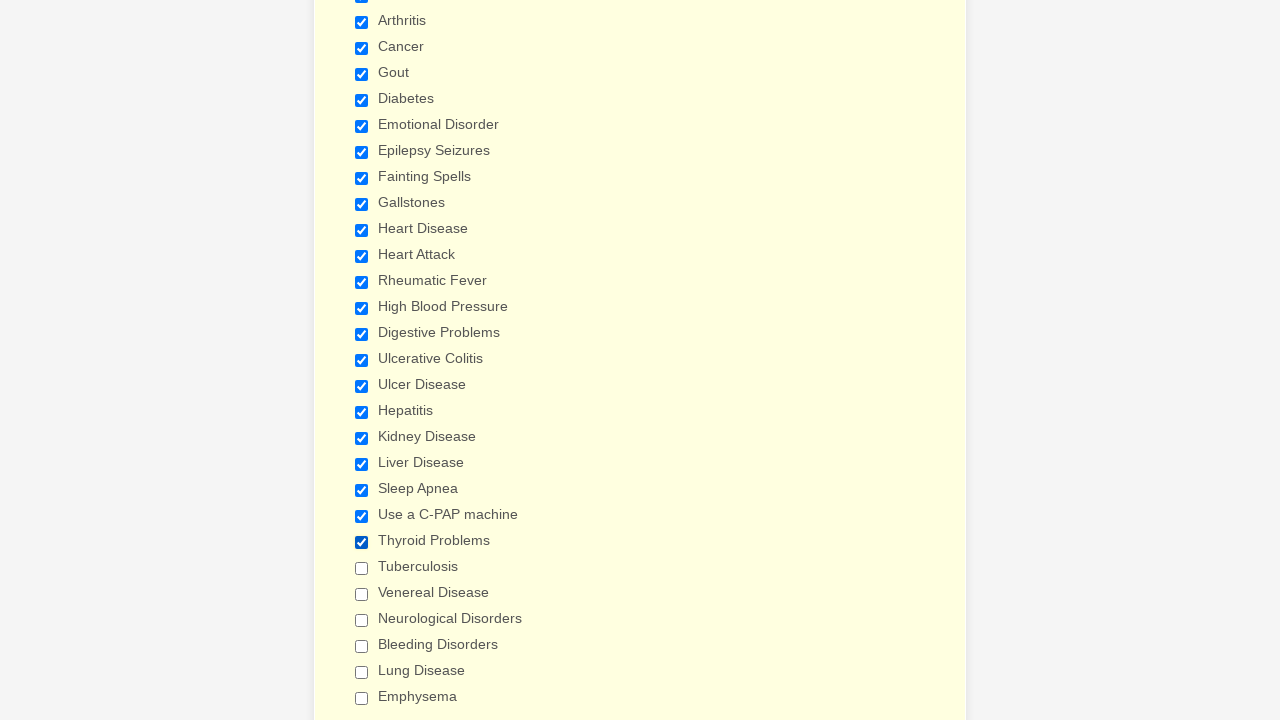

Clicked checkbox at index 23 at (362, 568) on xpath=//input[@type='checkbox'] >> nth=23
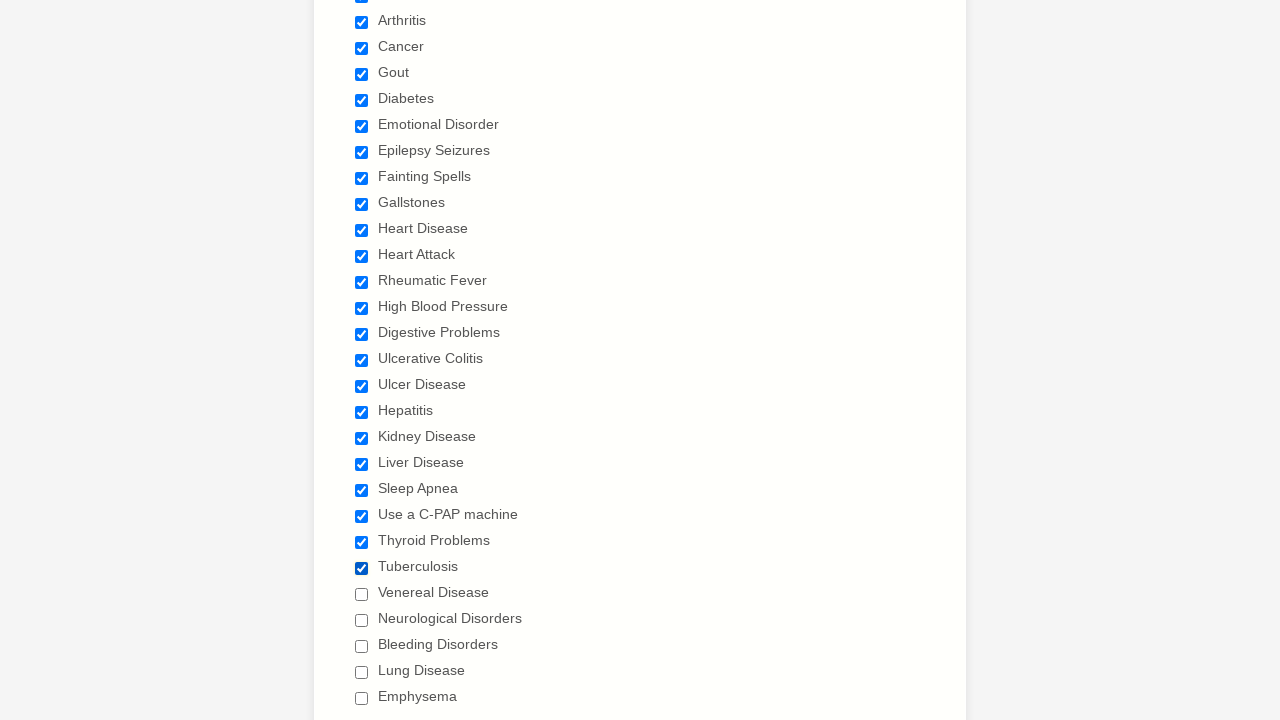

Verified checkbox at index 23 is checked
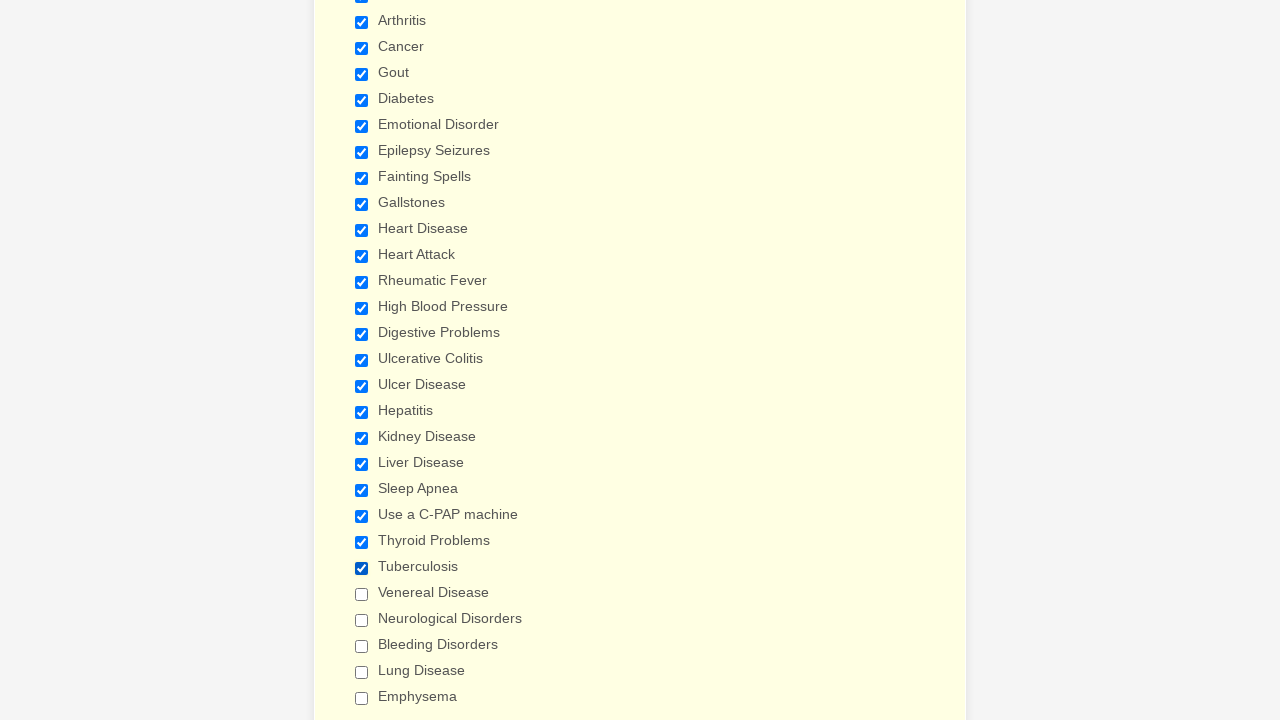

Located checkbox at index 24
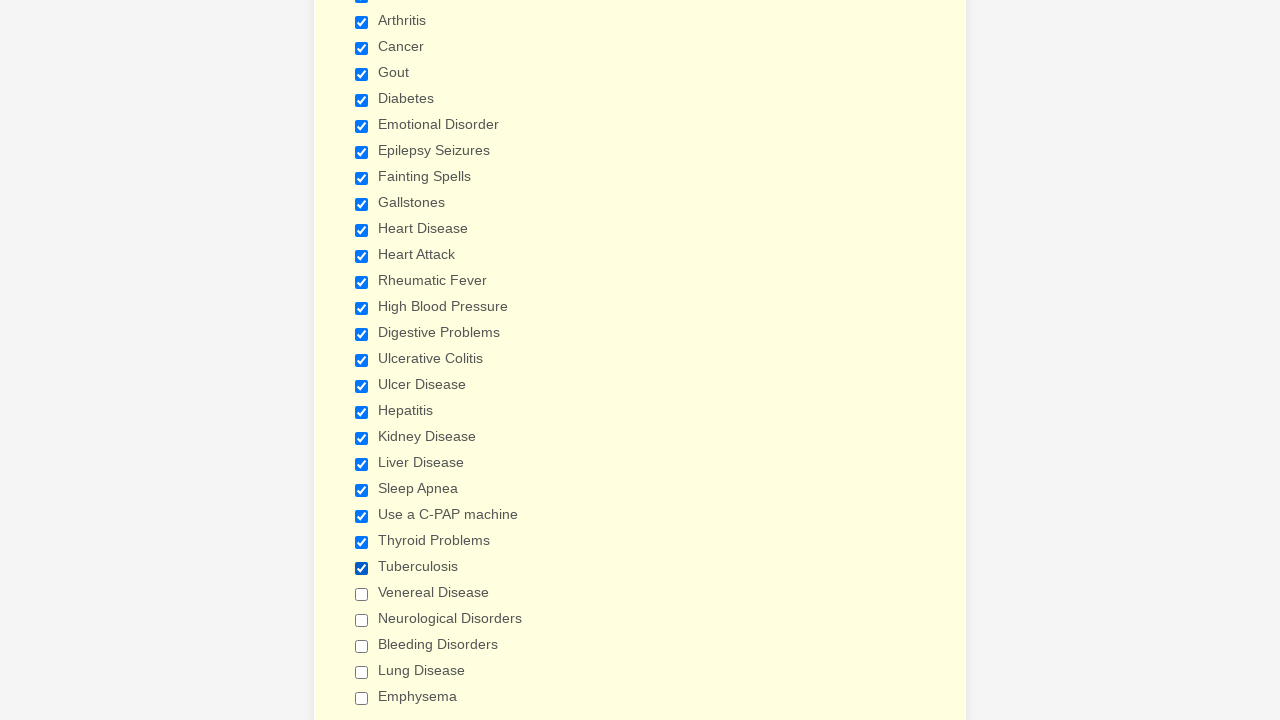

Clicked checkbox at index 24 at (362, 594) on xpath=//input[@type='checkbox'] >> nth=24
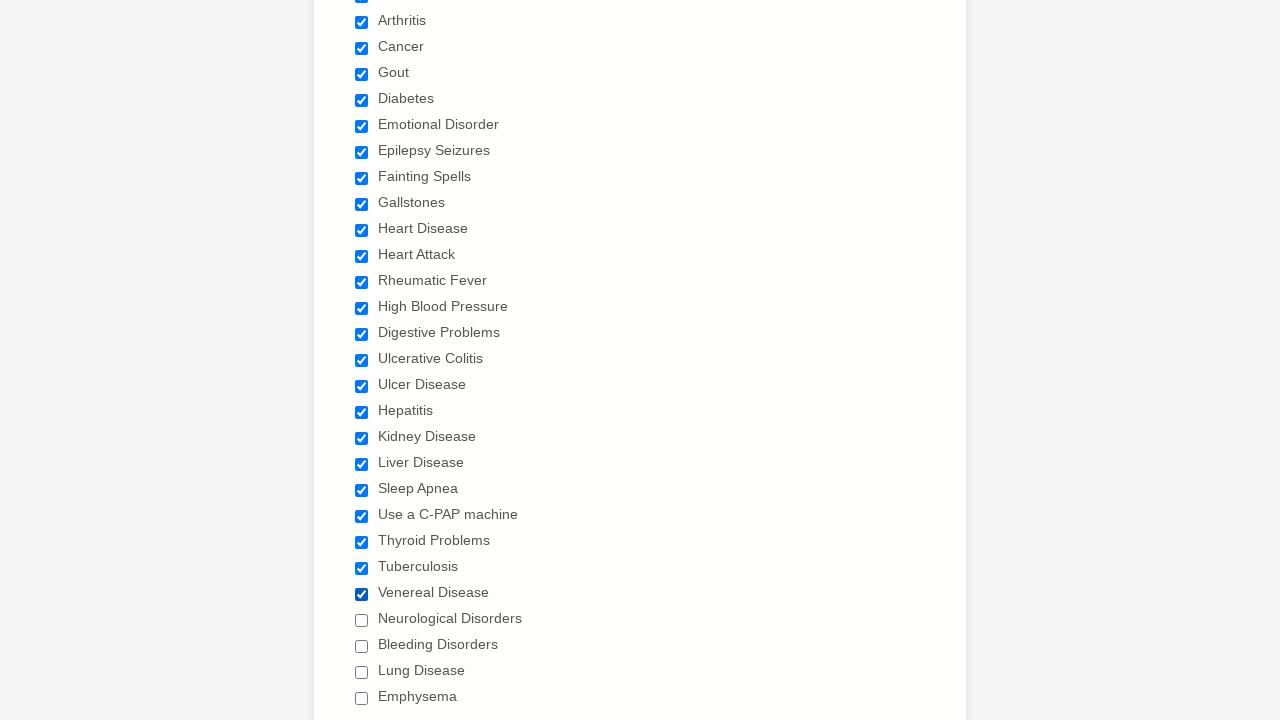

Verified checkbox at index 24 is checked
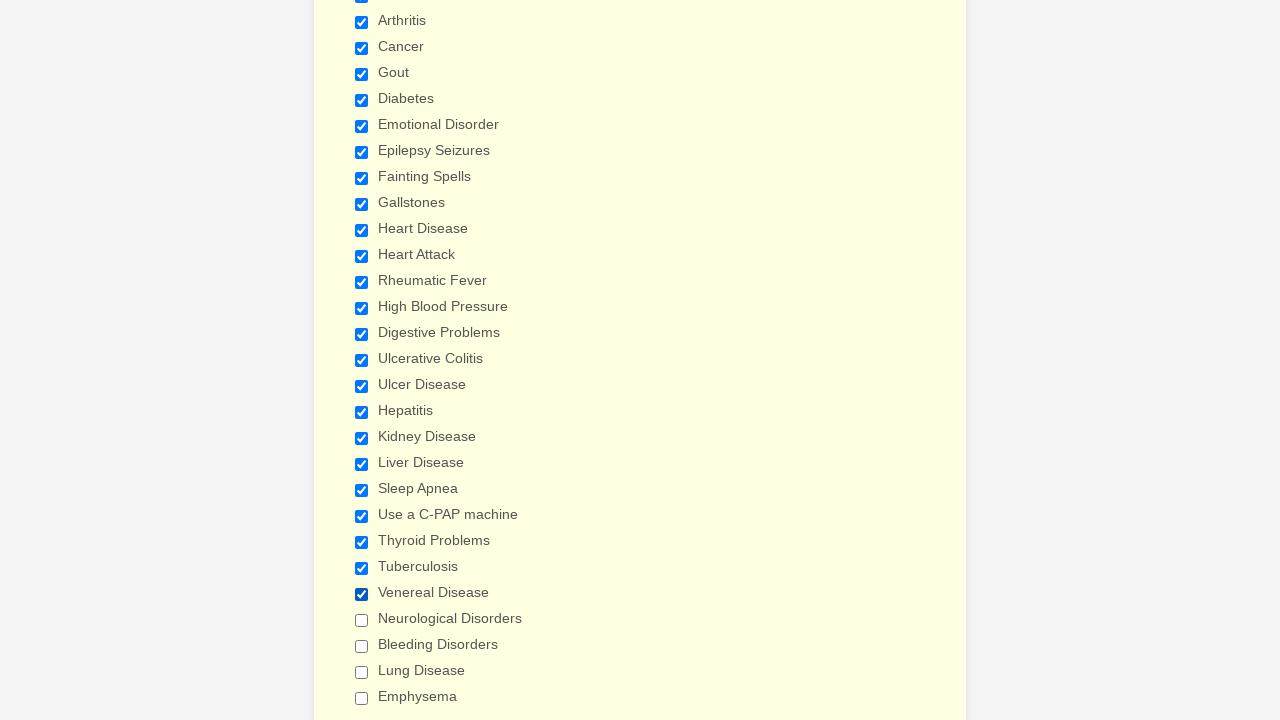

Located checkbox at index 25
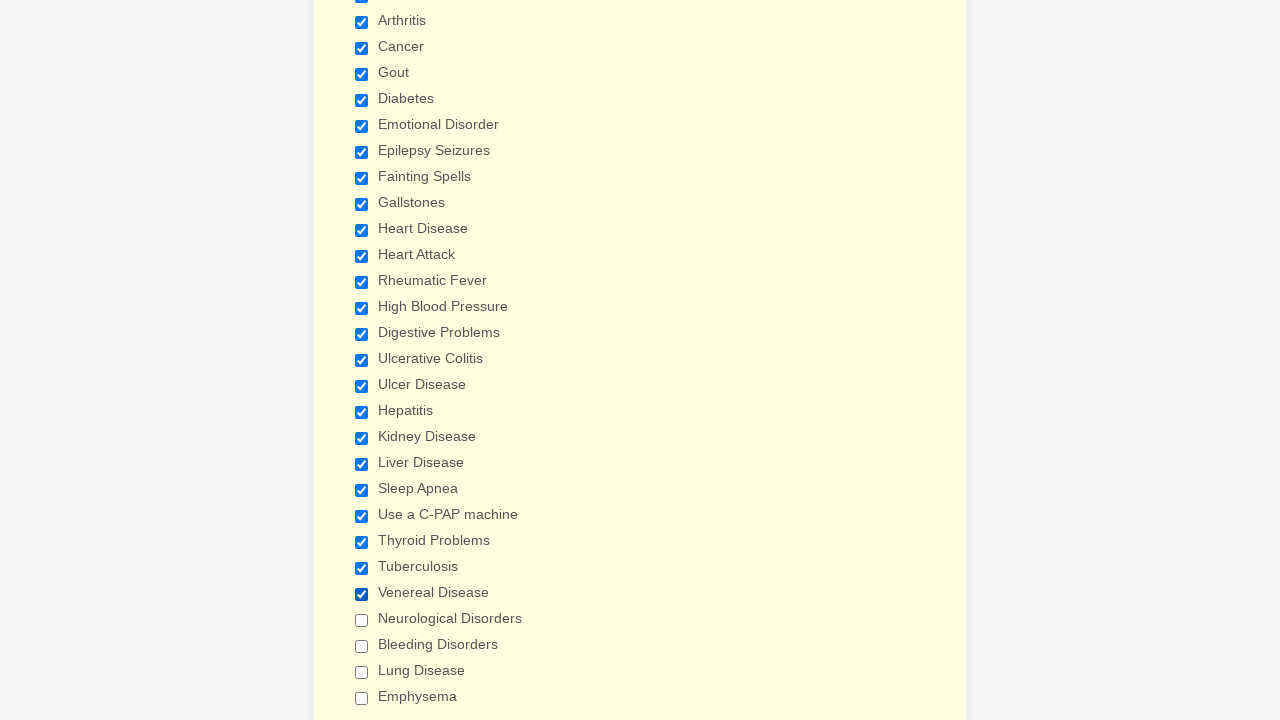

Clicked checkbox at index 25 at (362, 620) on xpath=//input[@type='checkbox'] >> nth=25
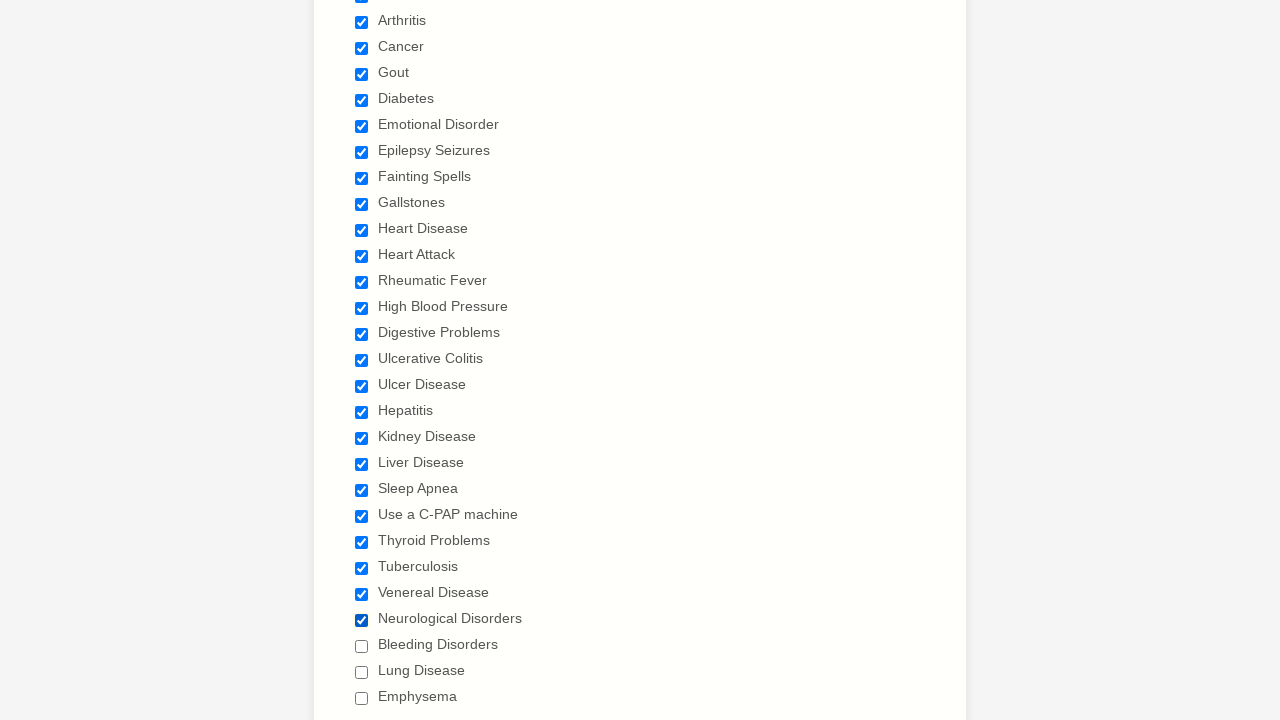

Verified checkbox at index 25 is checked
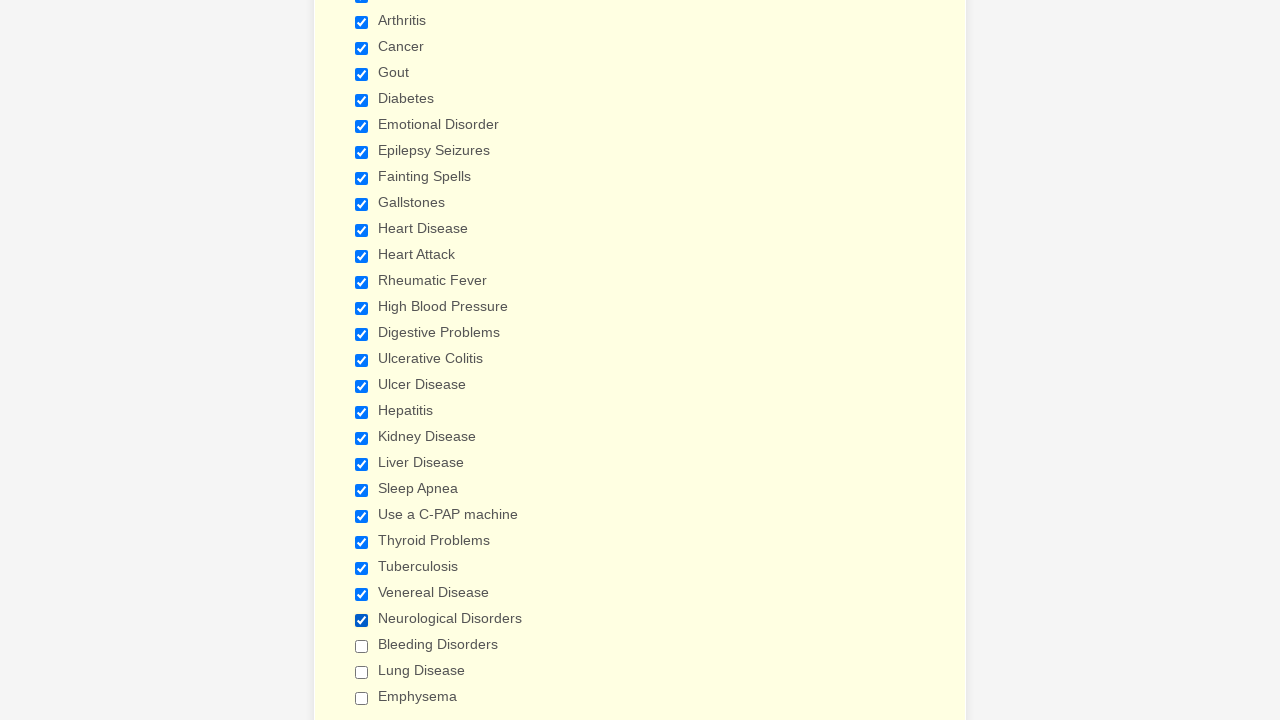

Located checkbox at index 26
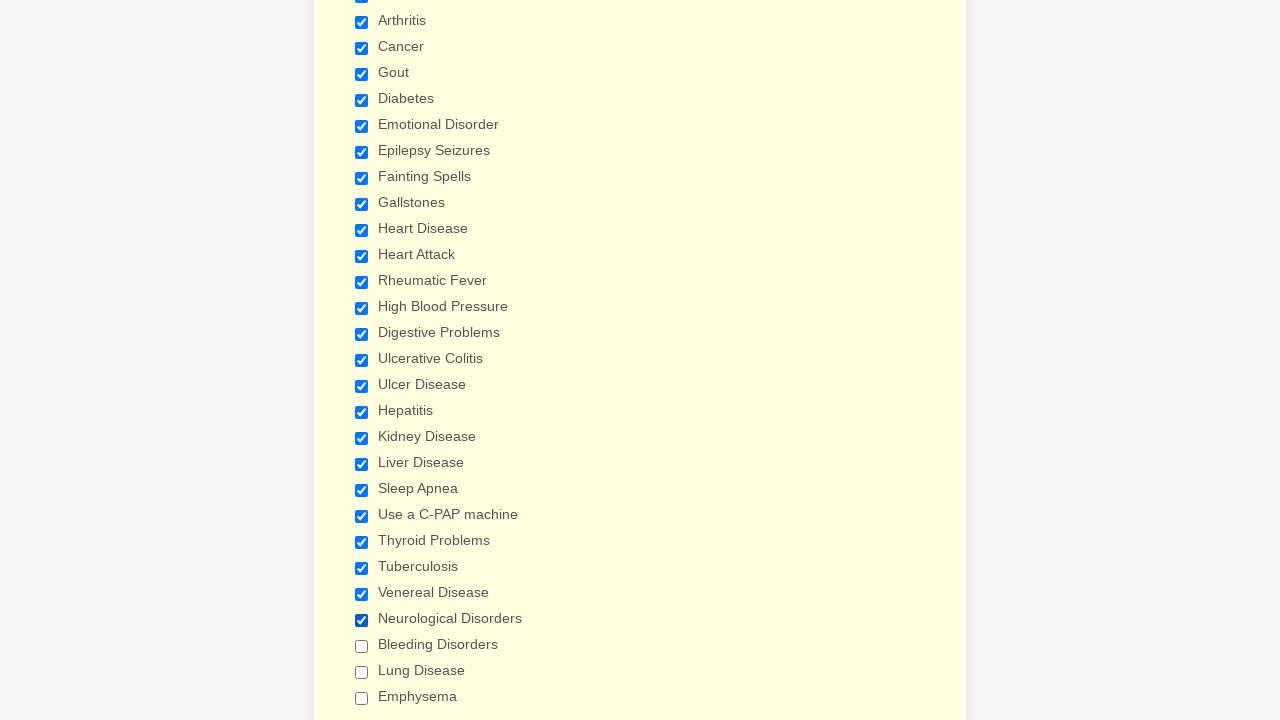

Clicked checkbox at index 26 at (362, 646) on xpath=//input[@type='checkbox'] >> nth=26
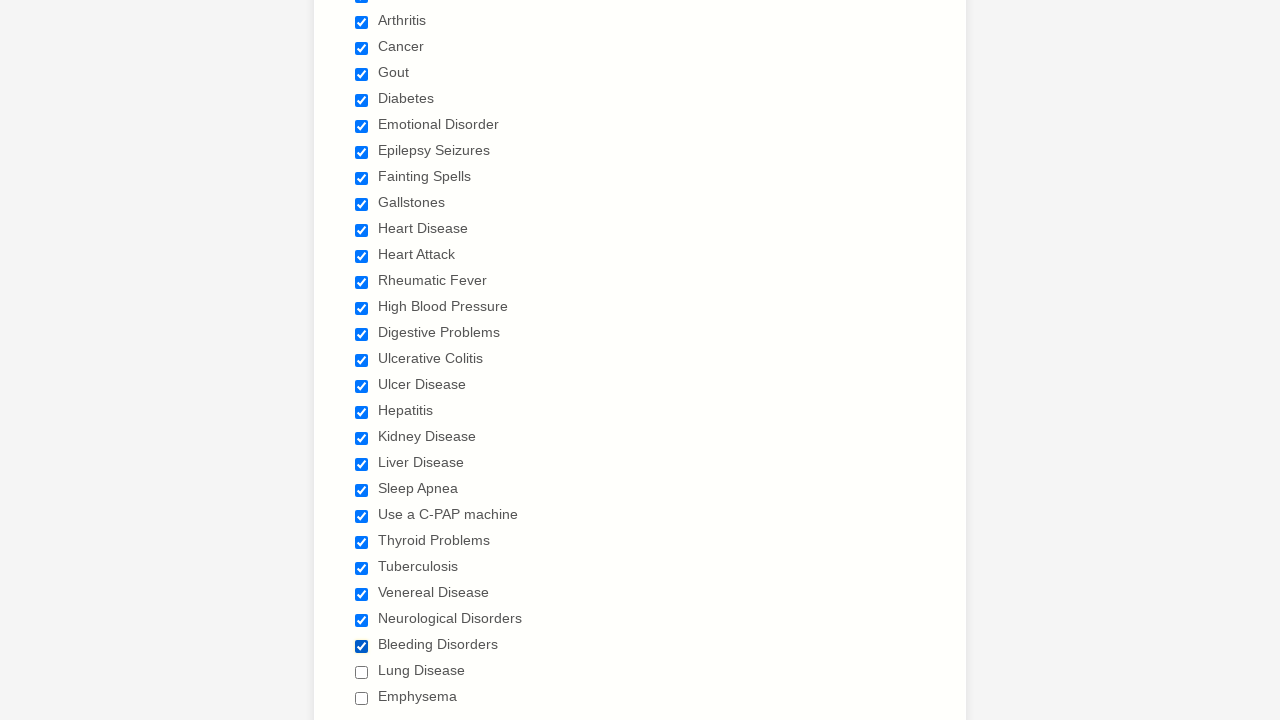

Verified checkbox at index 26 is checked
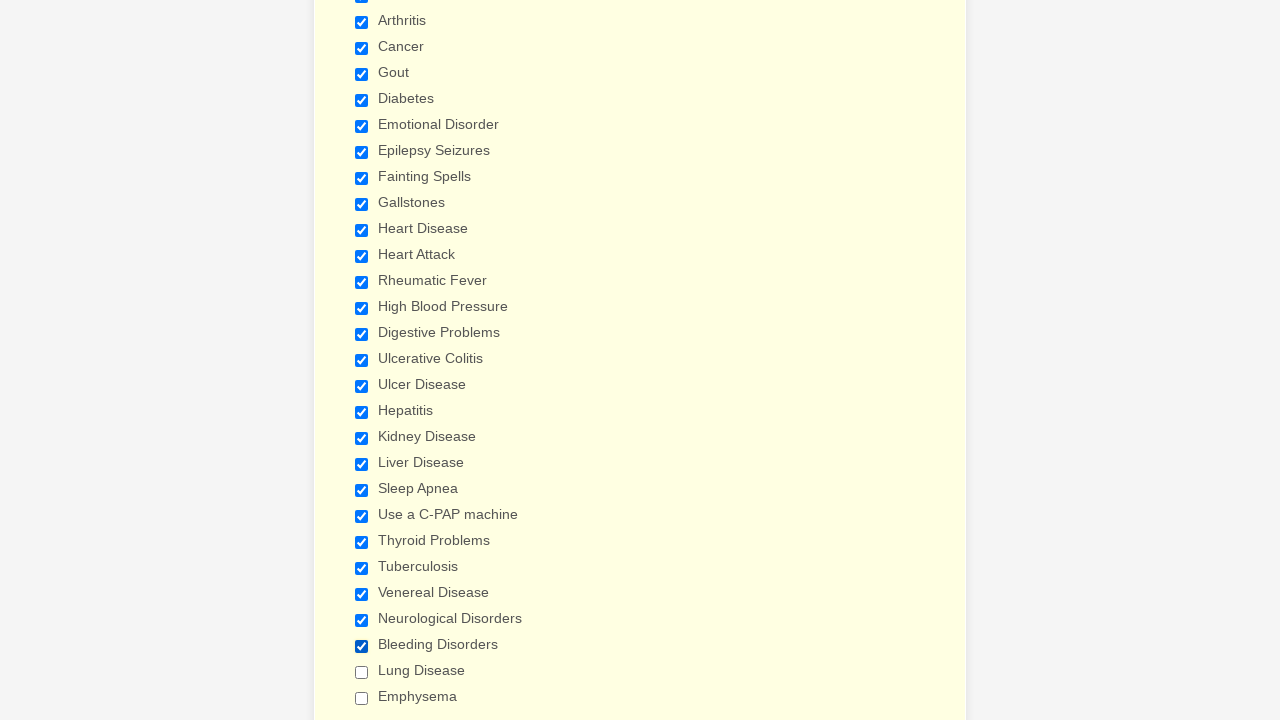

Located checkbox at index 27
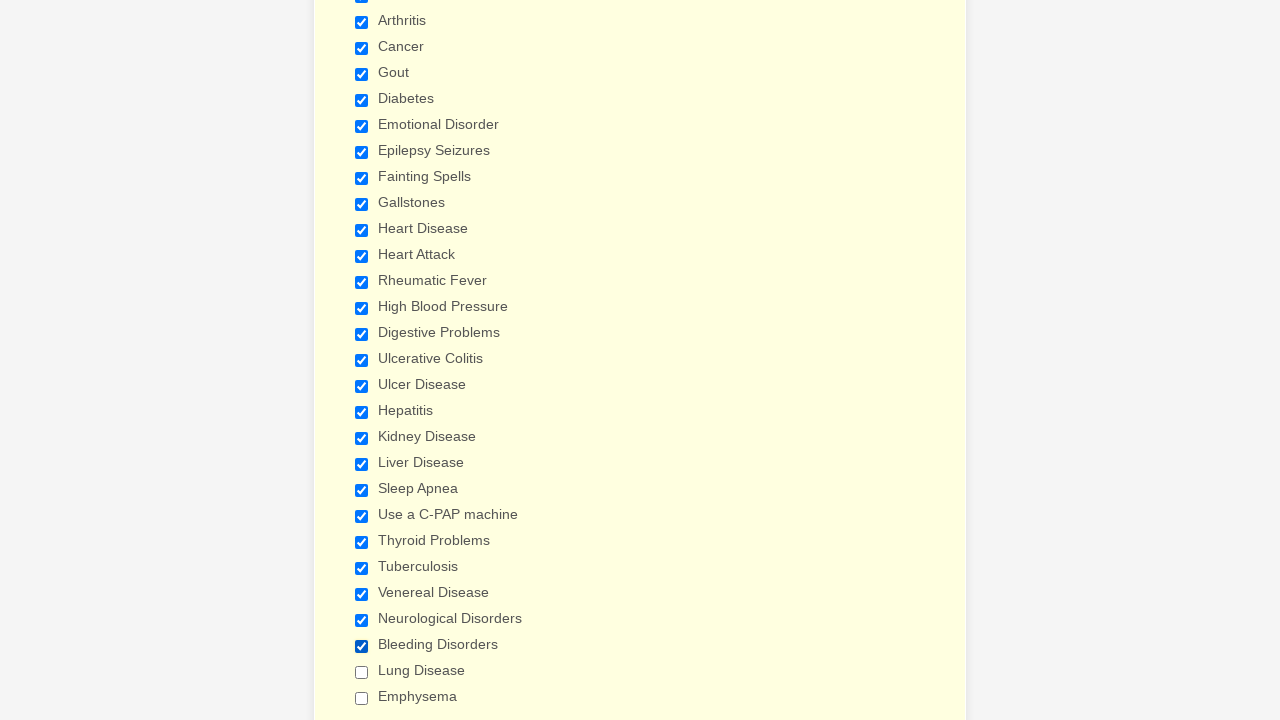

Clicked checkbox at index 27 at (362, 672) on xpath=//input[@type='checkbox'] >> nth=27
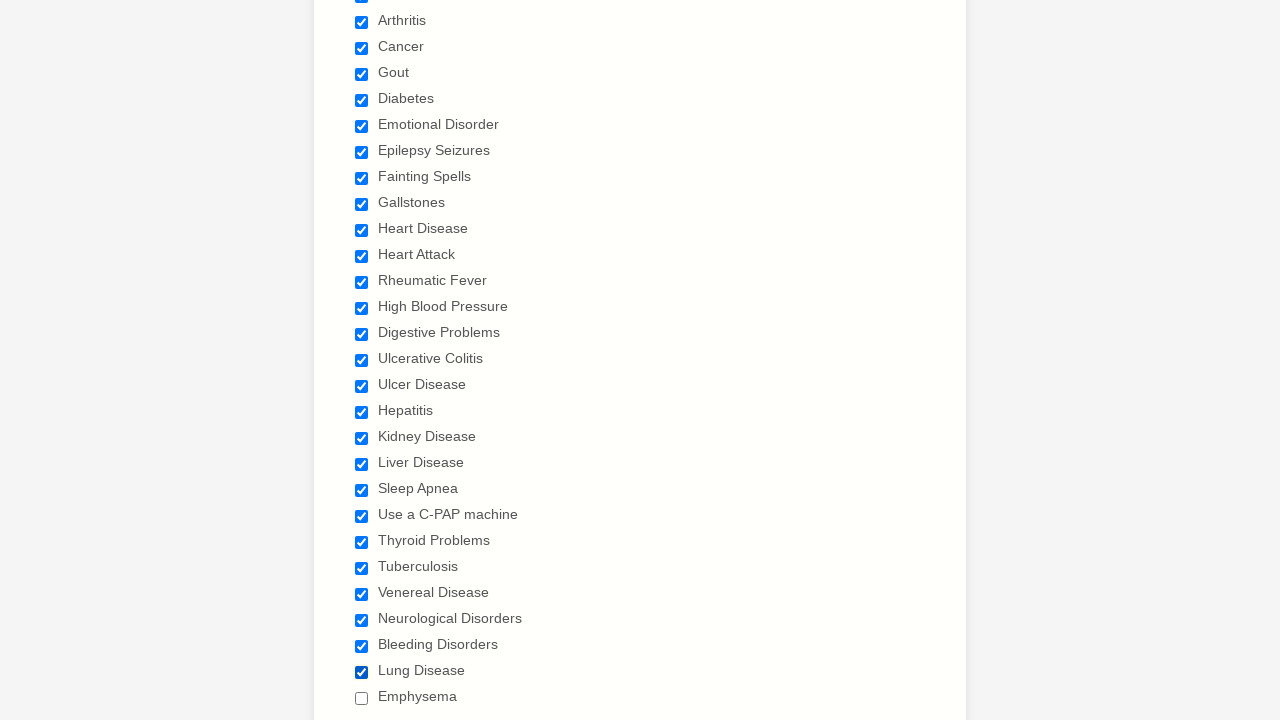

Verified checkbox at index 27 is checked
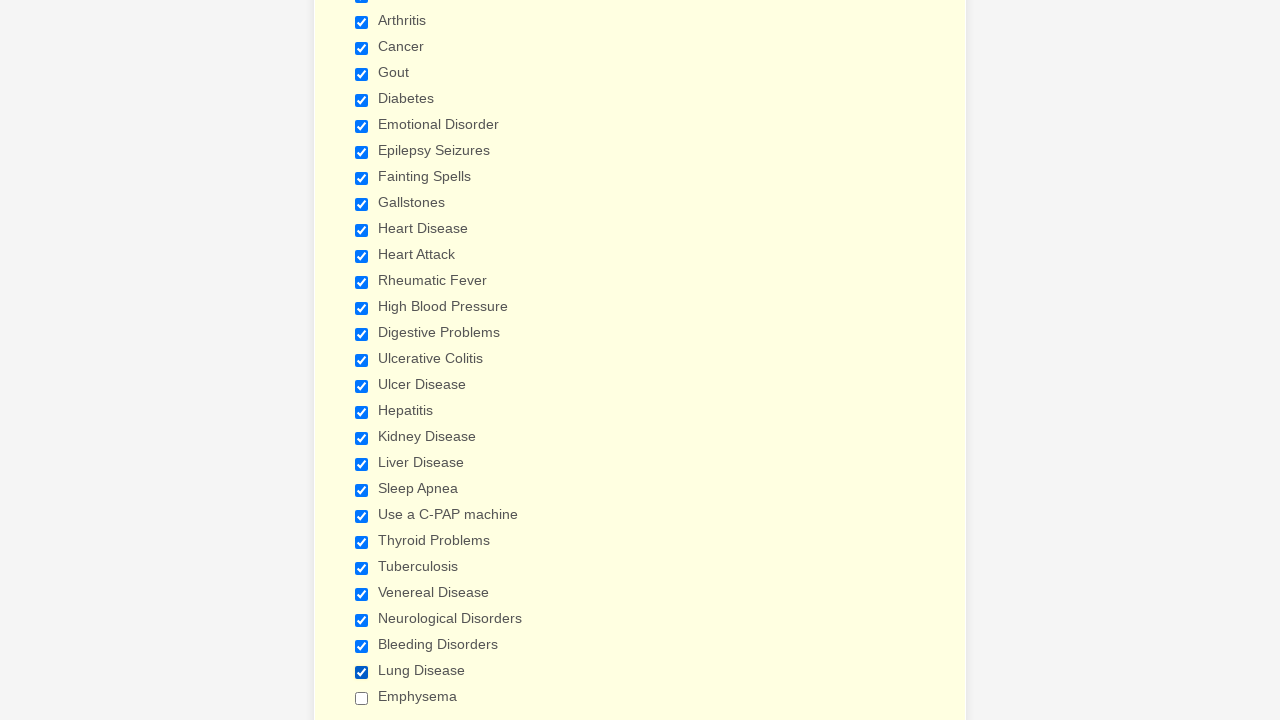

Located checkbox at index 28
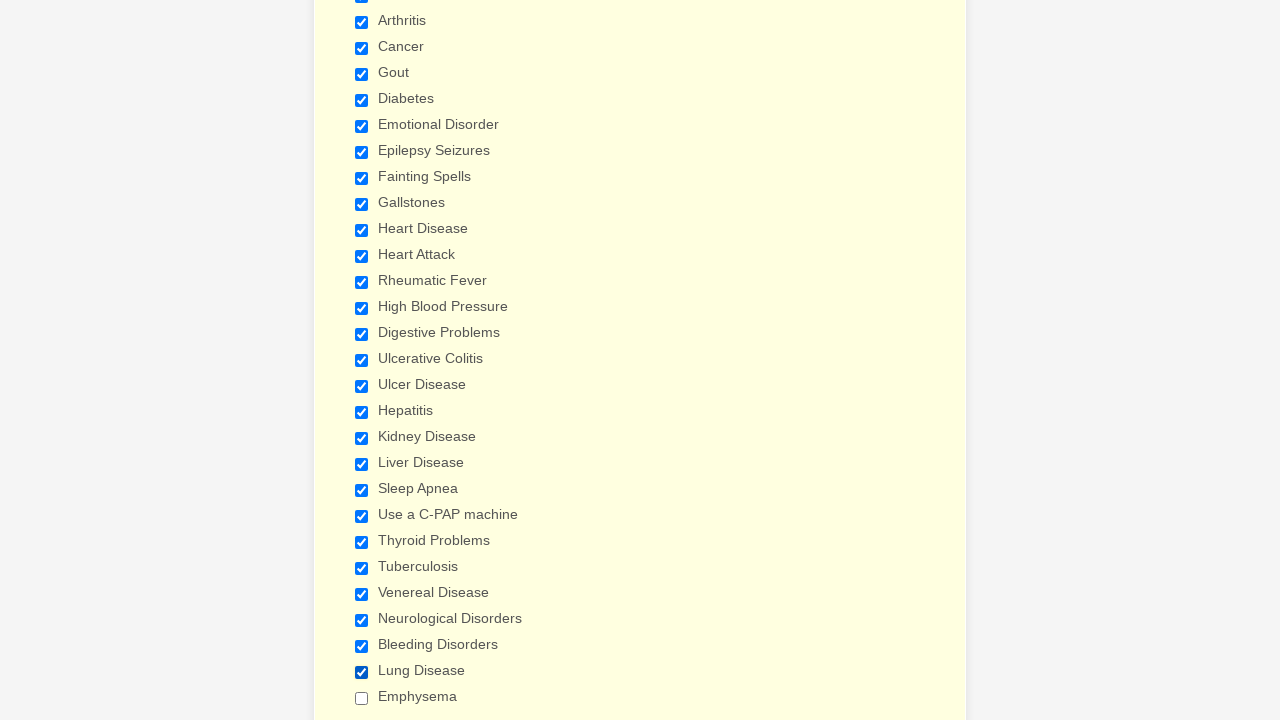

Clicked checkbox at index 28 at (362, 698) on xpath=//input[@type='checkbox'] >> nth=28
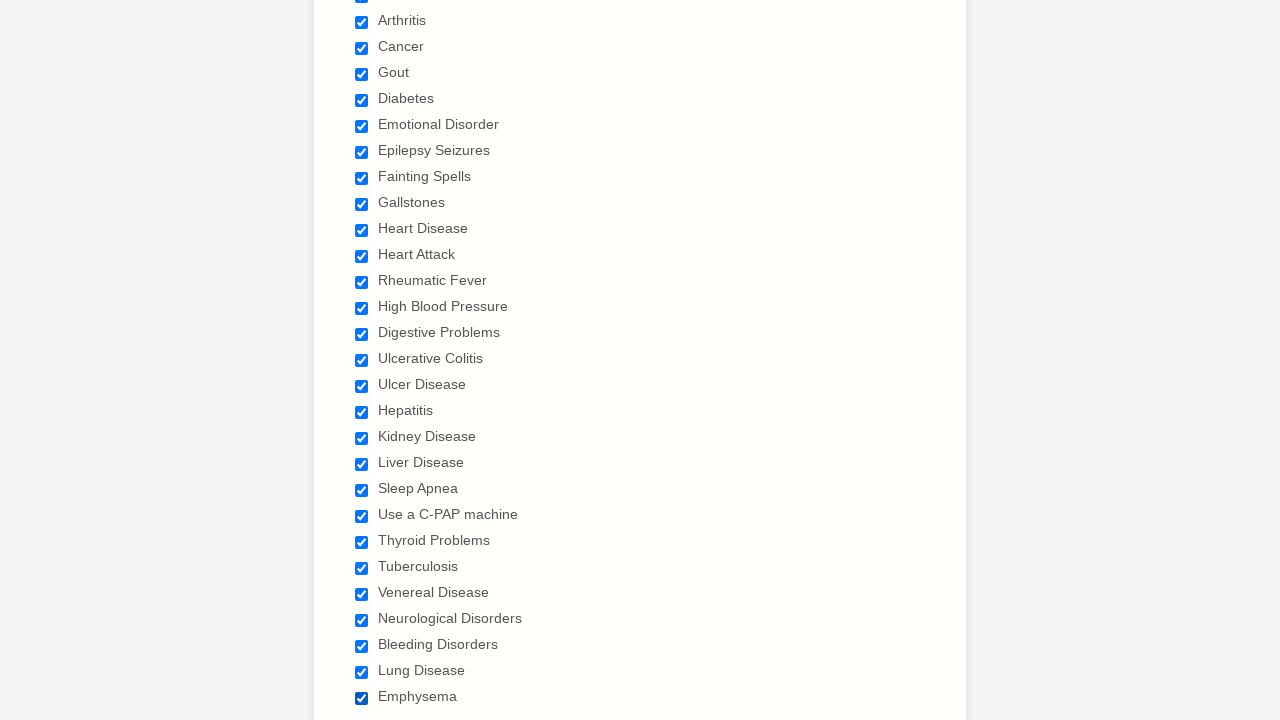

Verified checkbox at index 28 is checked
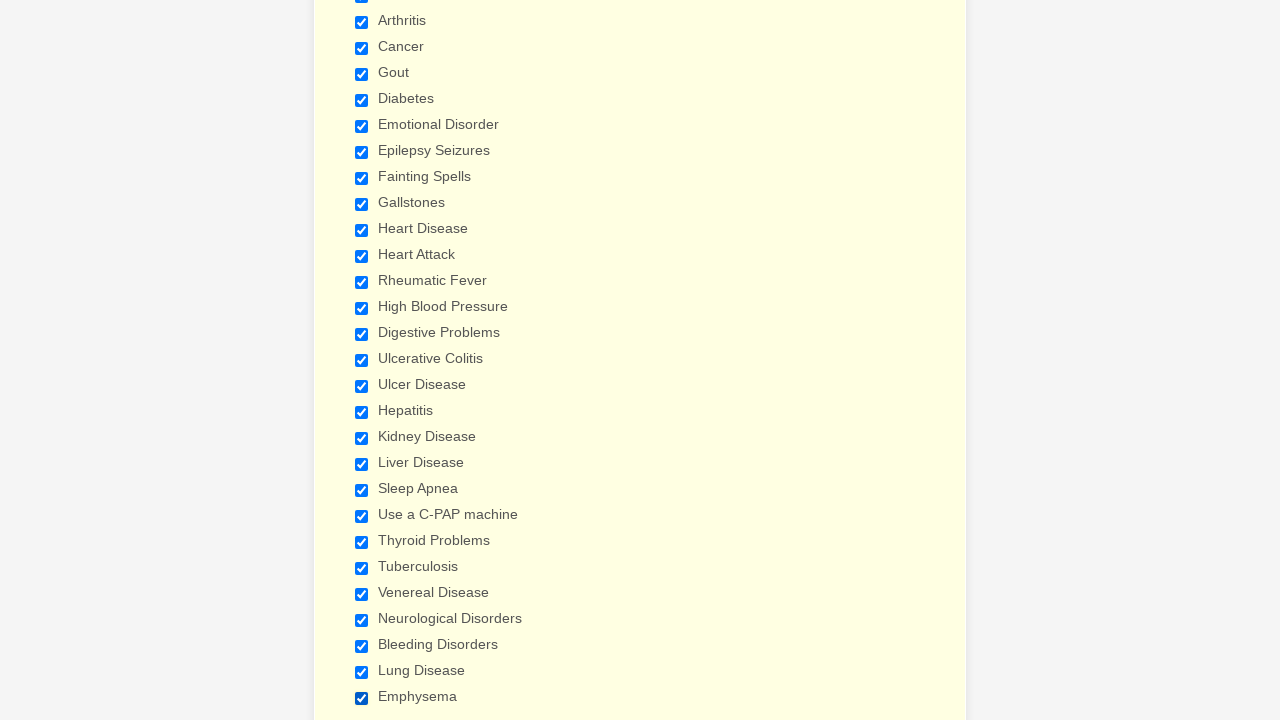

Located address input element using XPath selector
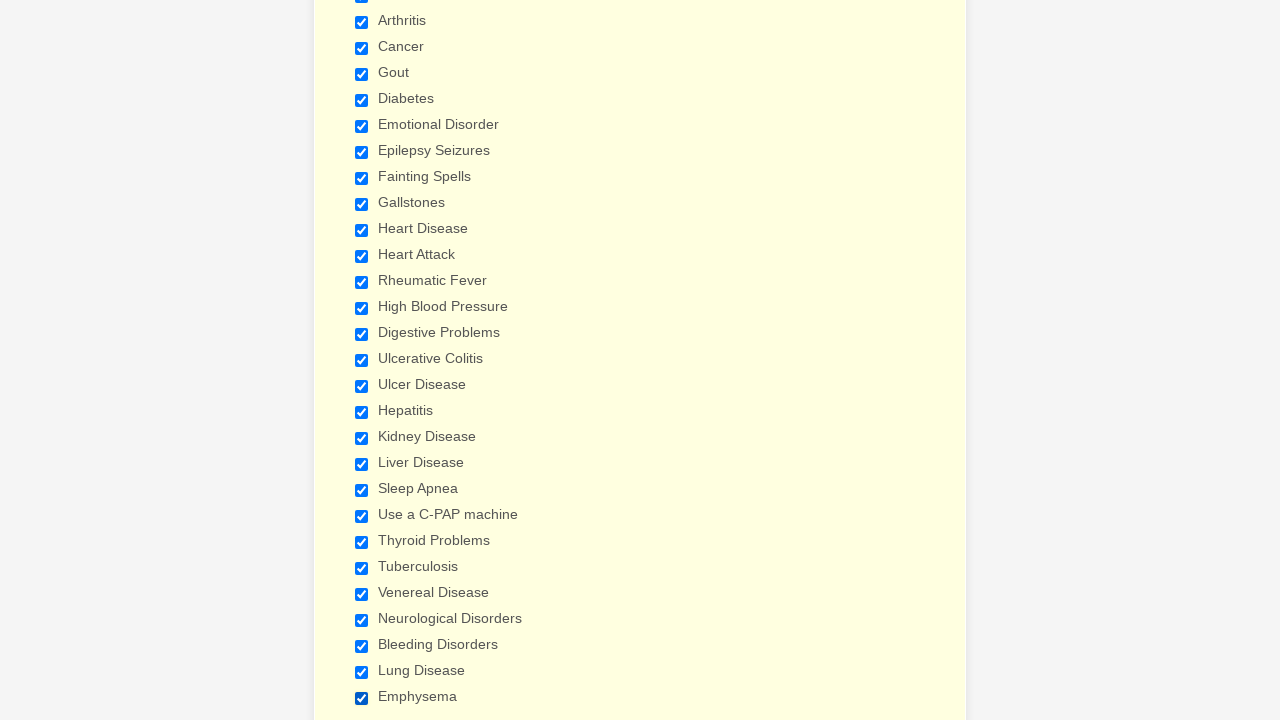

Printed count of address elements: 0
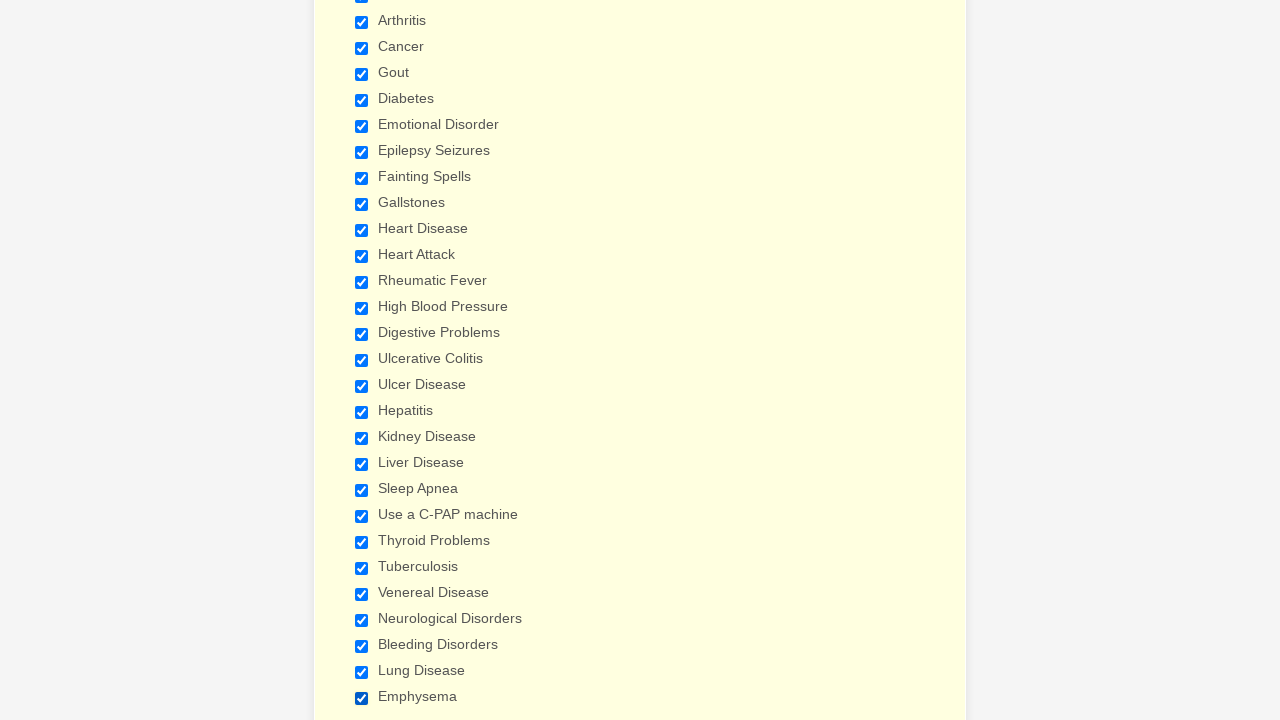

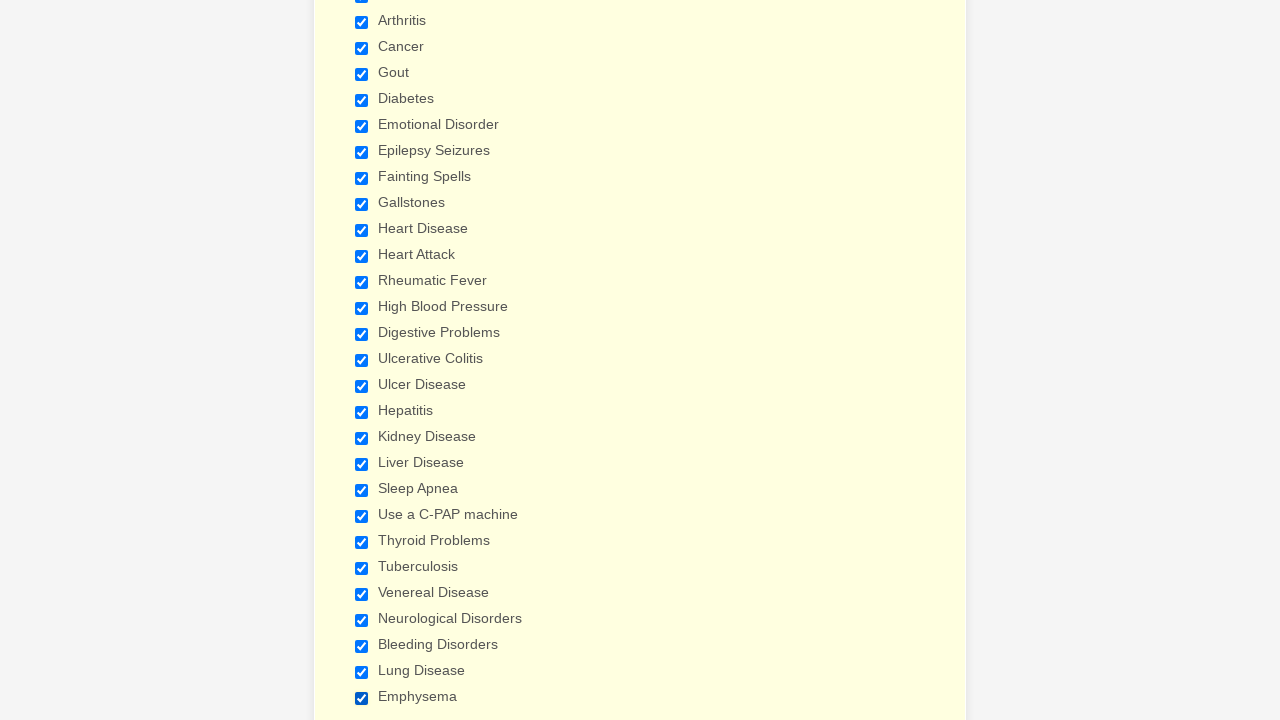